Navigates through job listing pages by clicking the pagination next button until reaching the last page

Starting URL: https://conspicuous.com/jobs/

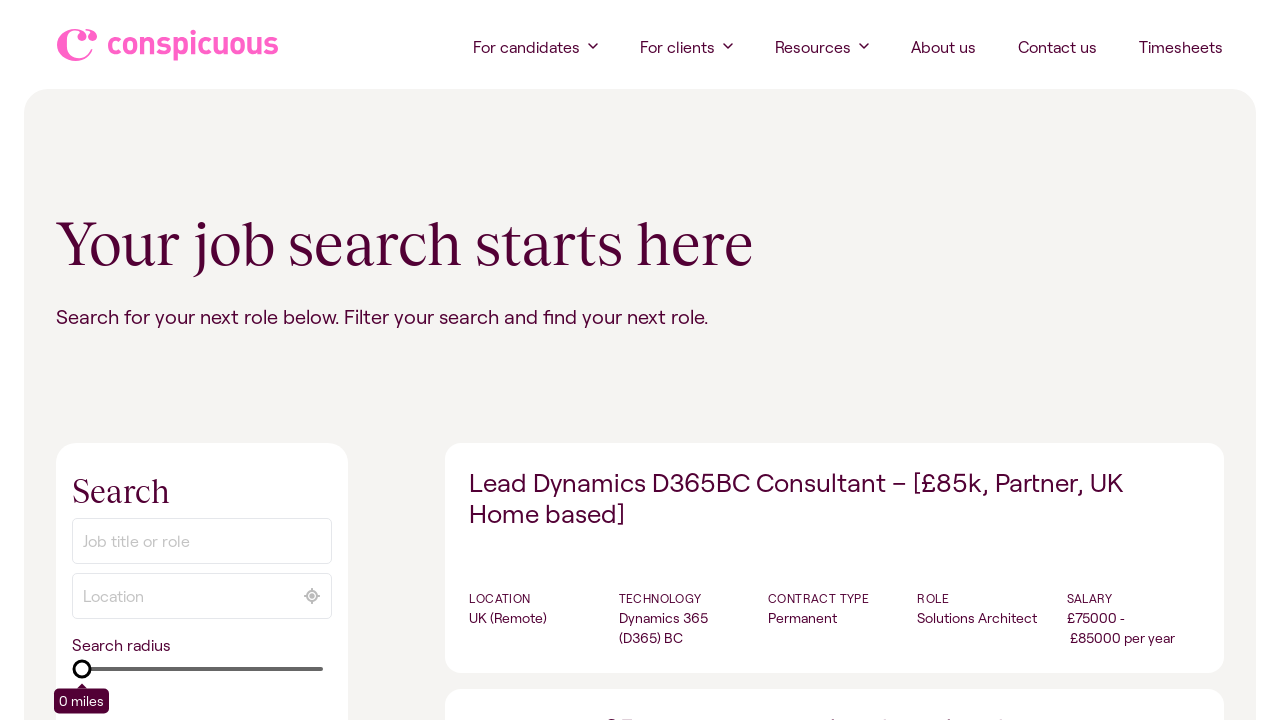

Waited for jobs filter results to load
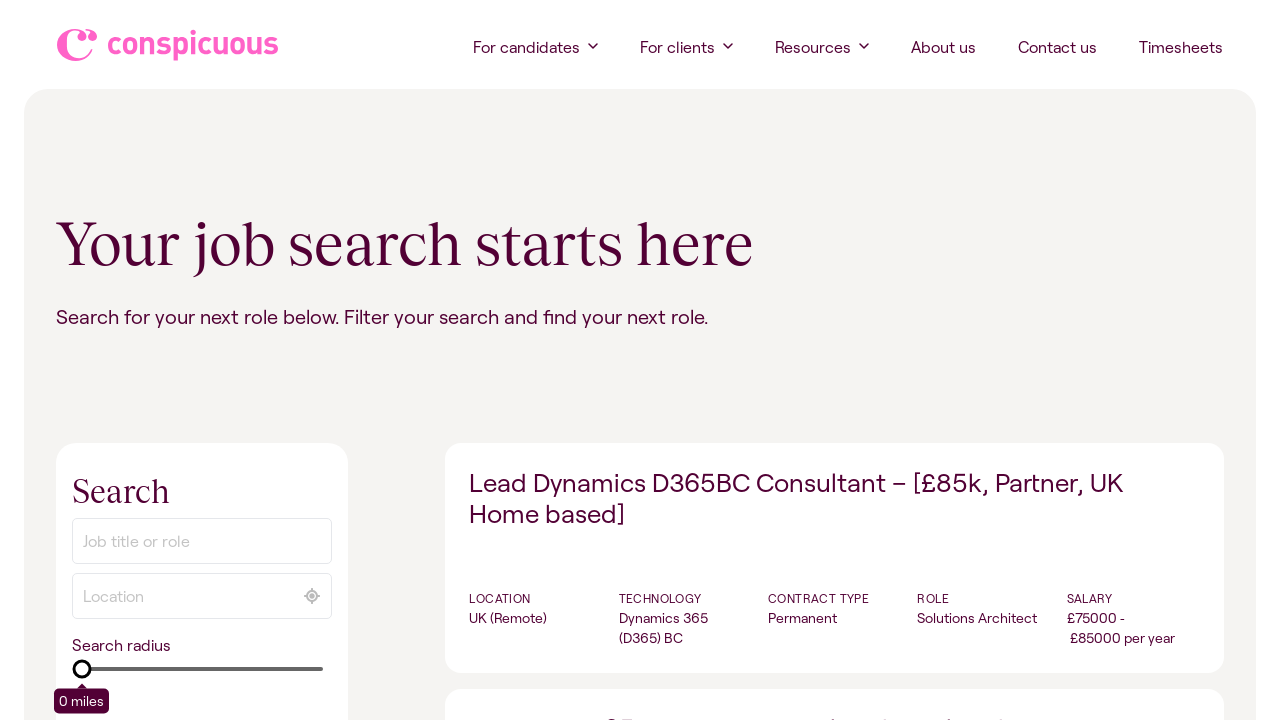

Waited for job items to load
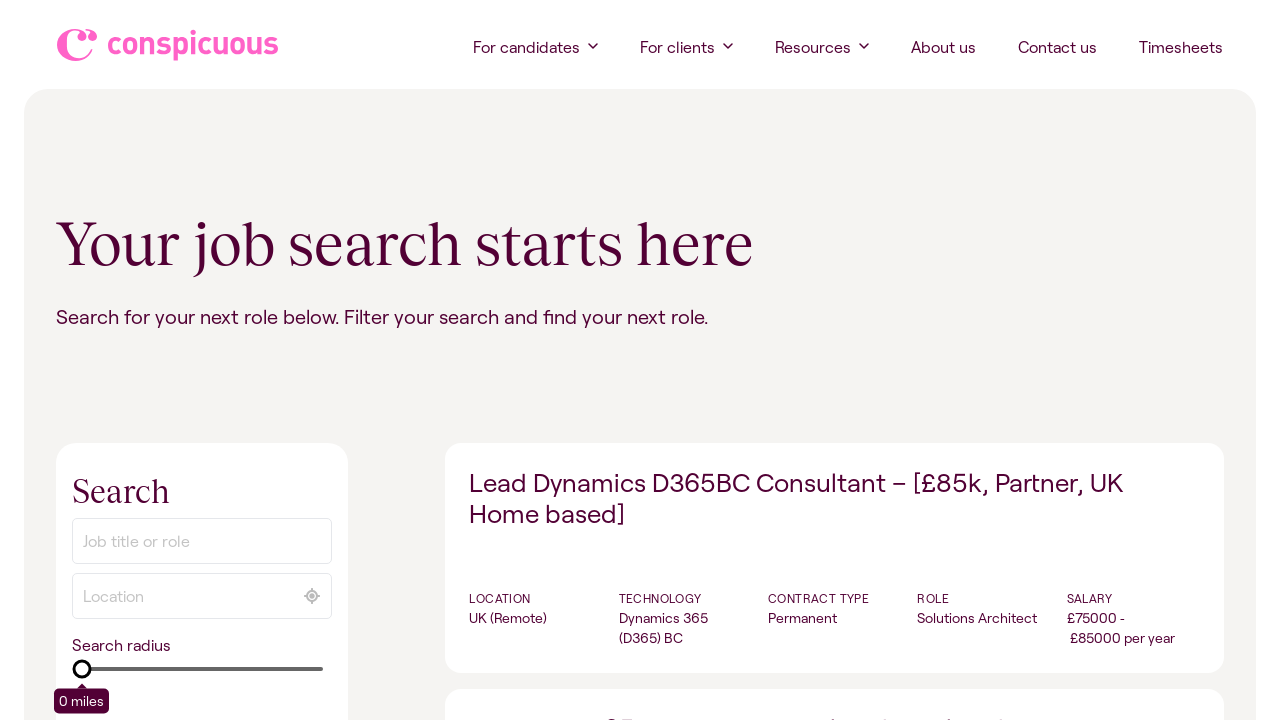

Located pagination navigation element
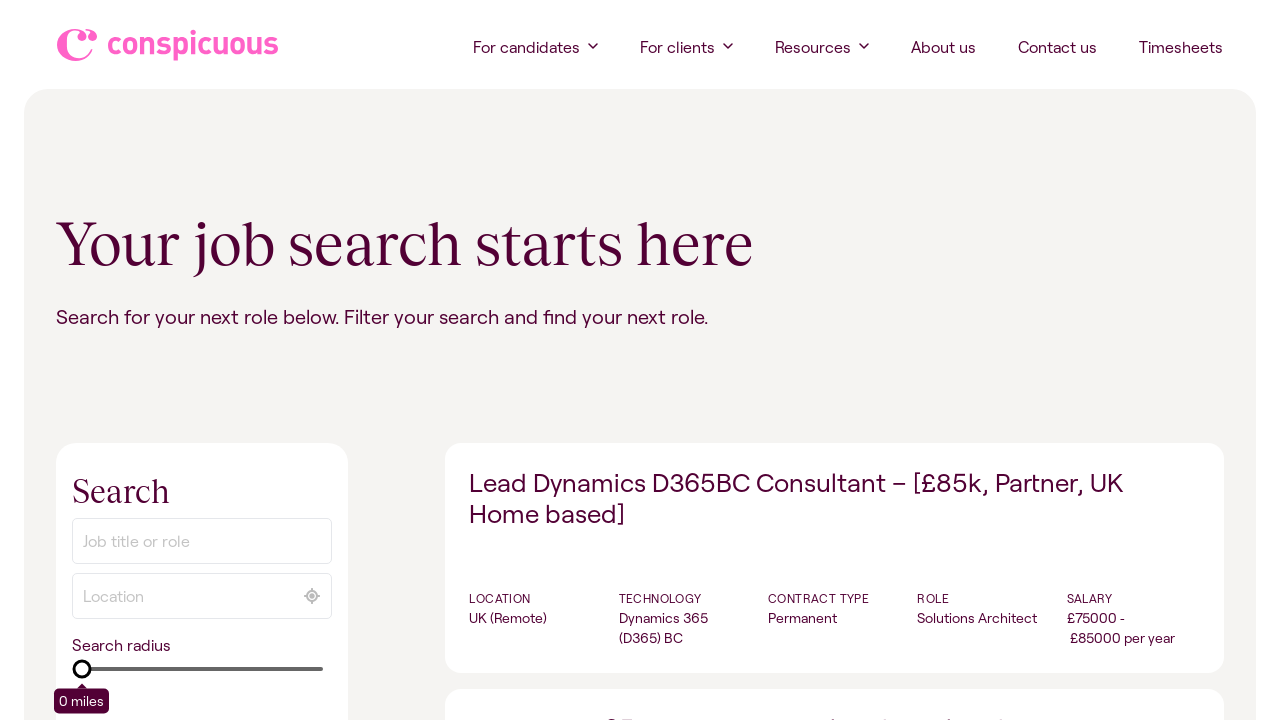

Located next page button
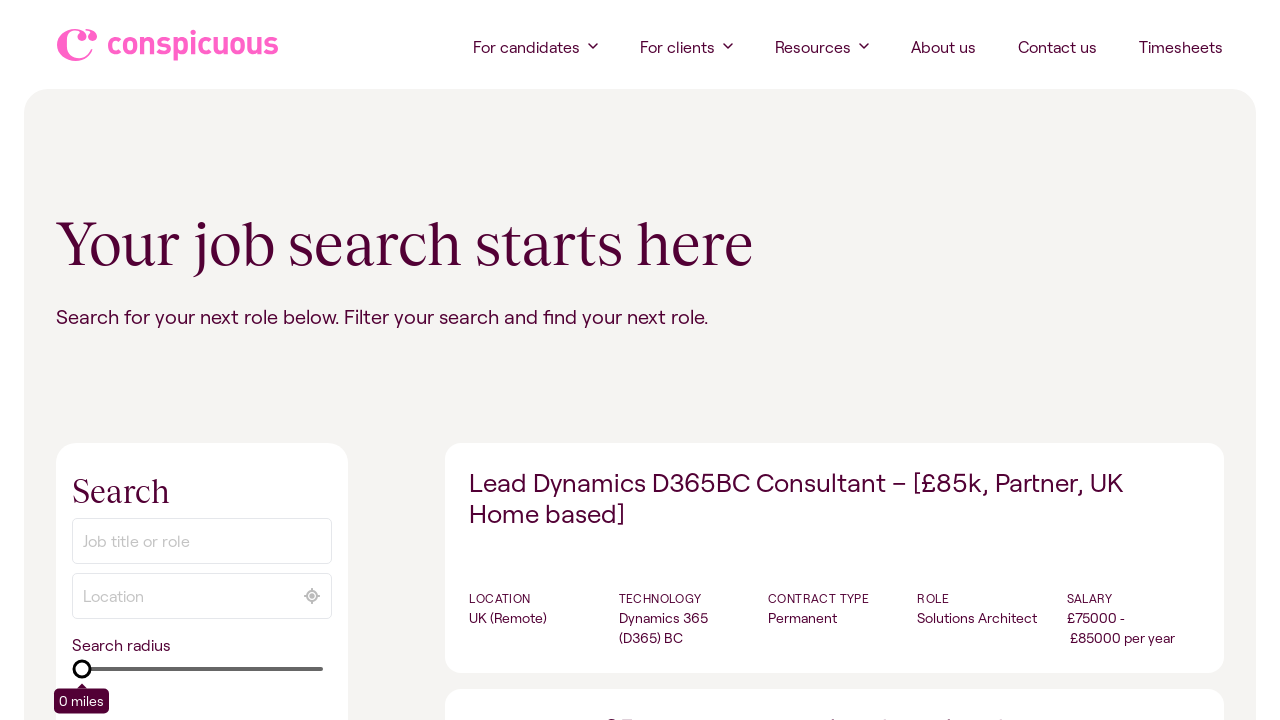

Clicked next page button to navigate to page 2 at (760, 361) on .job-manager-pagination >> xpath=.//a[text()="→"]
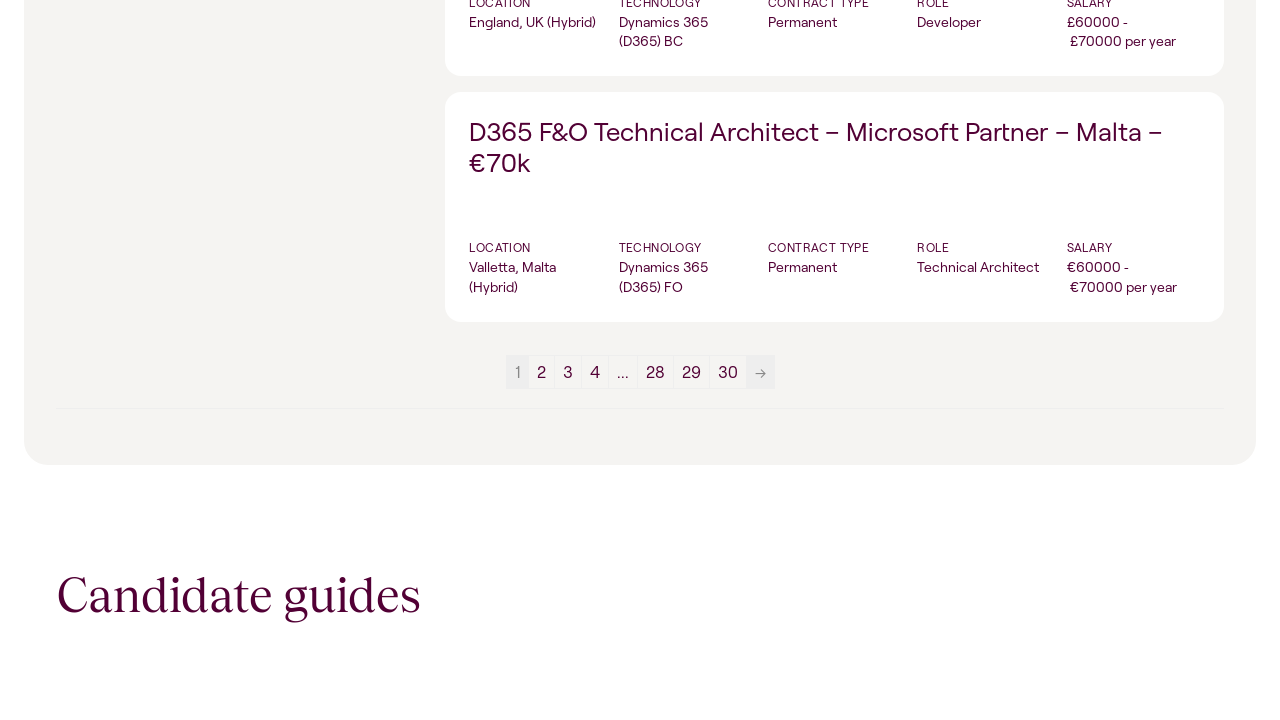

Waited for jobs filter results to load on new page
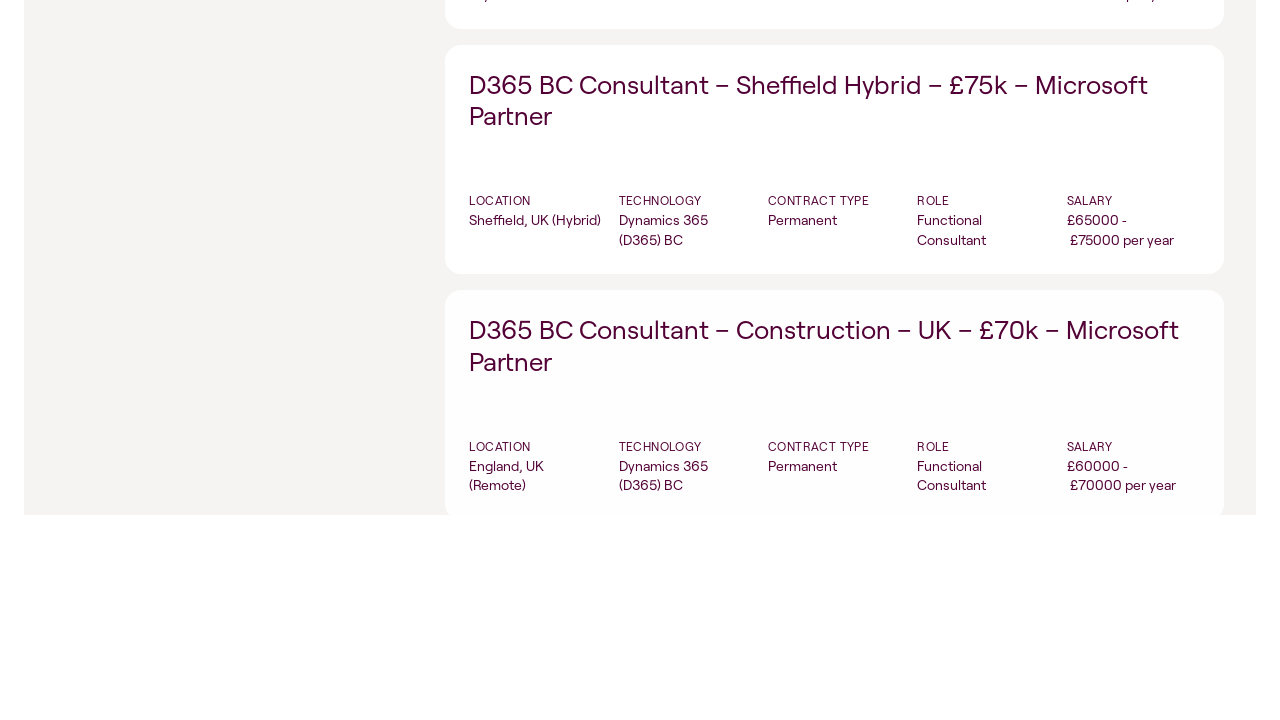

Waited for job items to load on new page
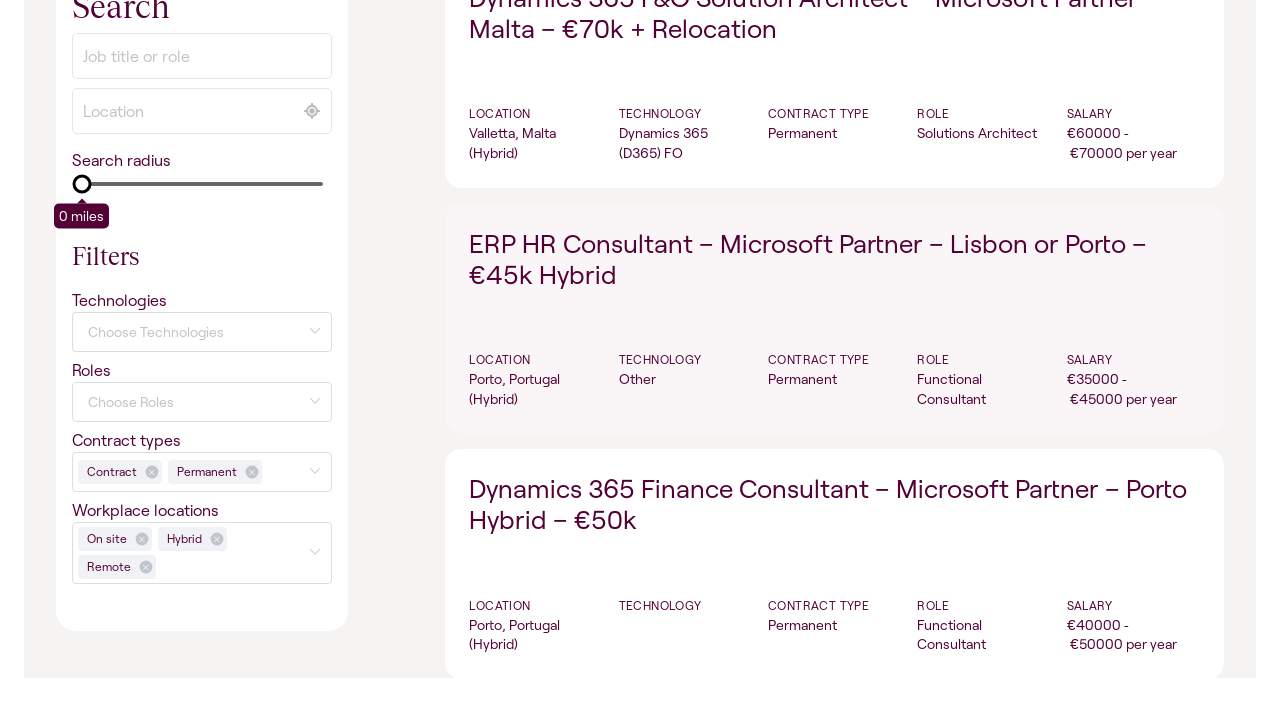

Located pagination navigation element
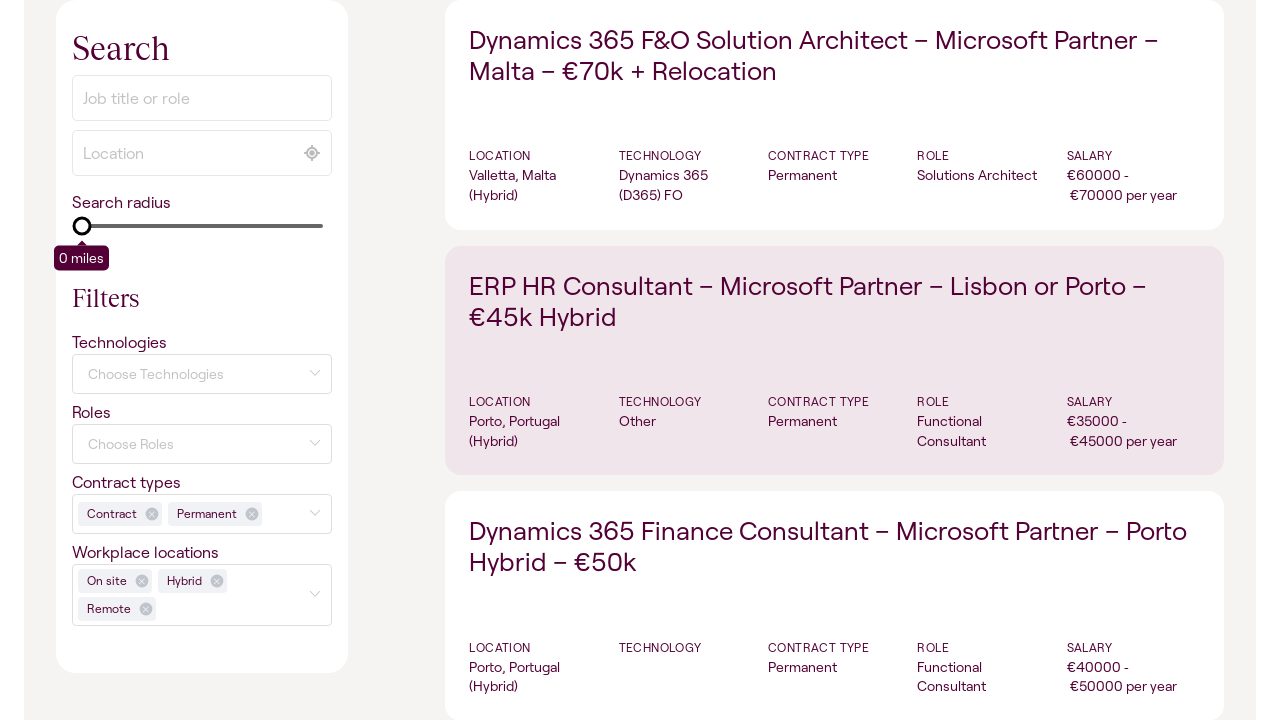

Located next page button
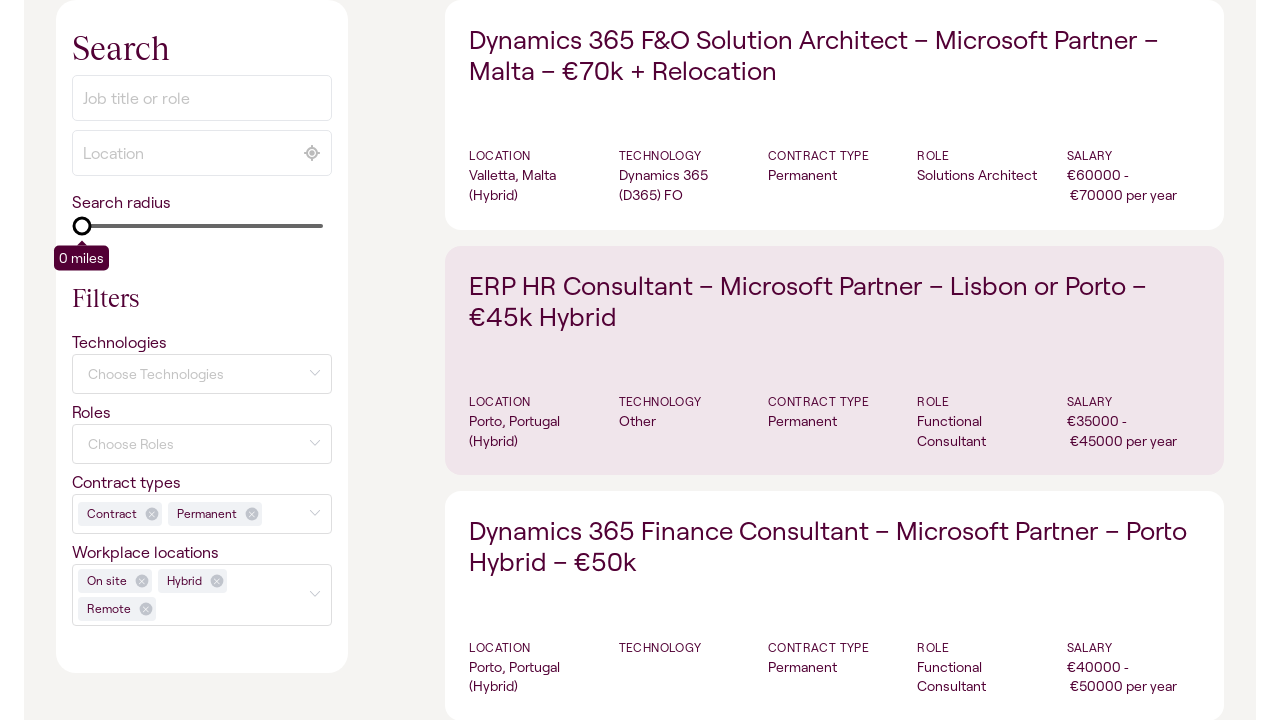

Clicked next page button to navigate to page 3 at (788, 361) on .job-manager-pagination >> xpath=.//a[text()="→"]
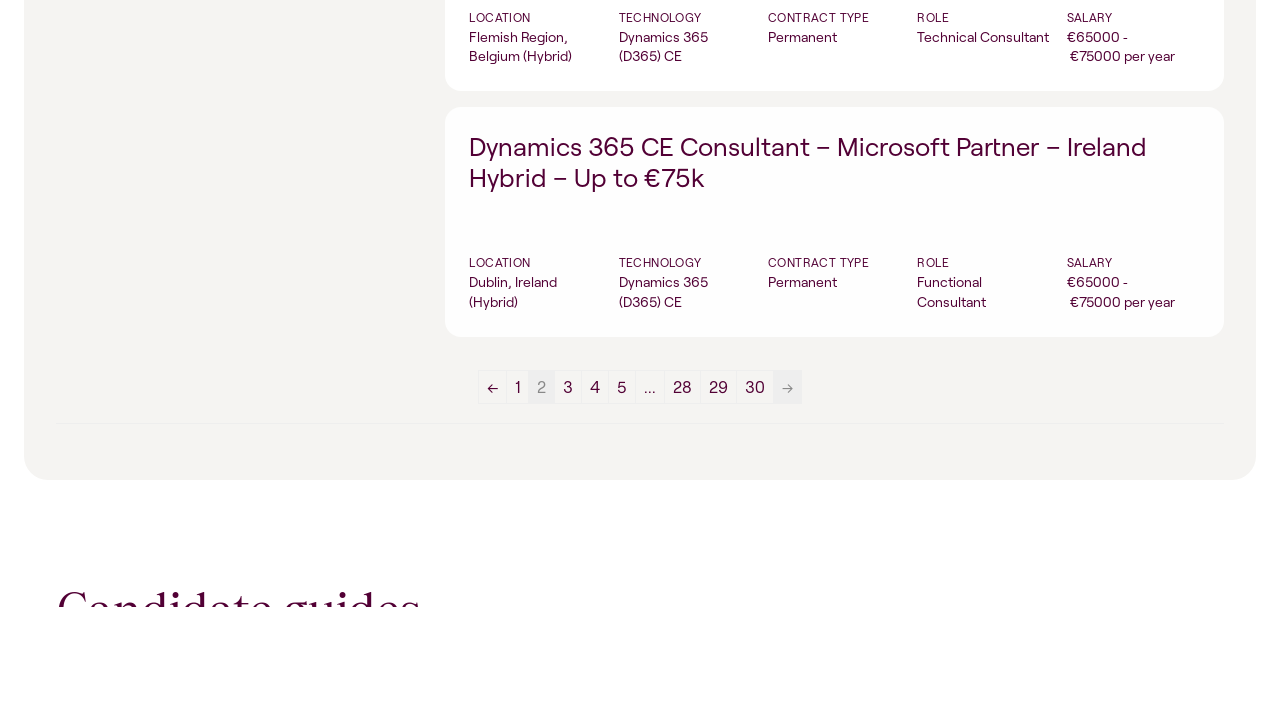

Waited for jobs filter results to load on new page
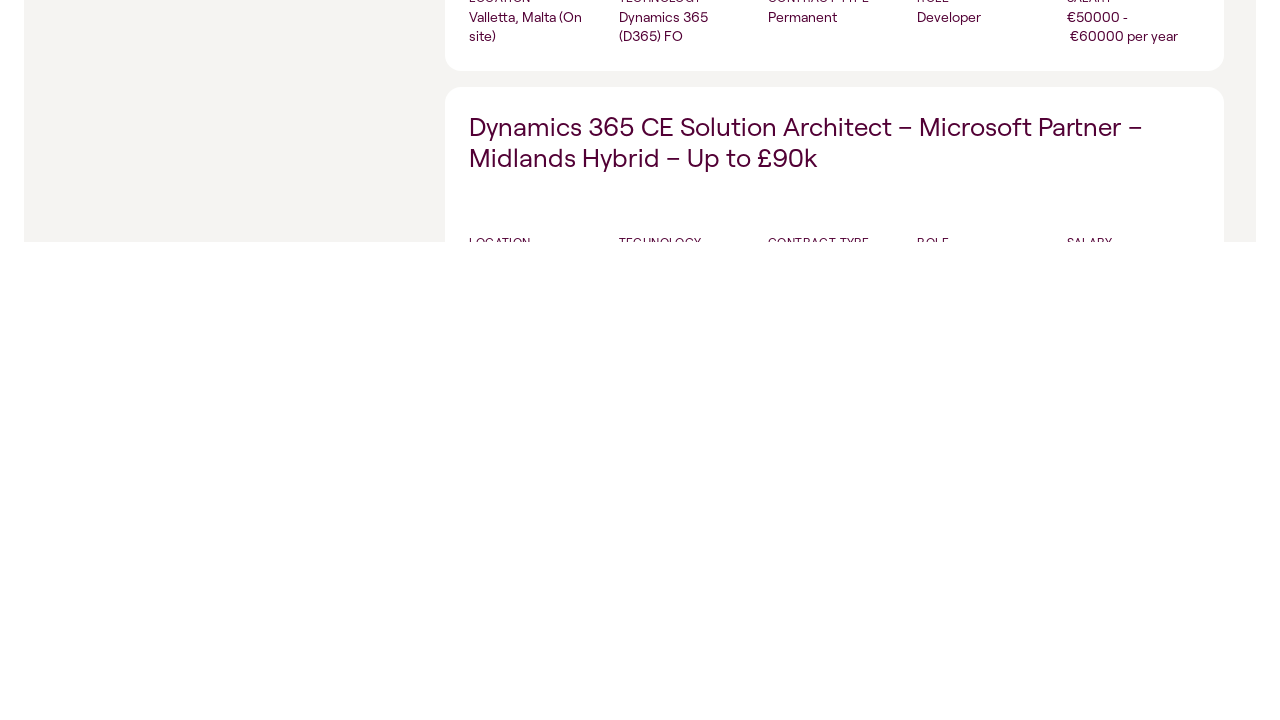

Waited for job items to load on new page
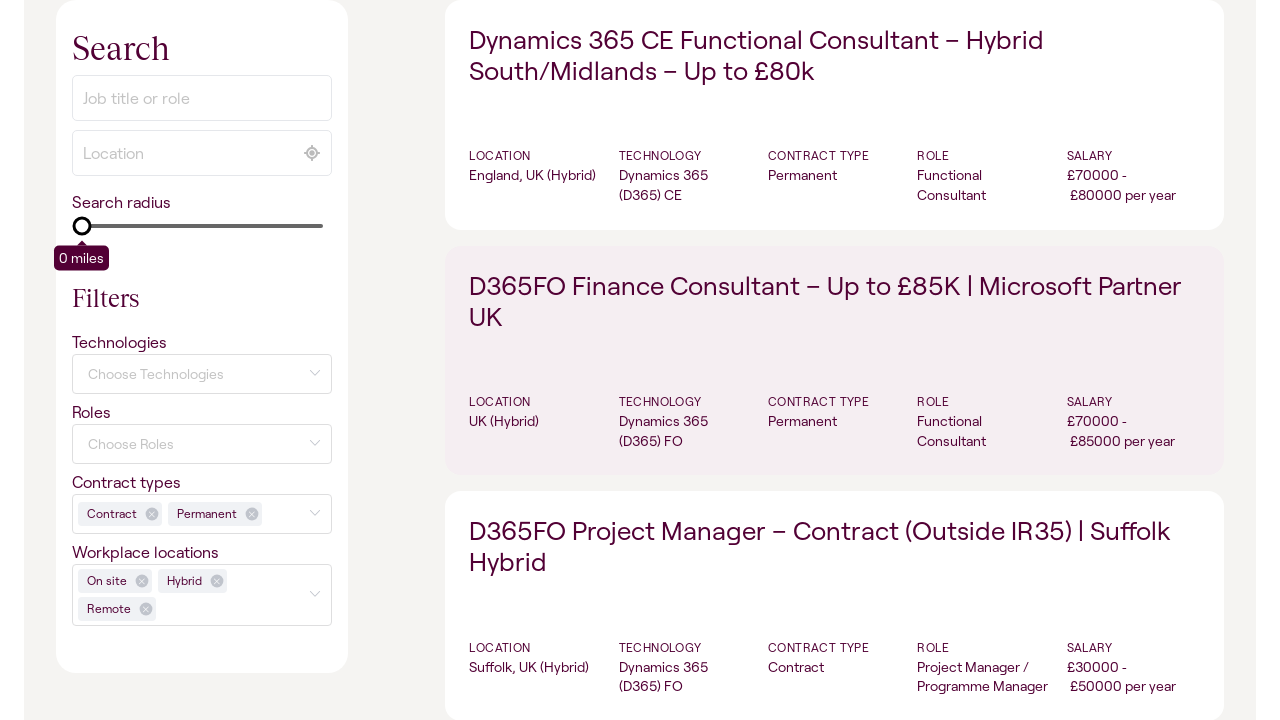

Located pagination navigation element
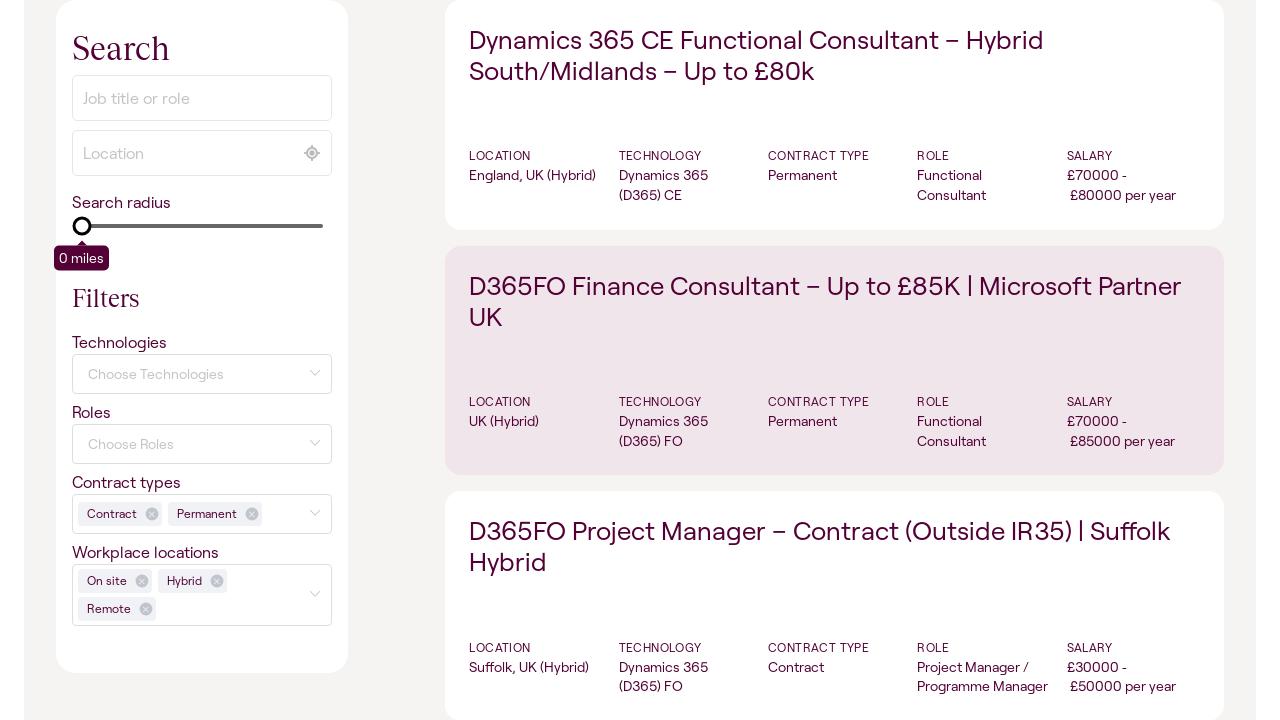

Located next page button
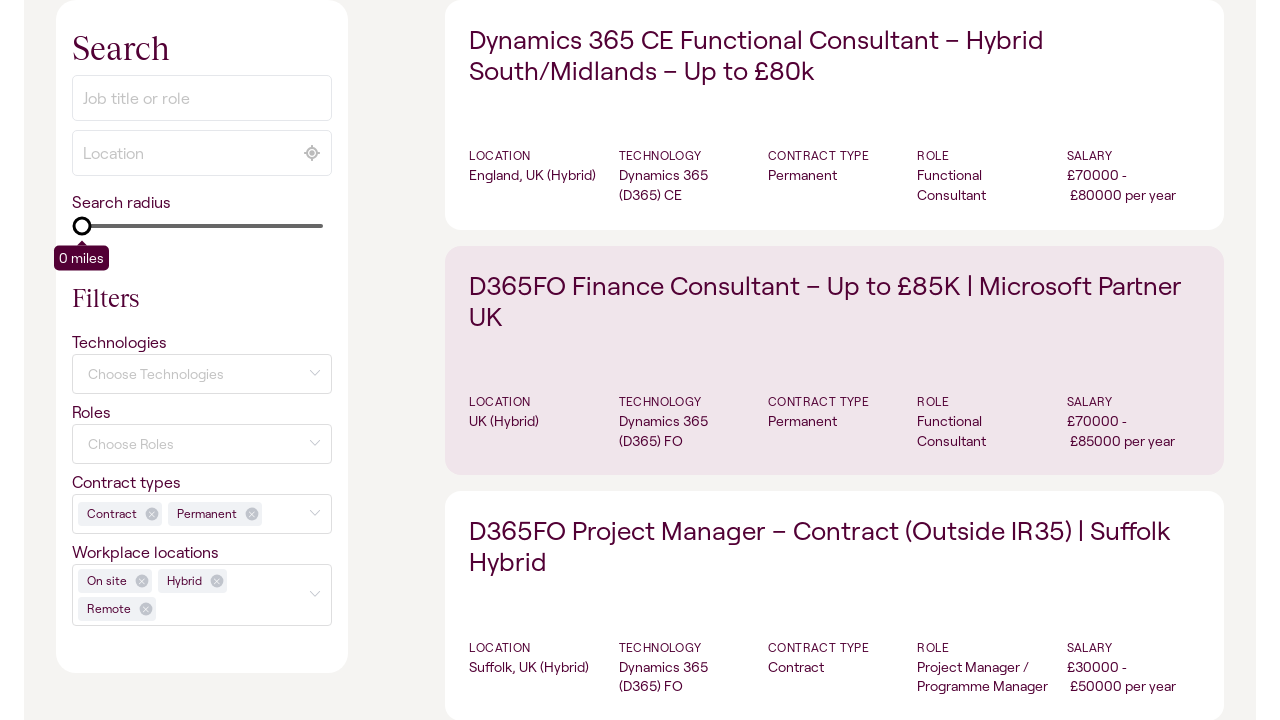

Clicked next page button to navigate to page 4 at (801, 360) on .job-manager-pagination >> xpath=.//a[text()="→"]
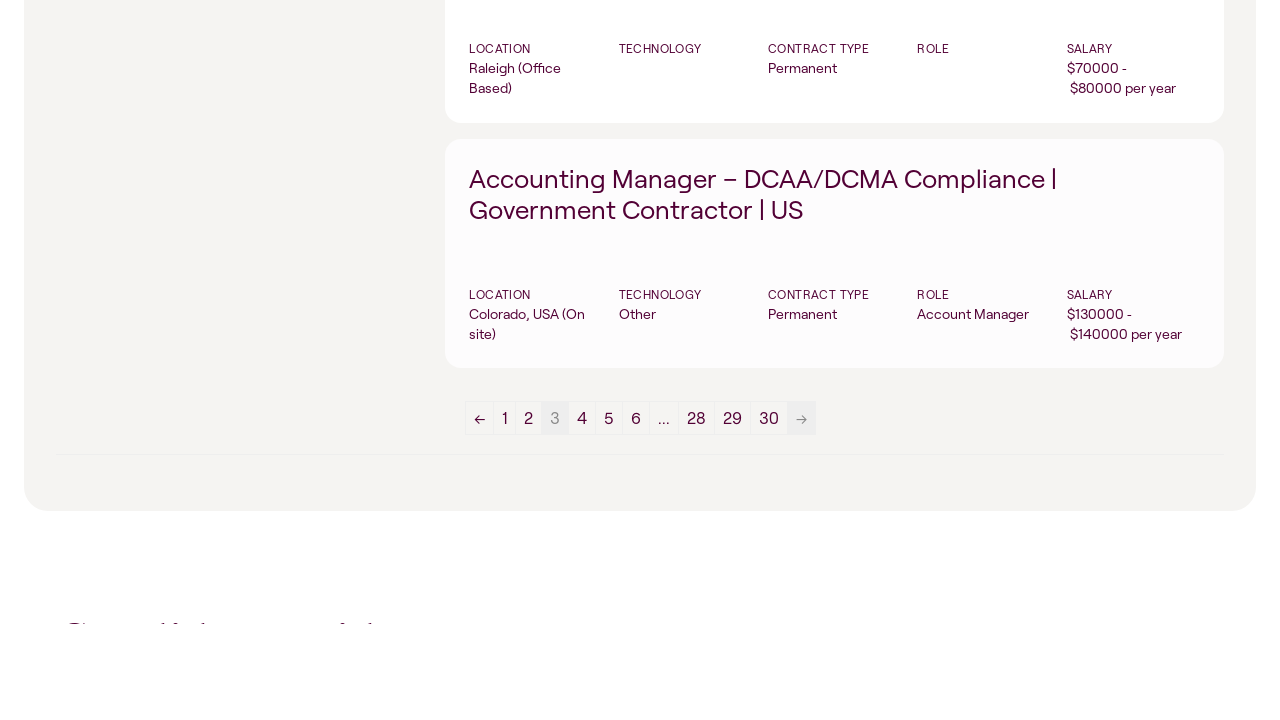

Waited for jobs filter results to load on new page
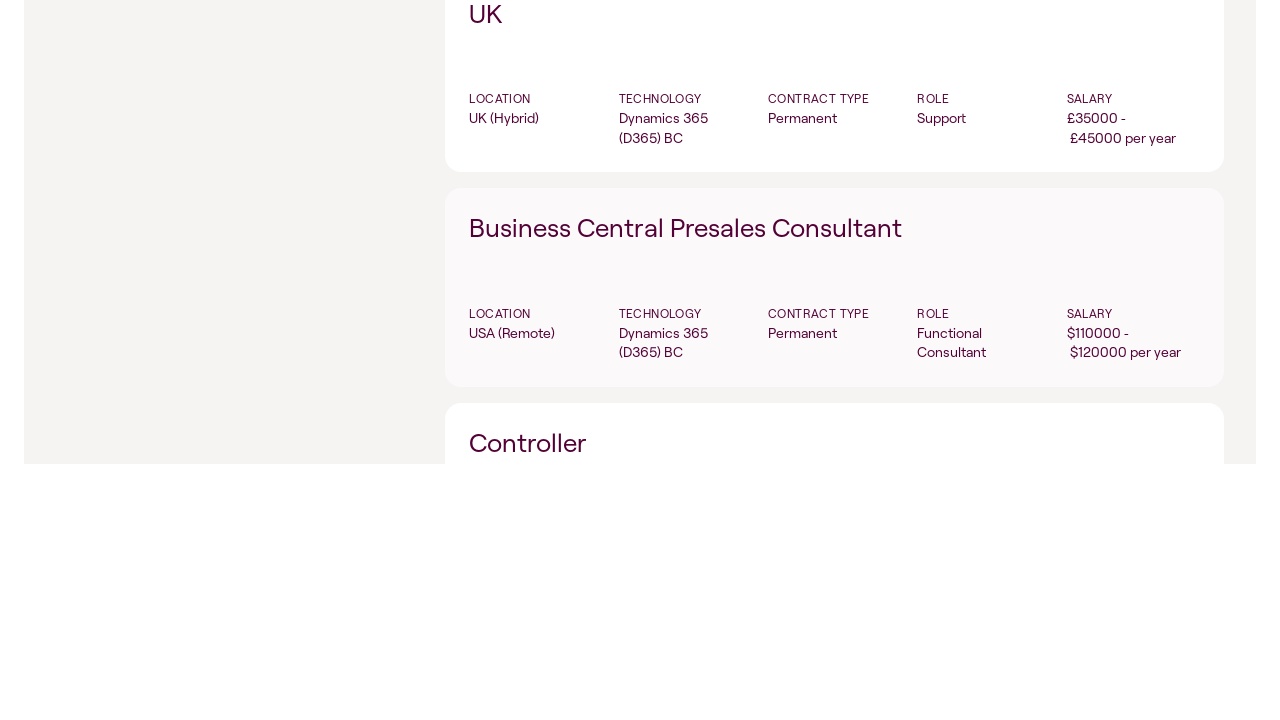

Waited for job items to load on new page
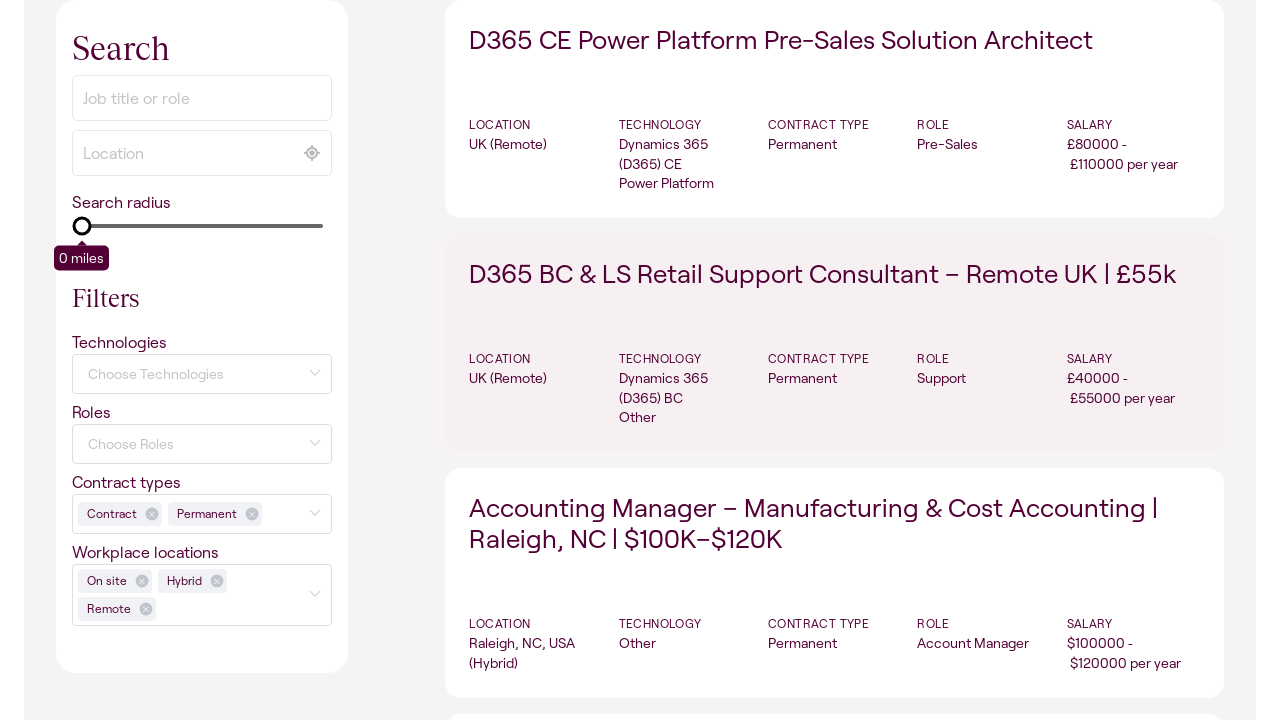

Located pagination navigation element
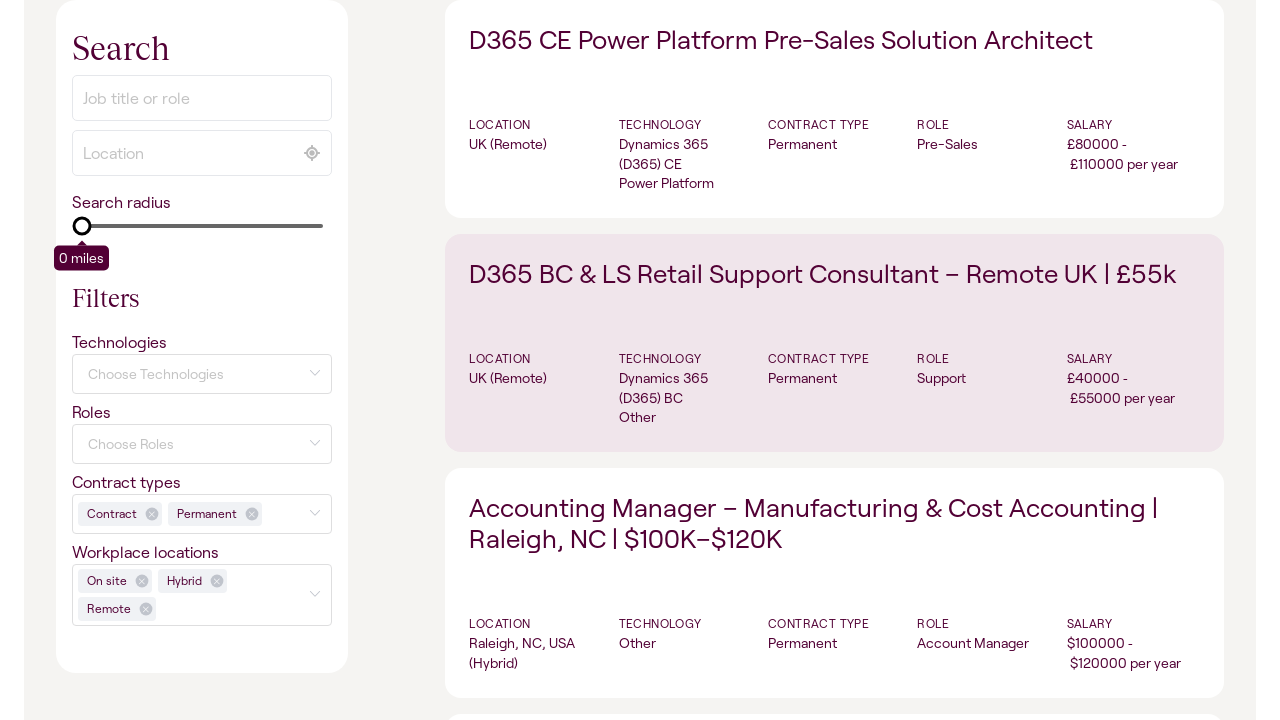

Located next page button
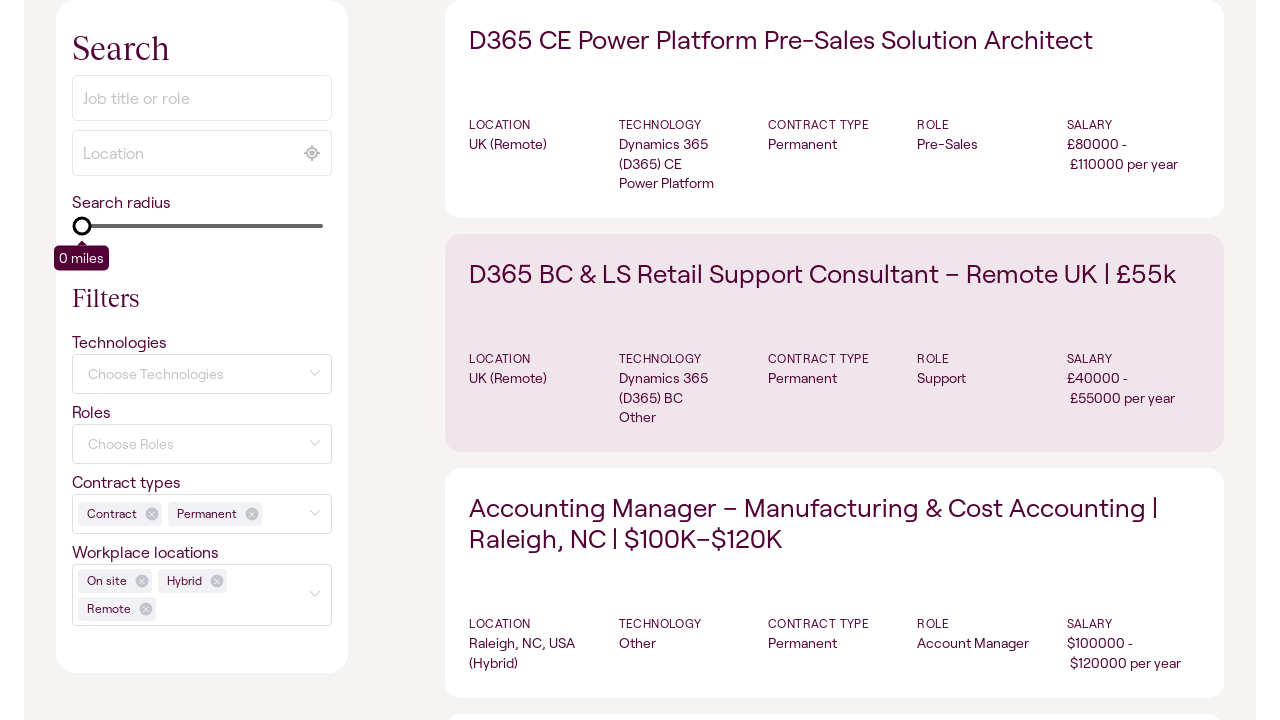

Clicked next page button to navigate to page 5 at (814, 361) on .job-manager-pagination >> xpath=.//a[text()="→"]
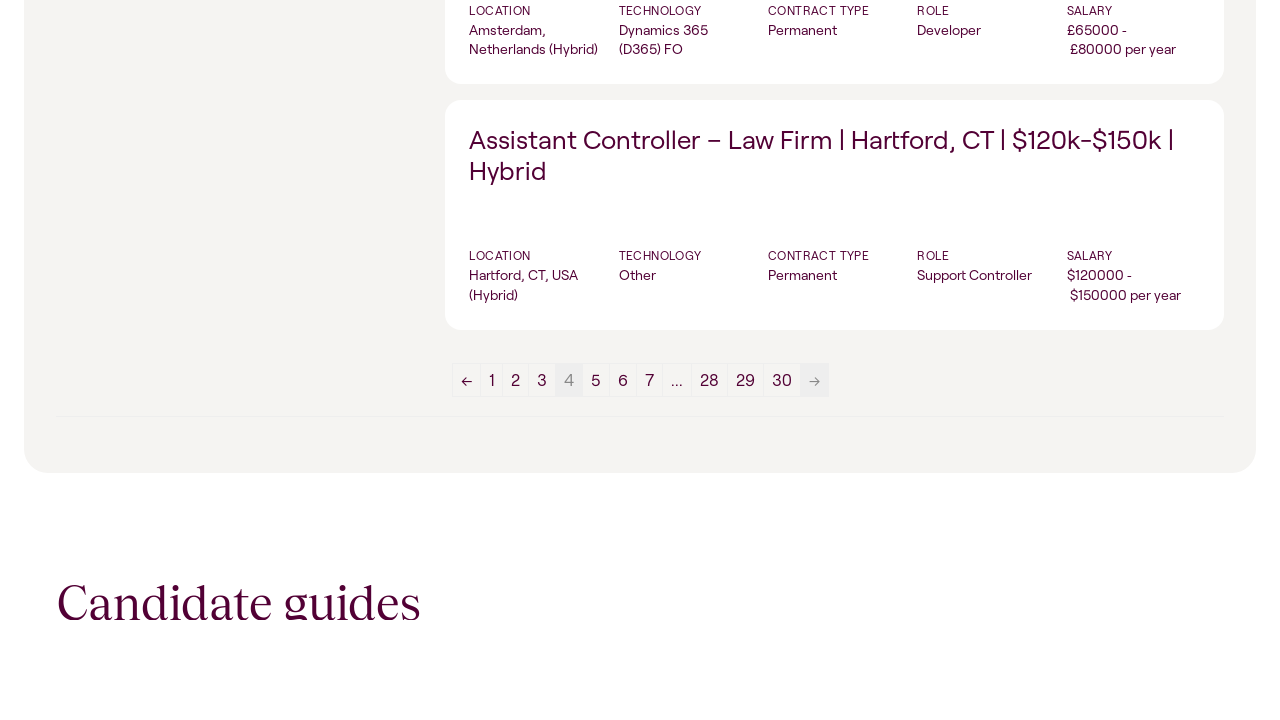

Waited for jobs filter results to load on new page
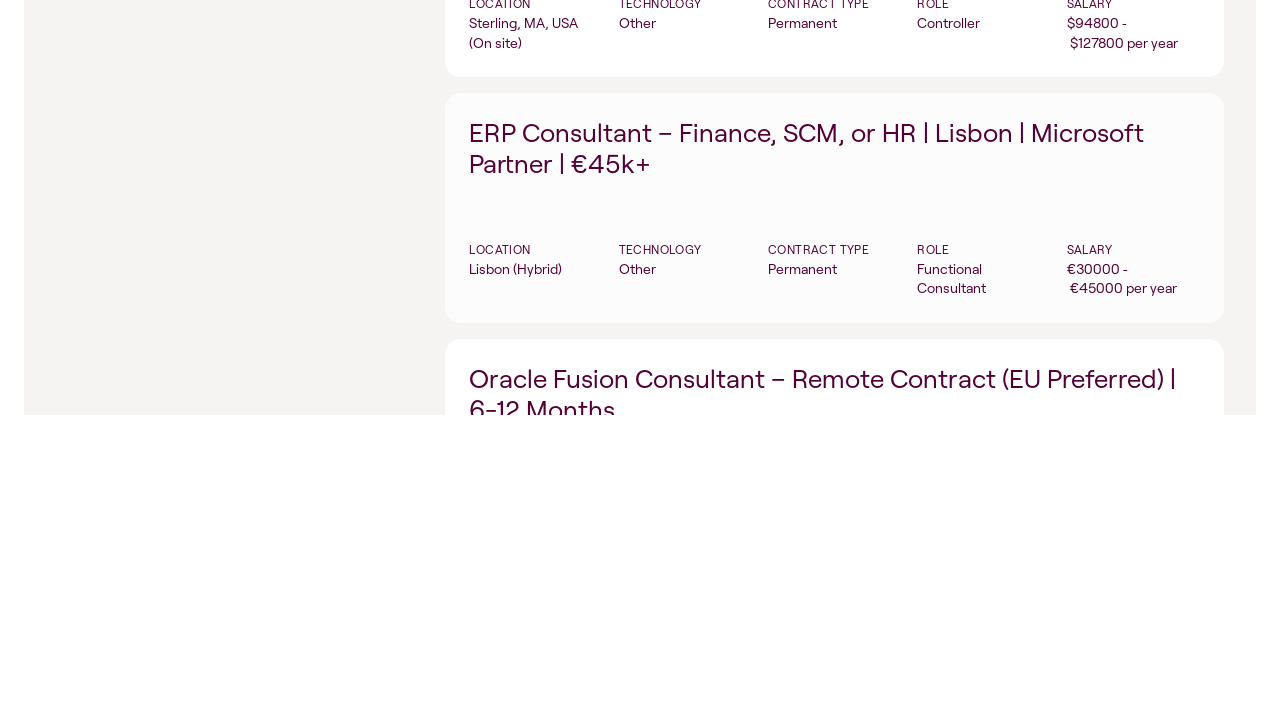

Waited for job items to load on new page
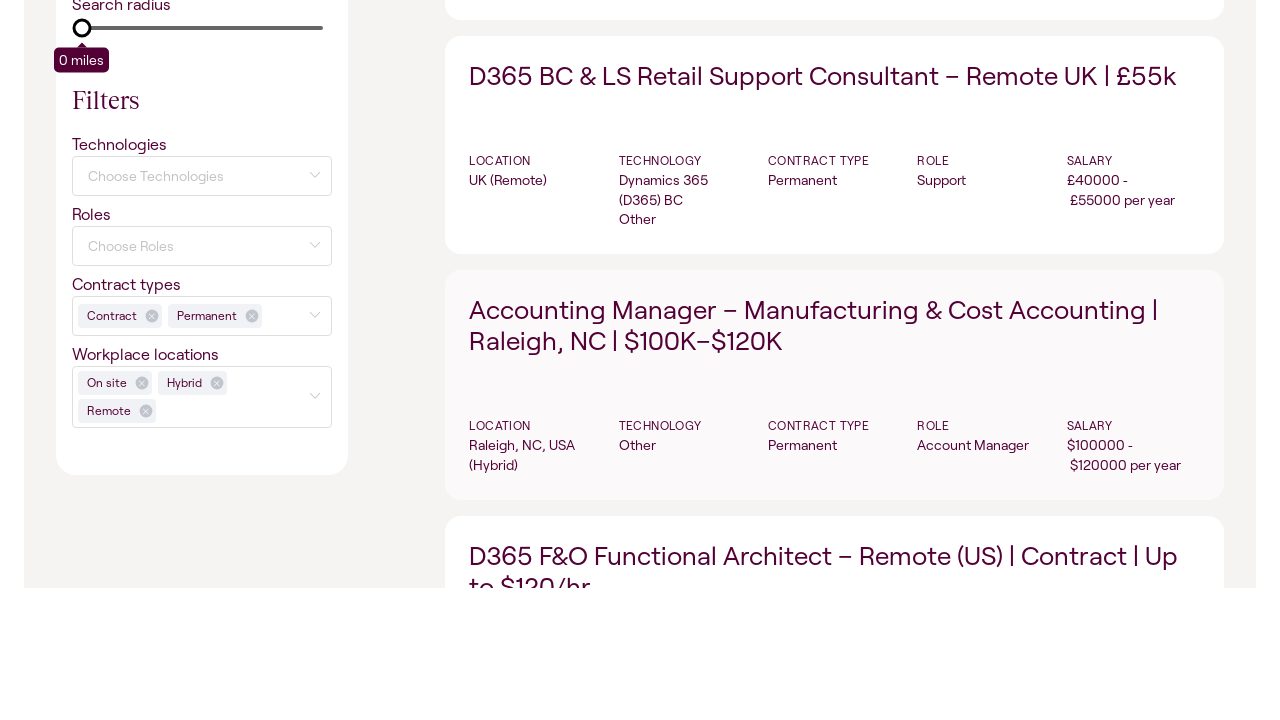

Located pagination navigation element
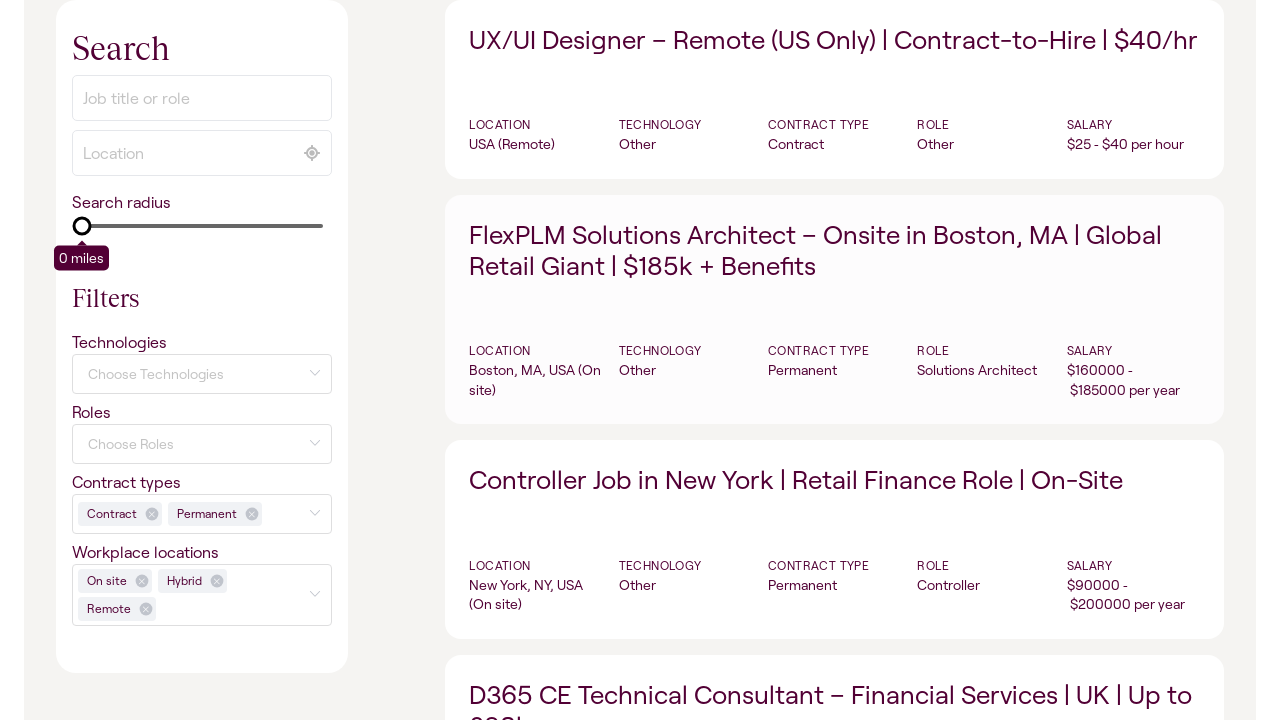

Located next page button
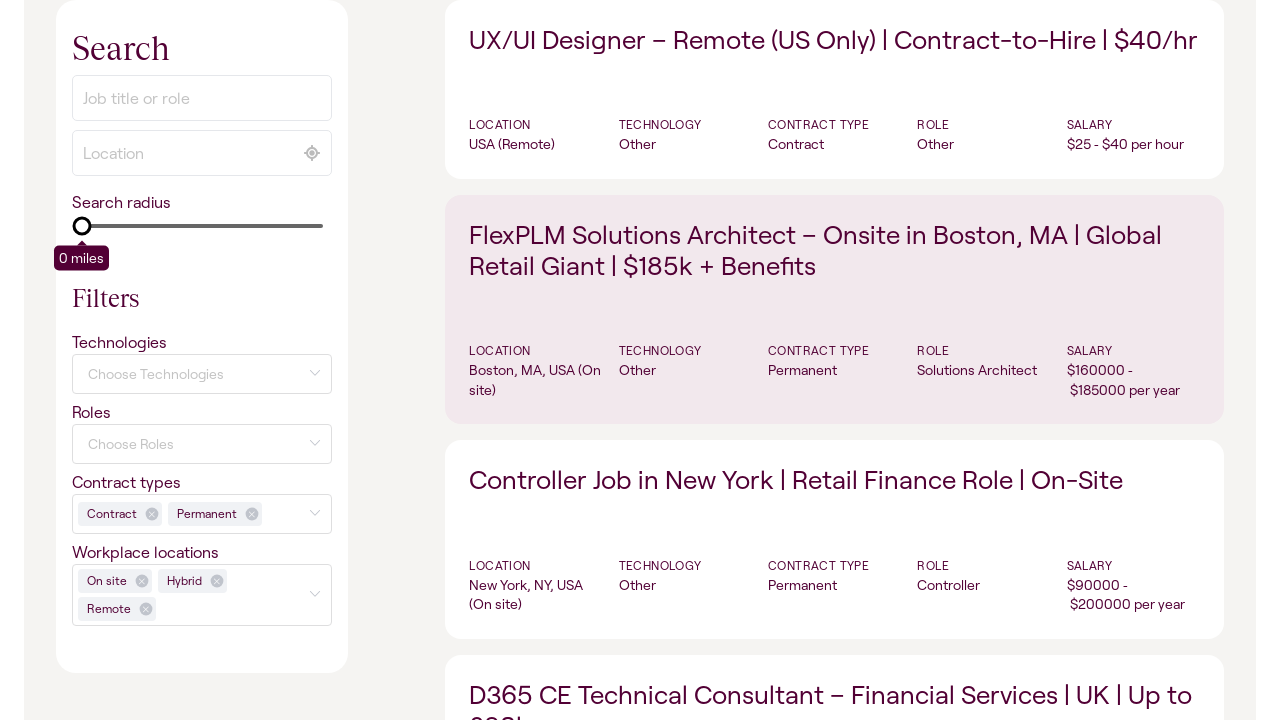

Clicked next page button to navigate to page 6 at (828, 361) on .job-manager-pagination >> xpath=.//a[text()="→"]
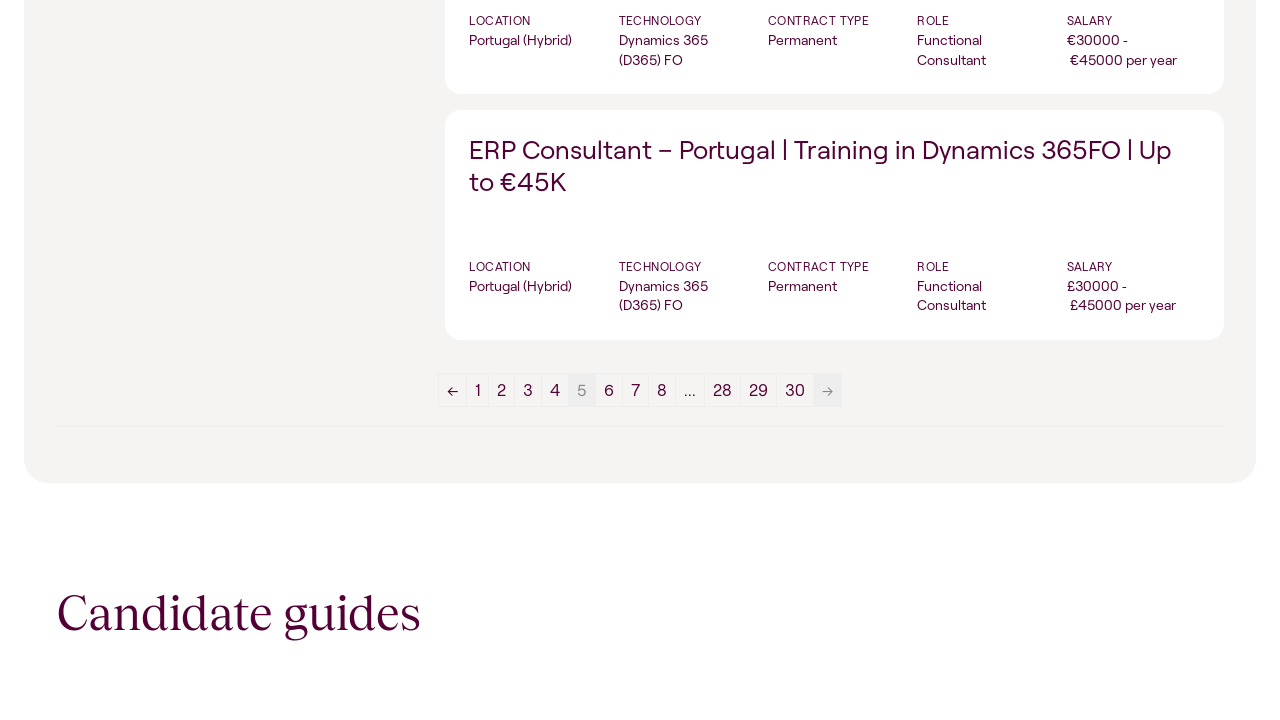

Waited for jobs filter results to load on new page
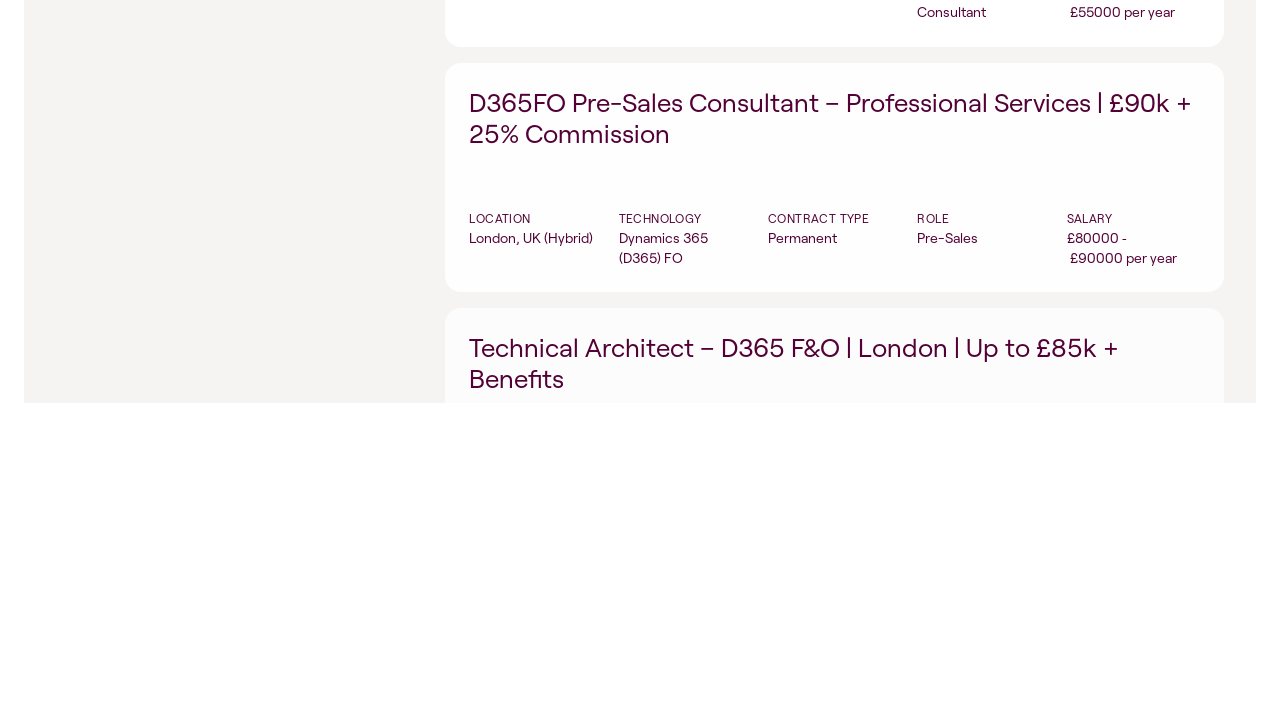

Waited for job items to load on new page
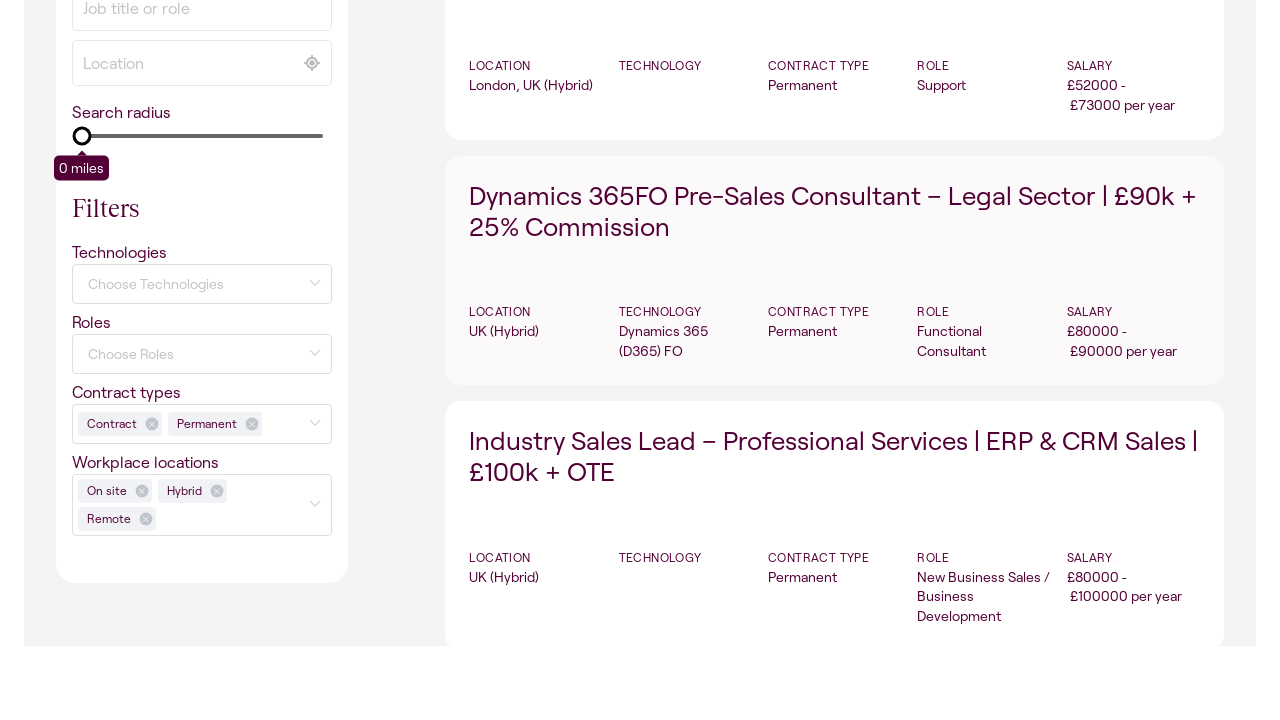

Located pagination navigation element
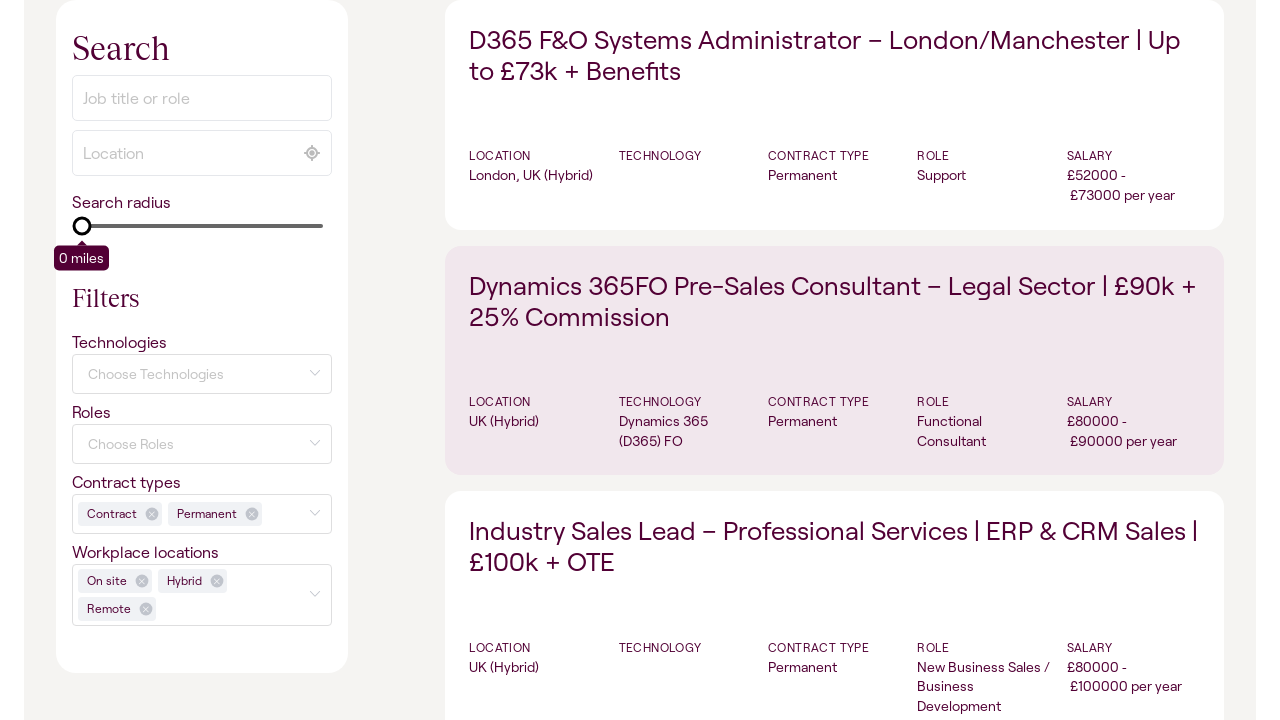

Located next page button
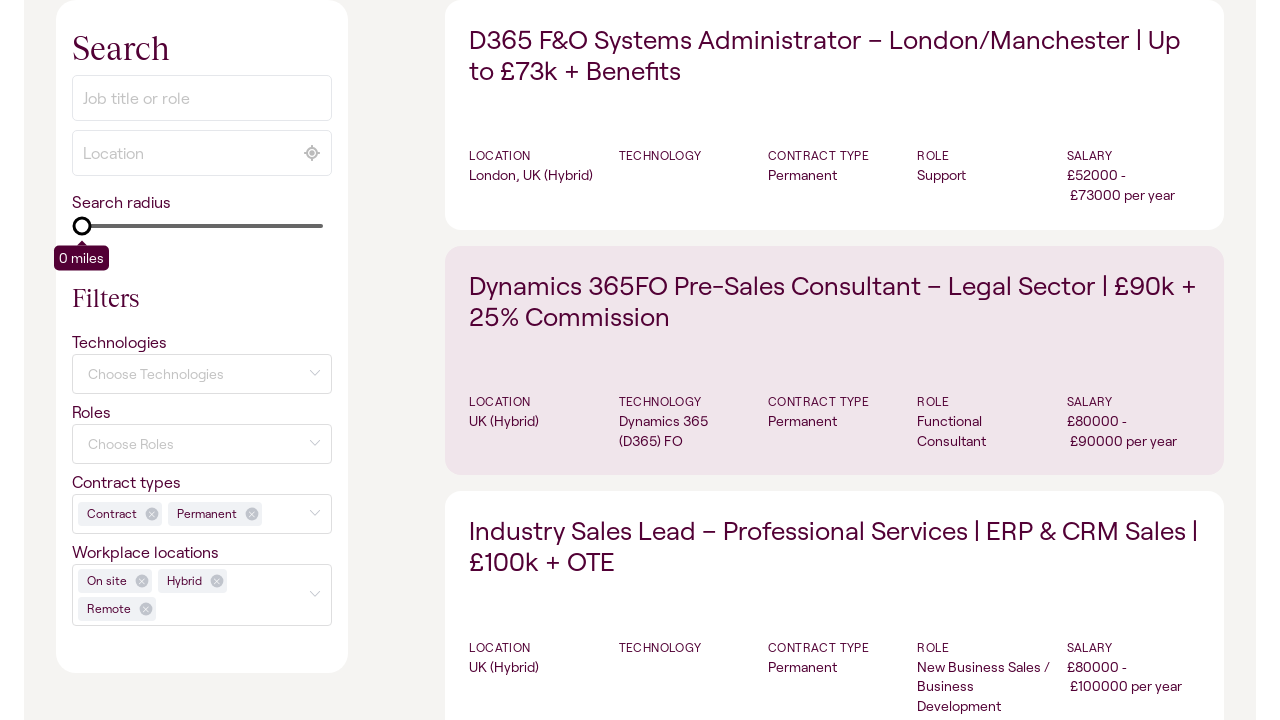

Clicked next page button to navigate to page 7 at (841, 361) on .job-manager-pagination >> xpath=.//a[text()="→"]
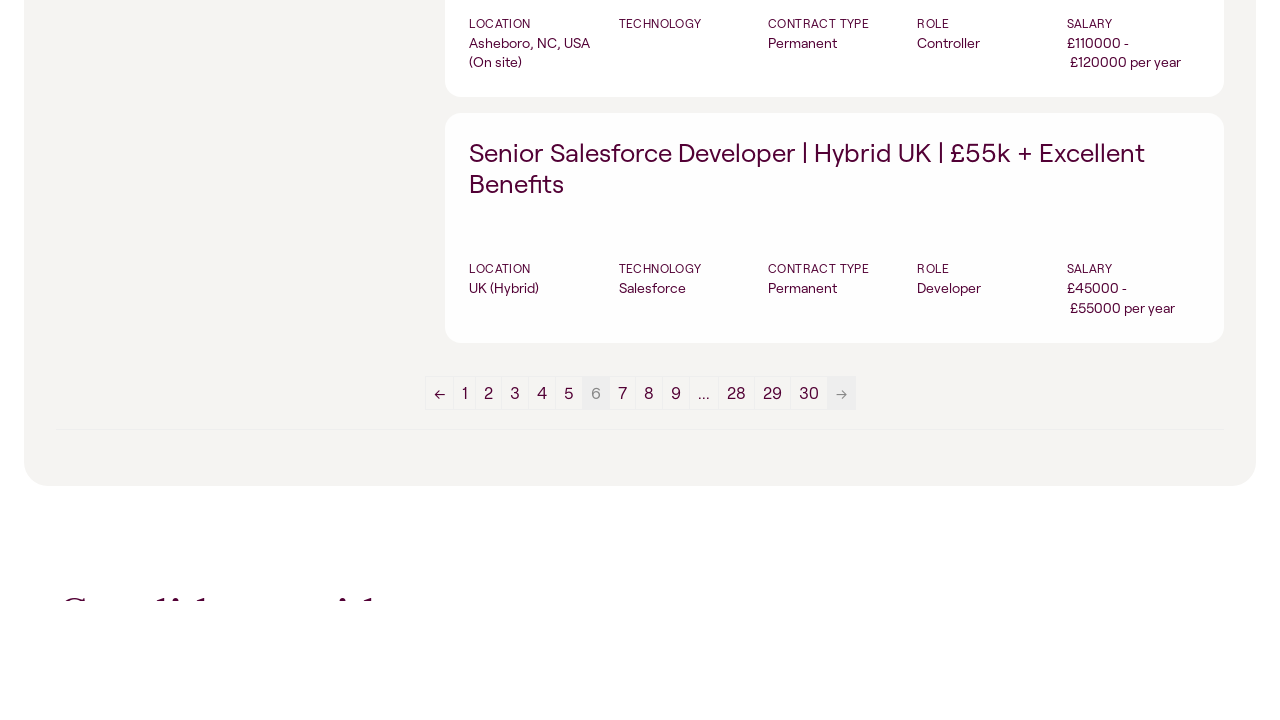

Waited for jobs filter results to load on new page
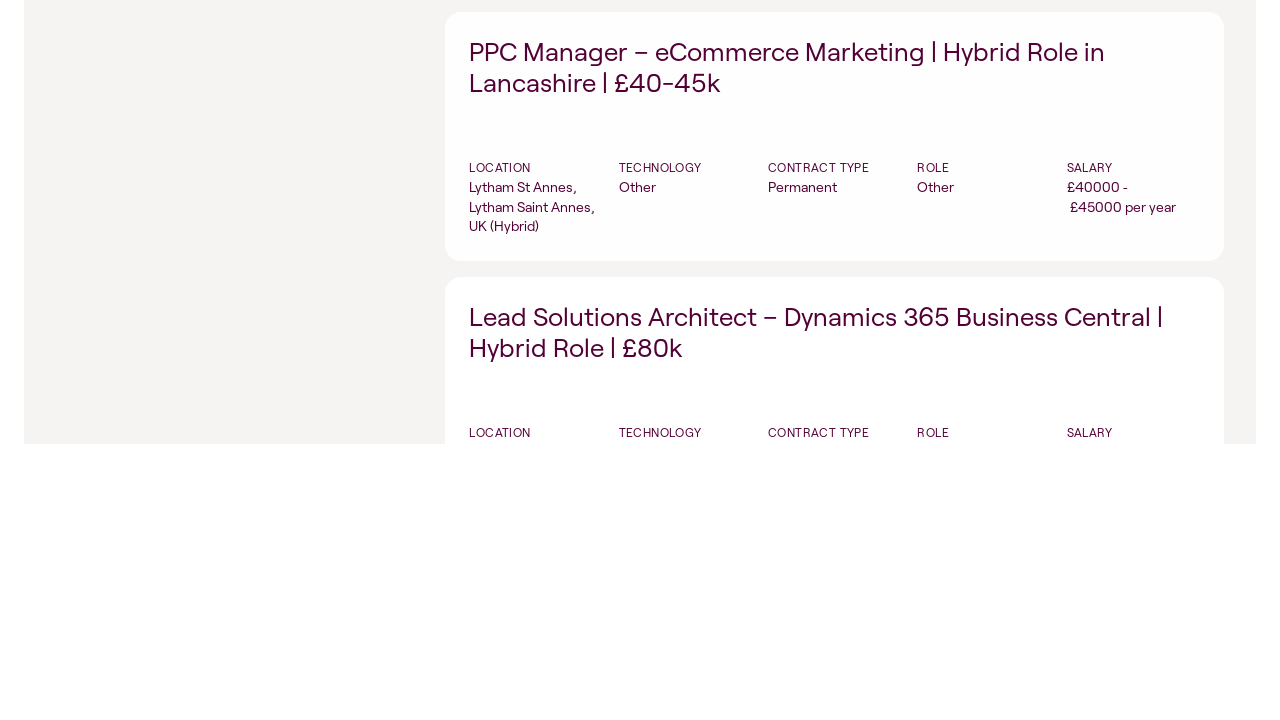

Waited for job items to load on new page
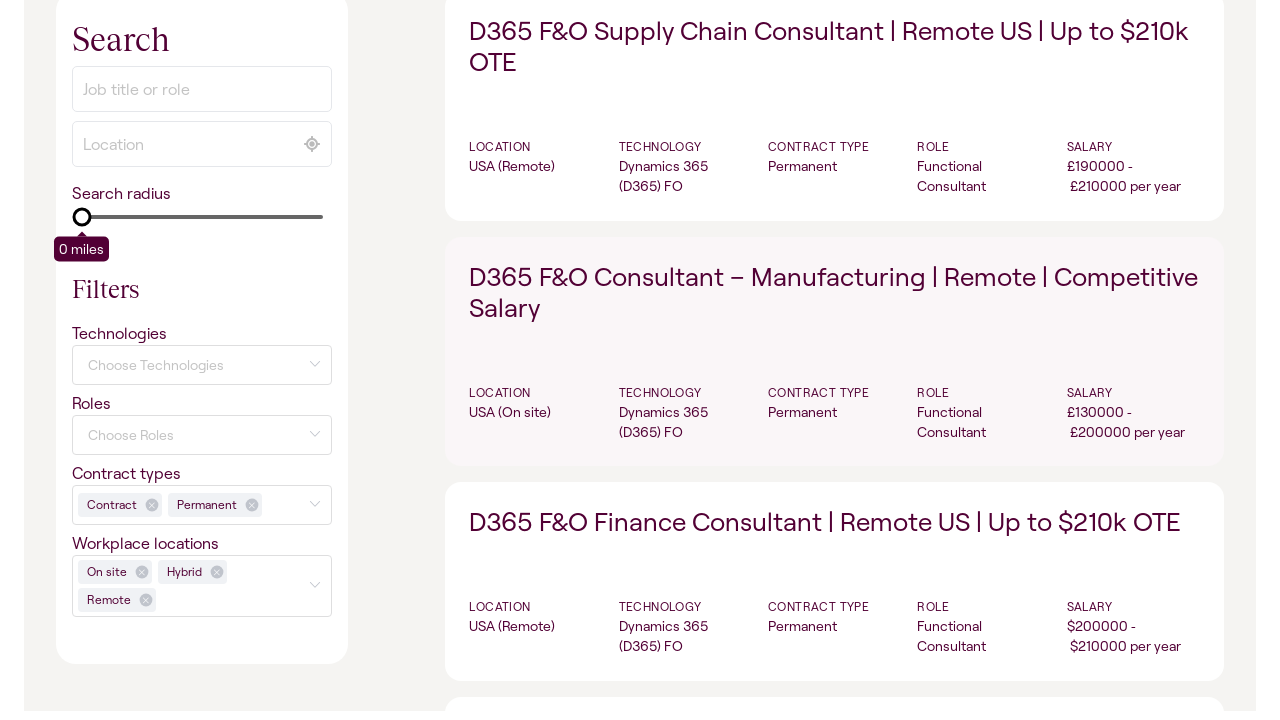

Located pagination navigation element
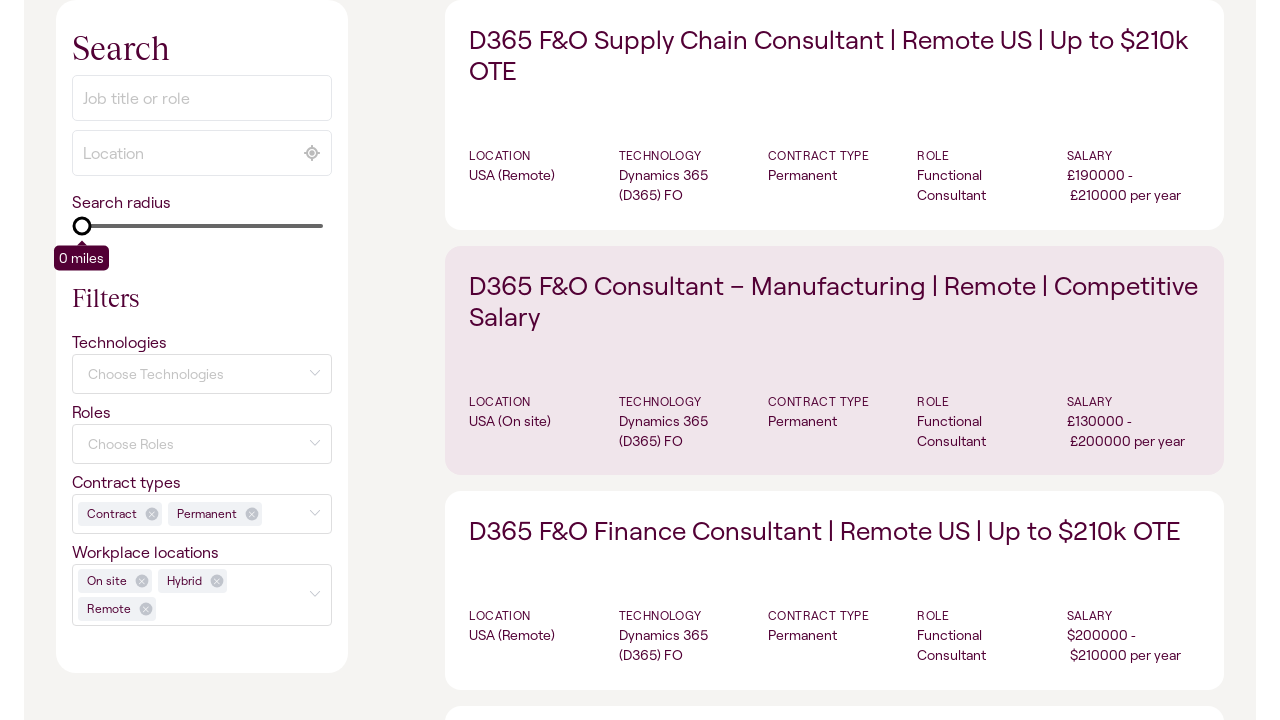

Located next page button
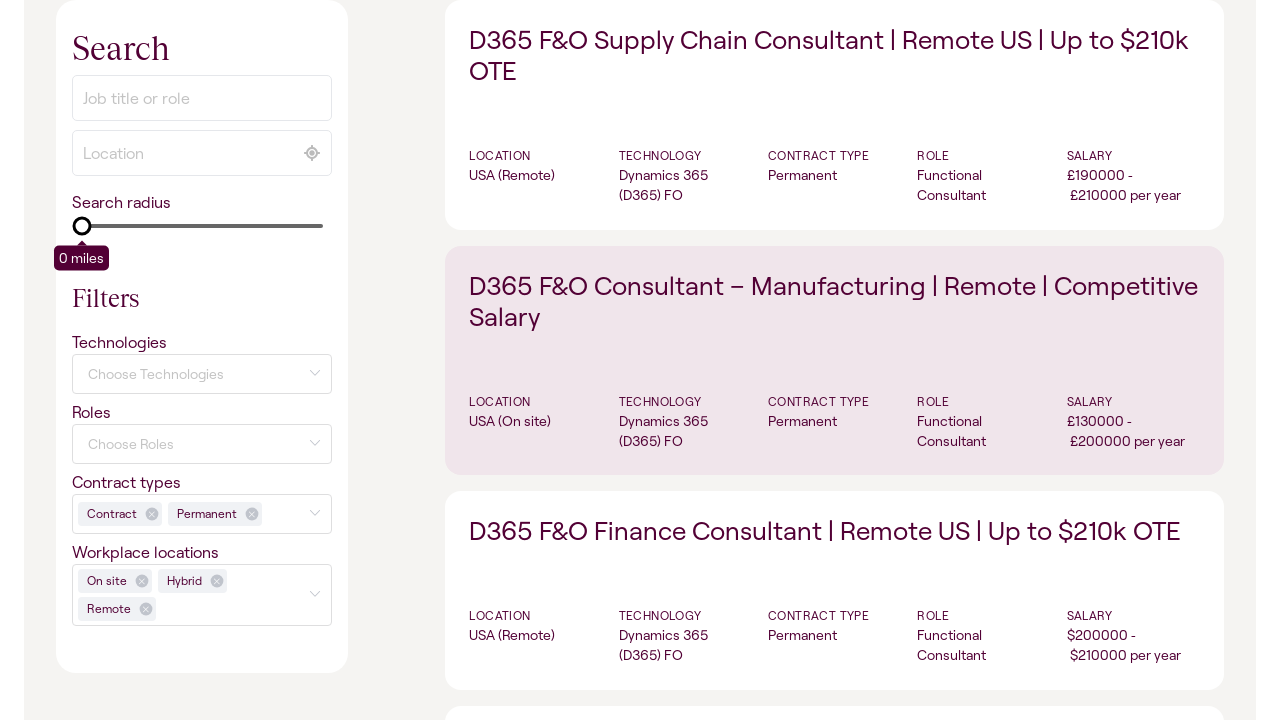

Clicked next page button to navigate to page 8 at (857, 360) on .job-manager-pagination >> xpath=.//a[text()="→"]
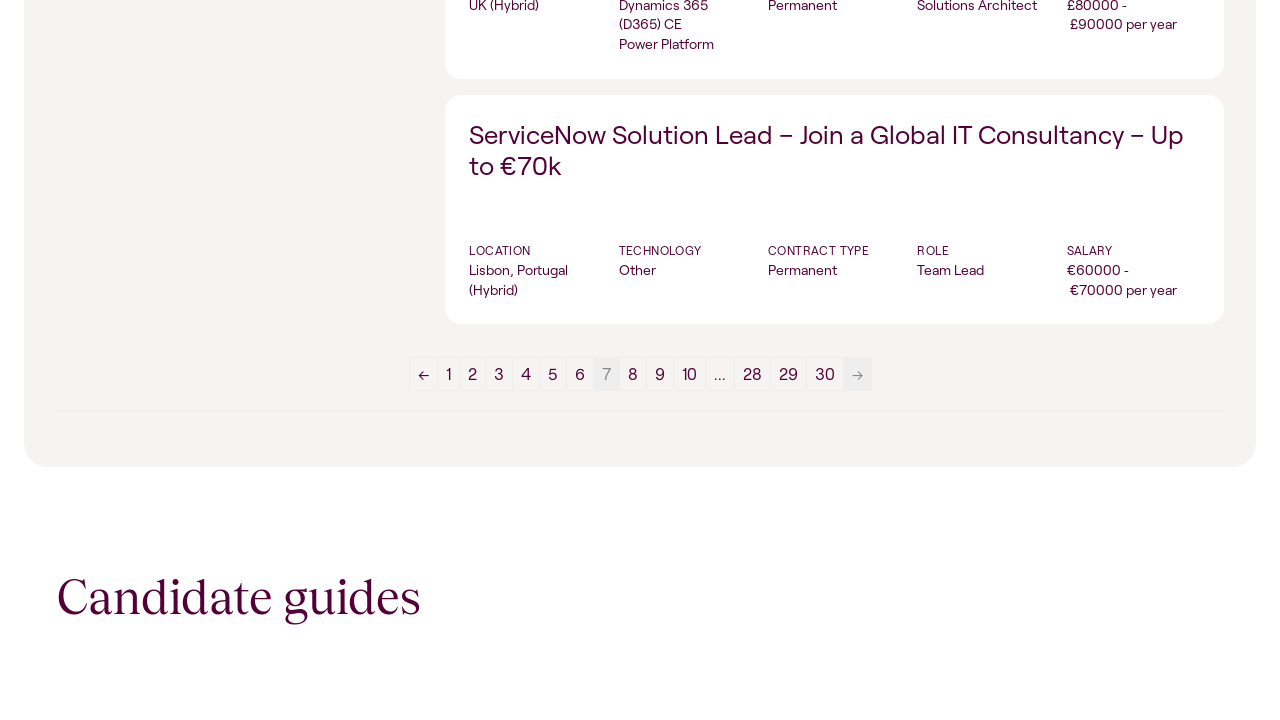

Waited for jobs filter results to load on new page
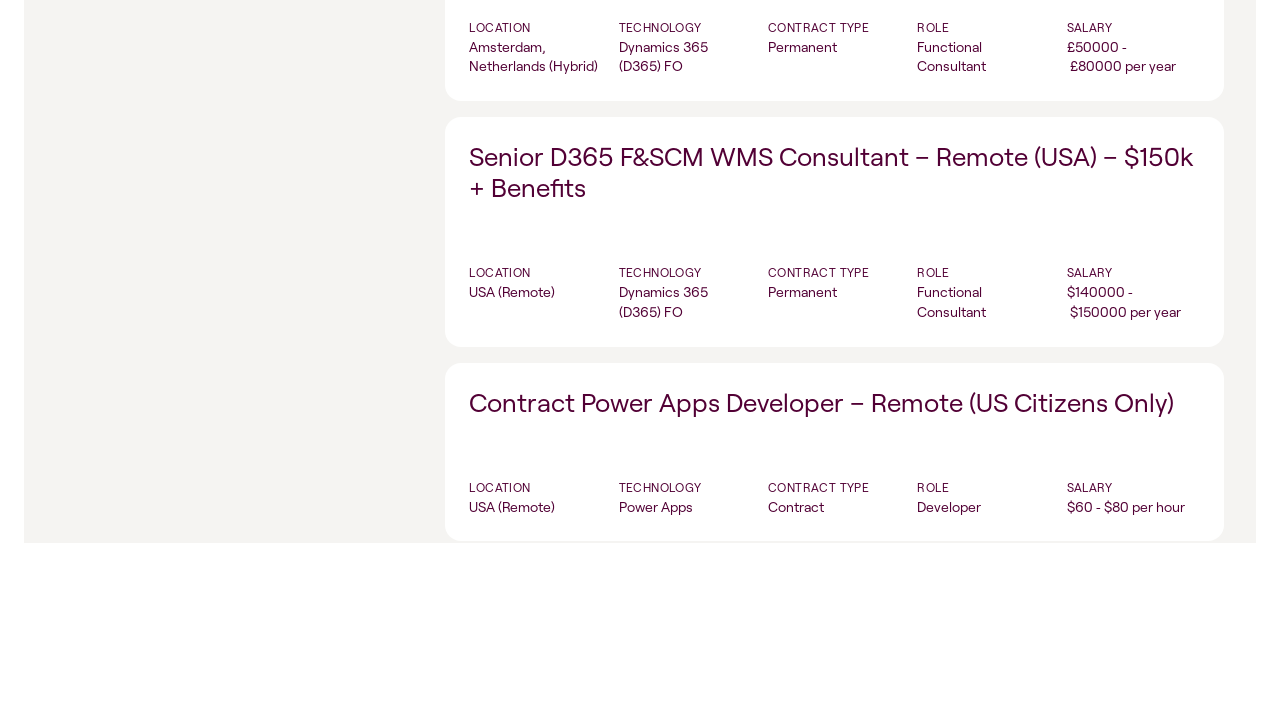

Waited for job items to load on new page
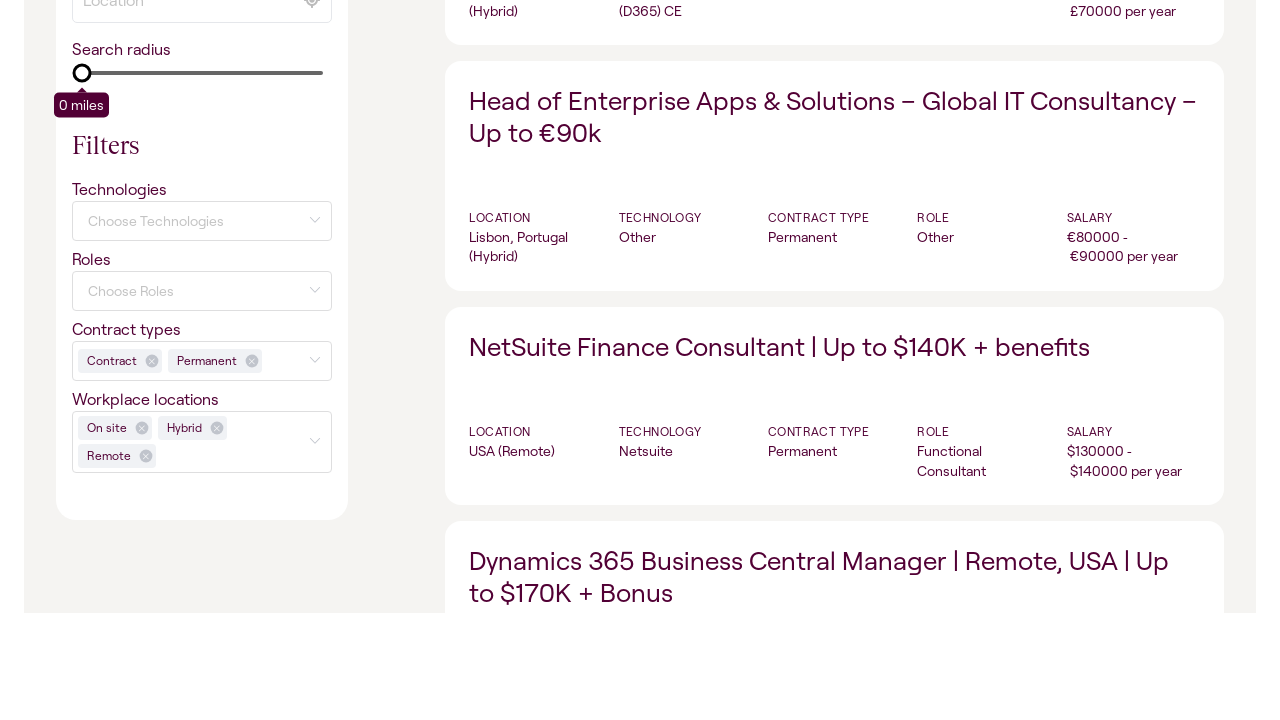

Located pagination navigation element
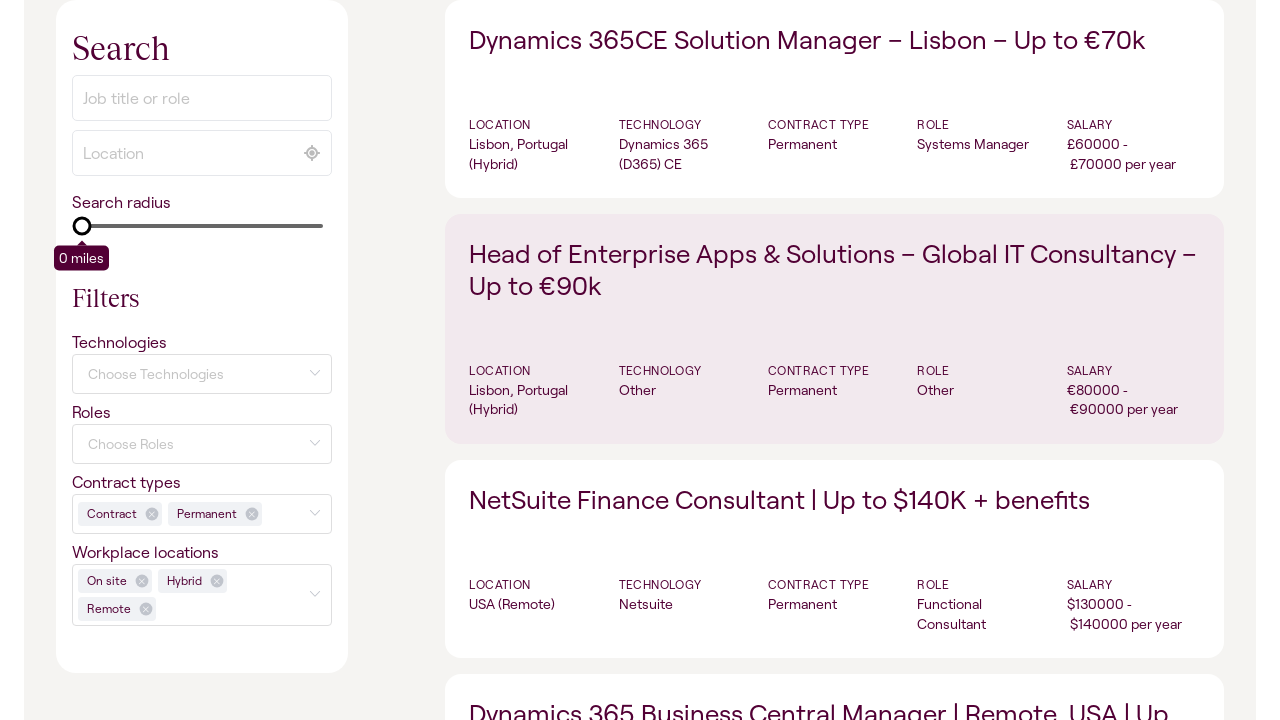

Located next page button
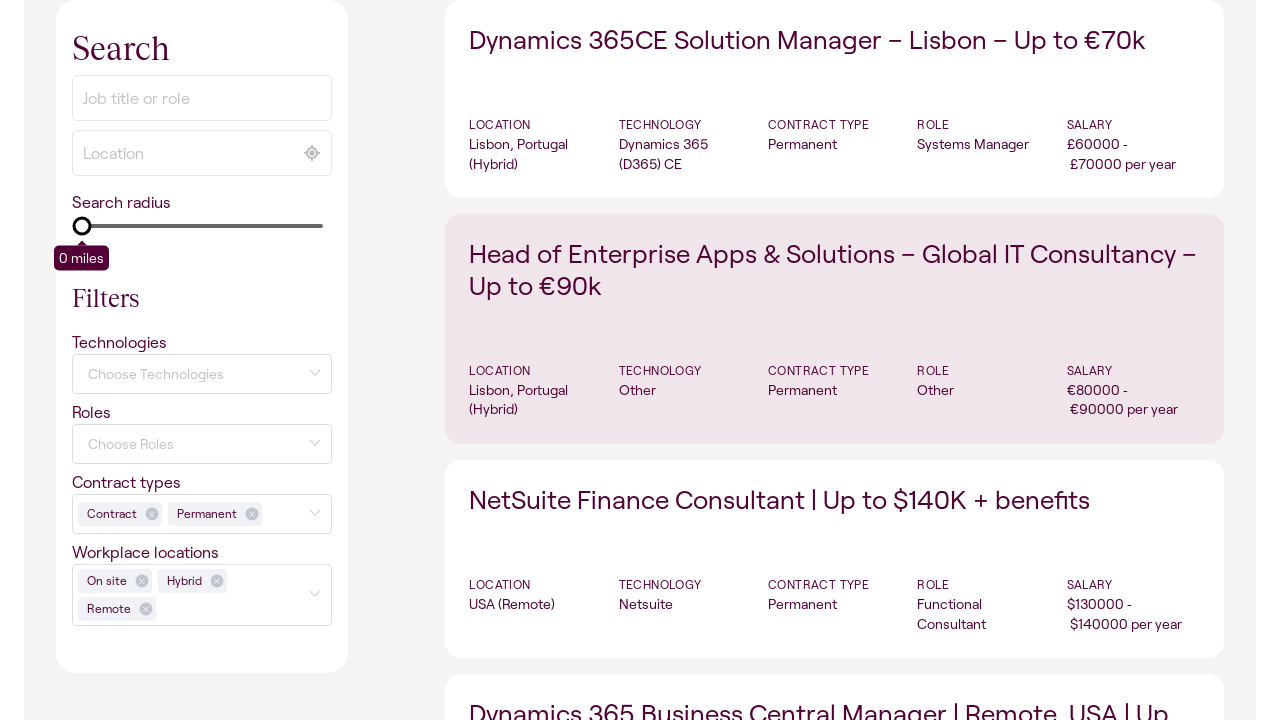

Clicked next page button to navigate to page 9 at (872, 360) on .job-manager-pagination >> xpath=.//a[text()="→"]
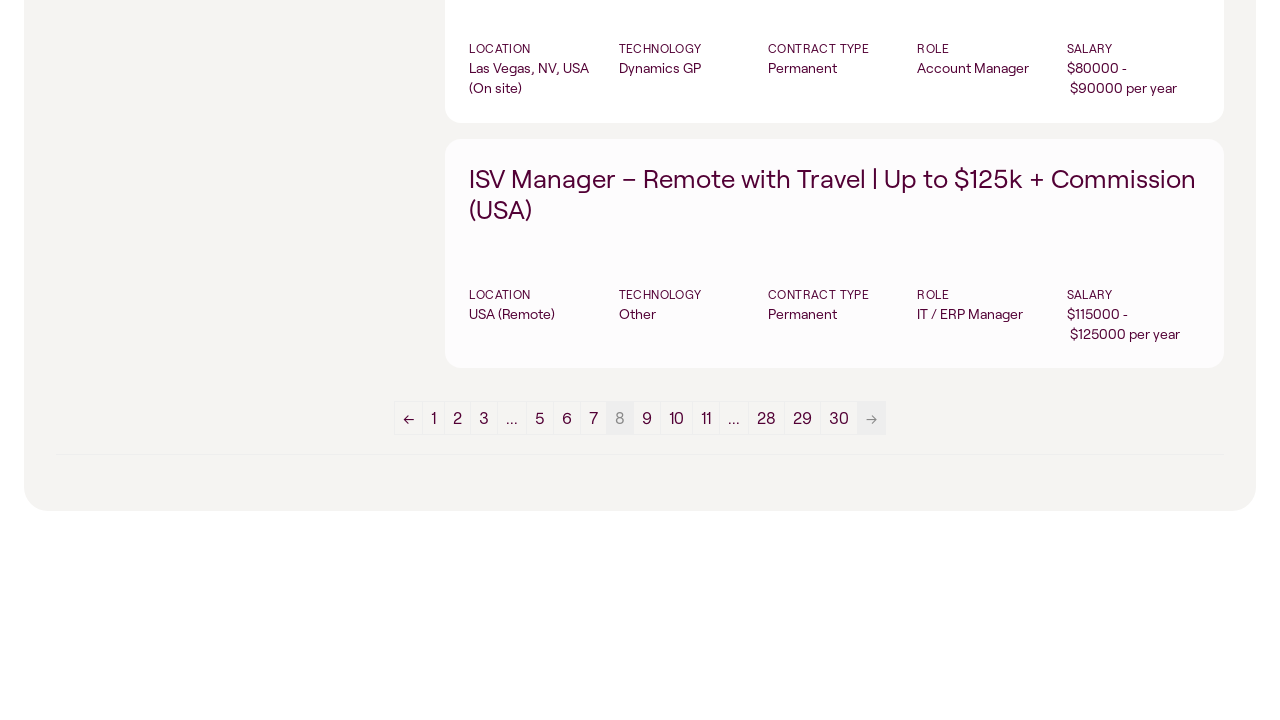

Waited for jobs filter results to load on new page
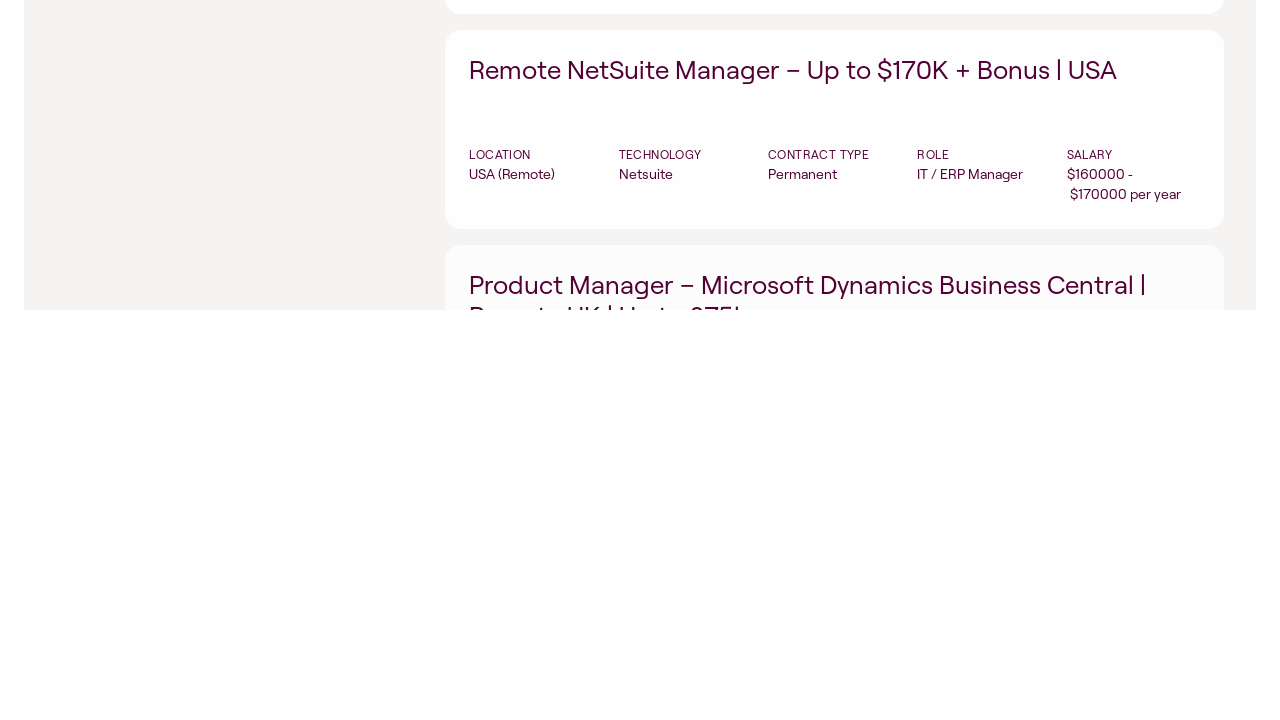

Waited for job items to load on new page
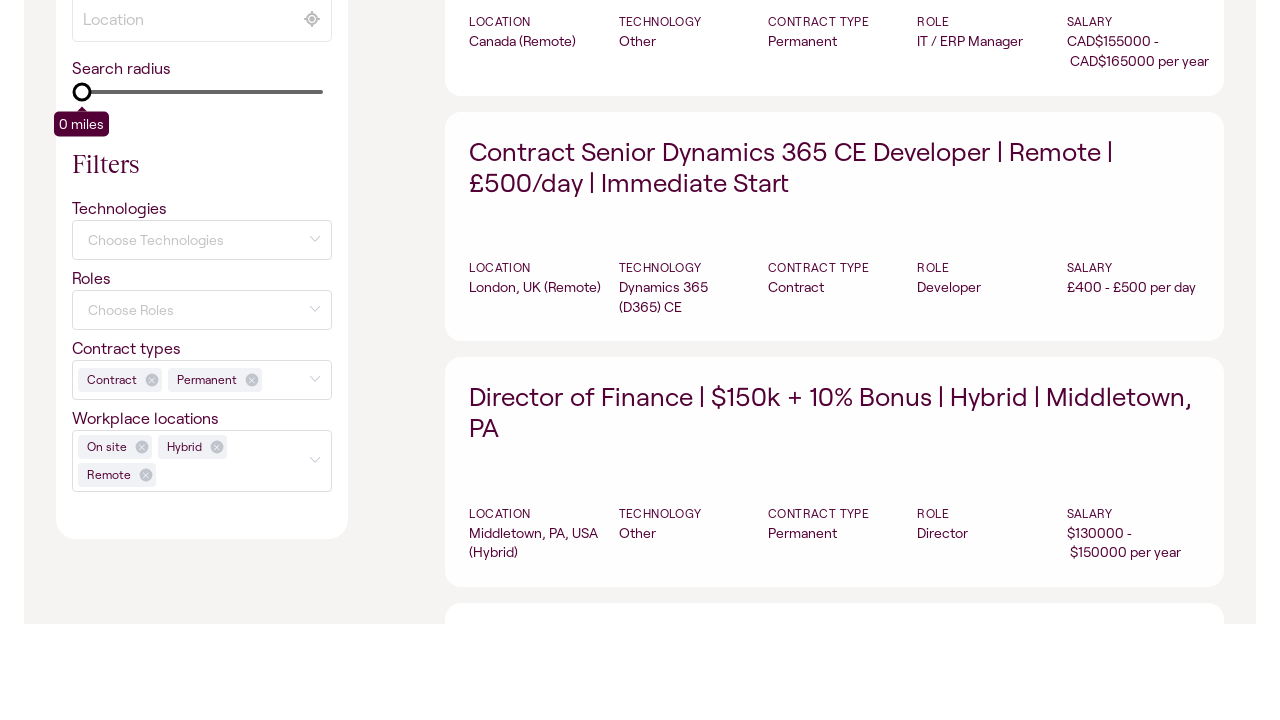

Located pagination navigation element
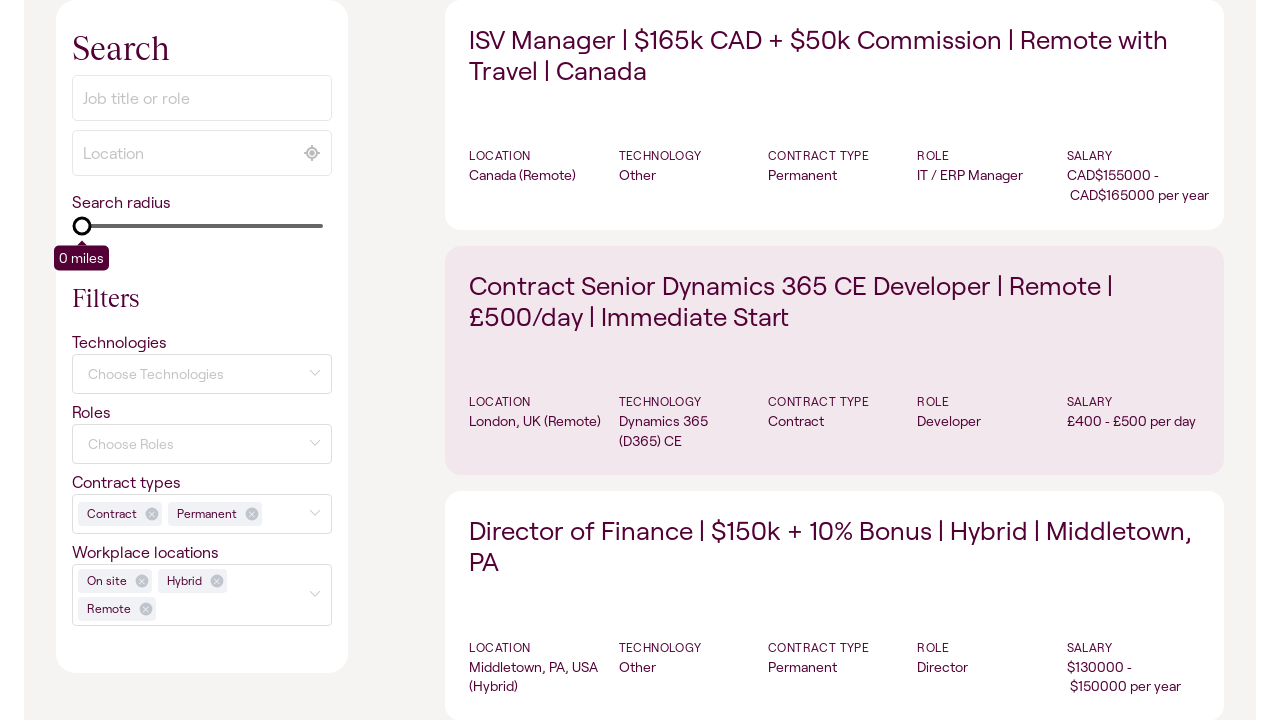

Located next page button
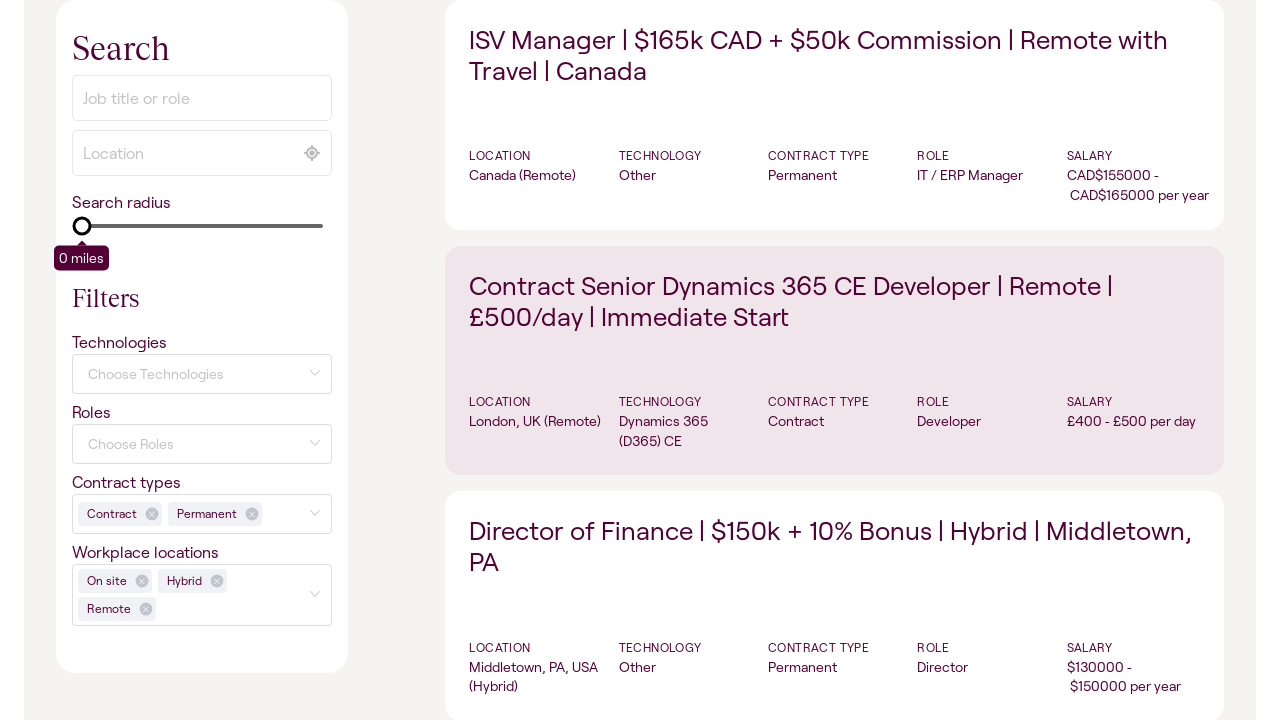

Clicked next page button to navigate to page 10 at (874, 360) on .job-manager-pagination >> xpath=.//a[text()="→"]
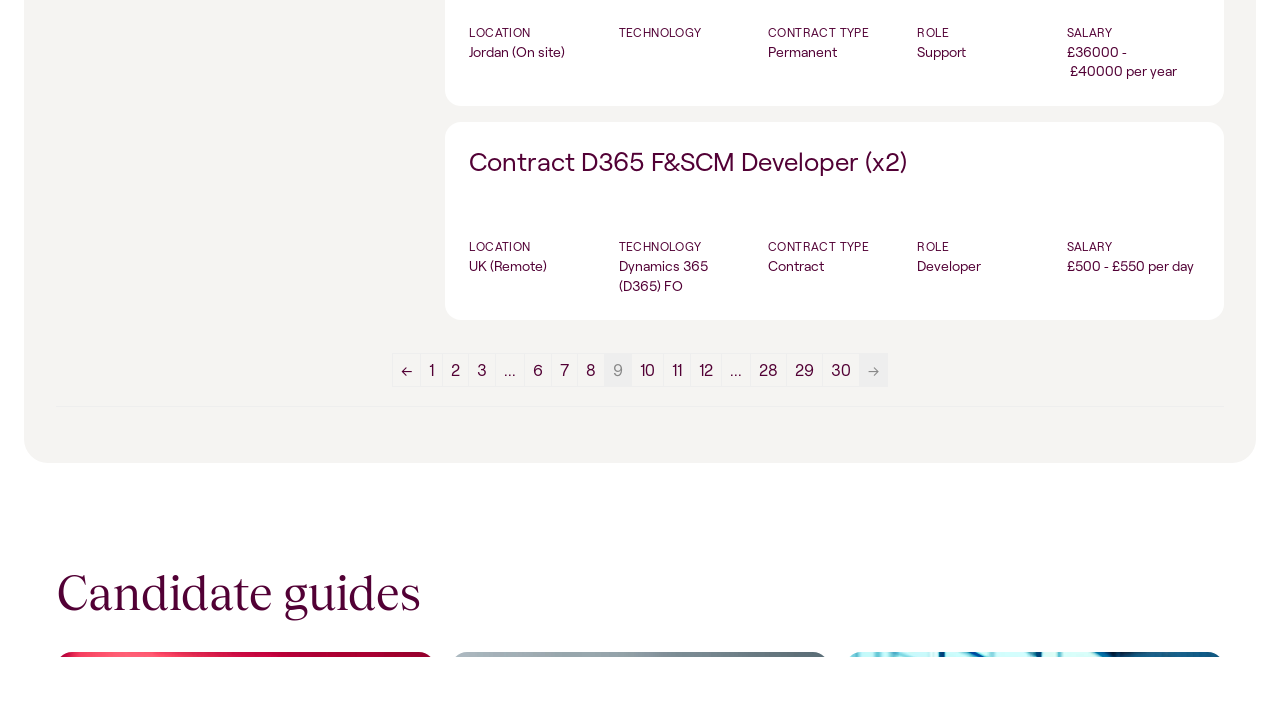

Waited for jobs filter results to load on new page
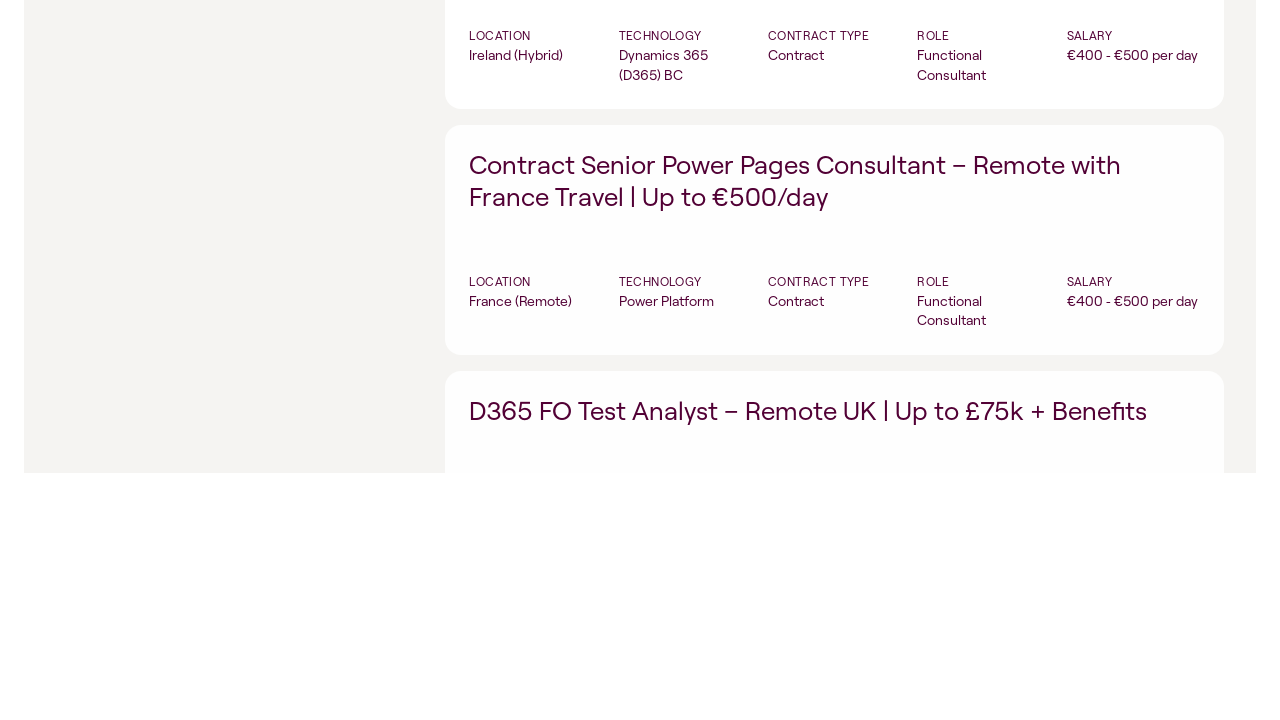

Waited for job items to load on new page
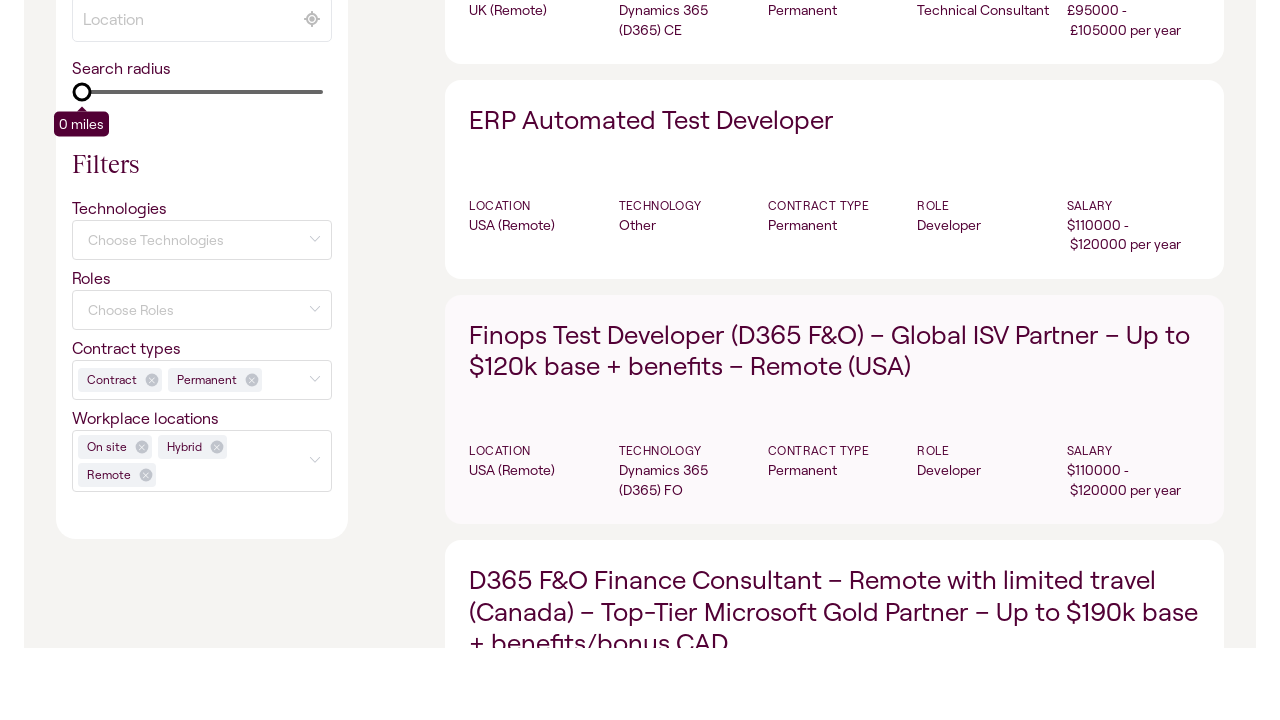

Located pagination navigation element
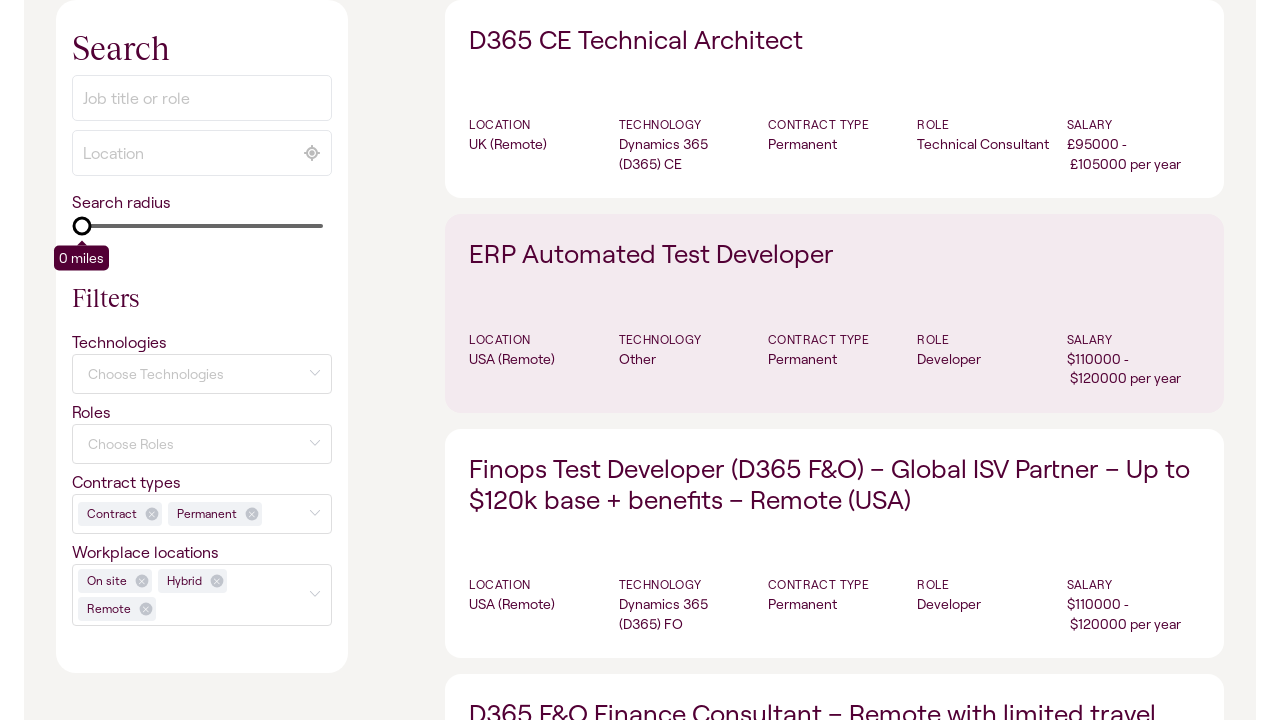

Located next page button
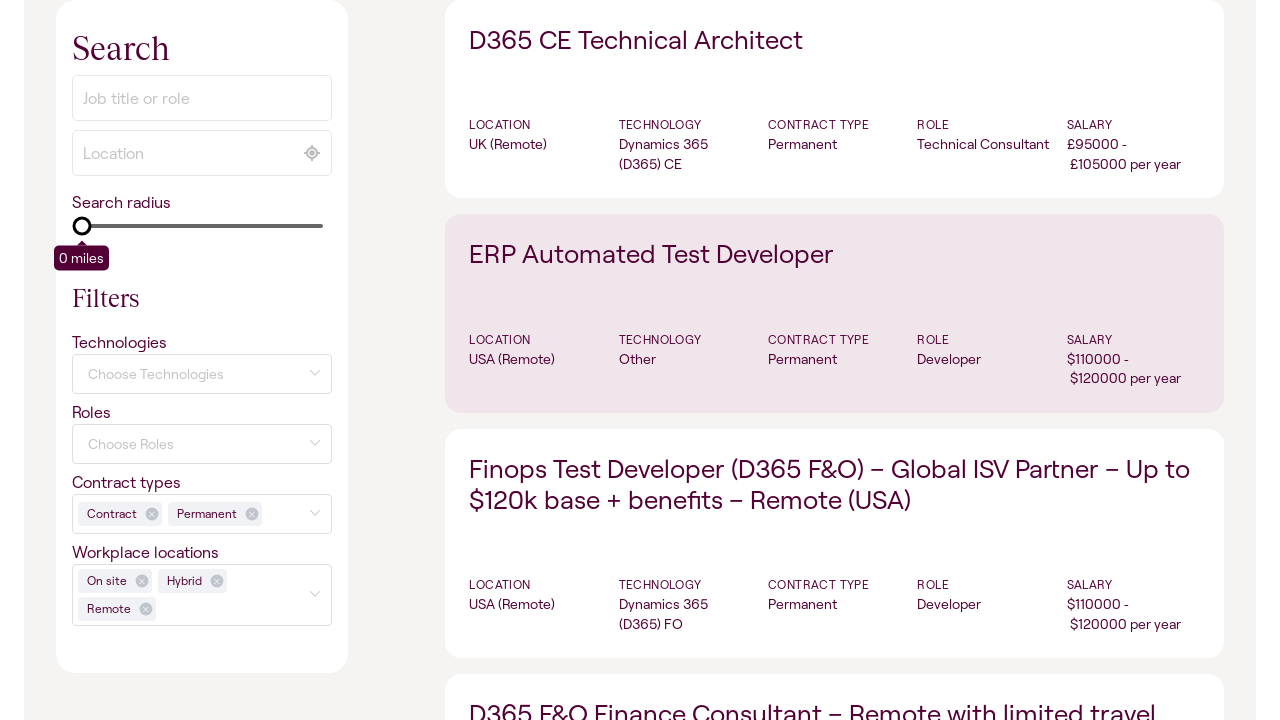

Clicked next page button to navigate to page 11 at (876, 361) on .job-manager-pagination >> xpath=.//a[text()="→"]
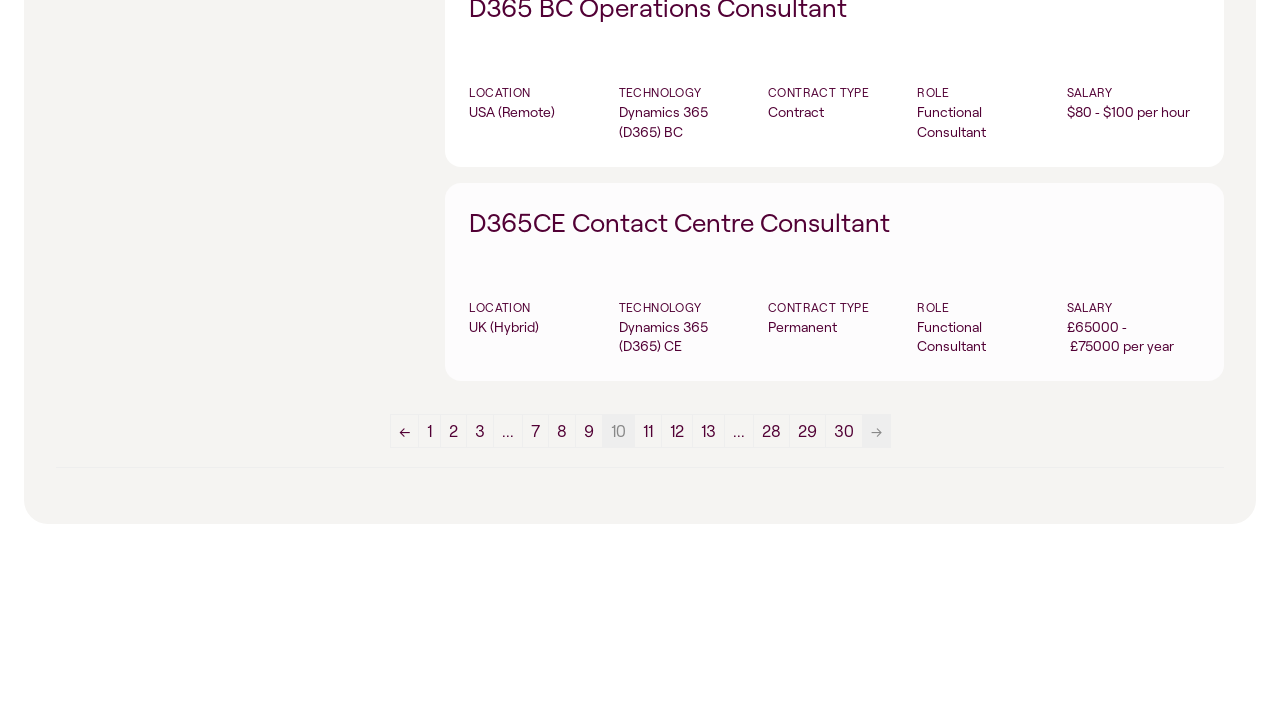

Waited for jobs filter results to load on new page
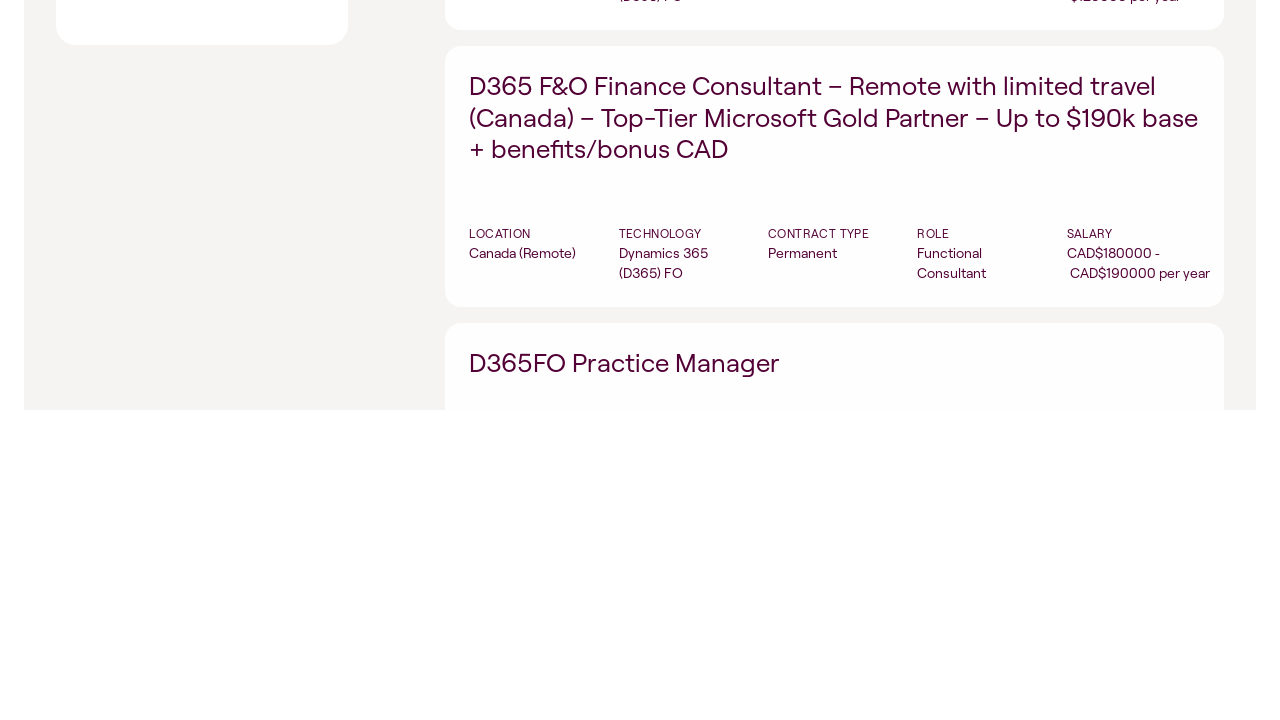

Waited for job items to load on new page
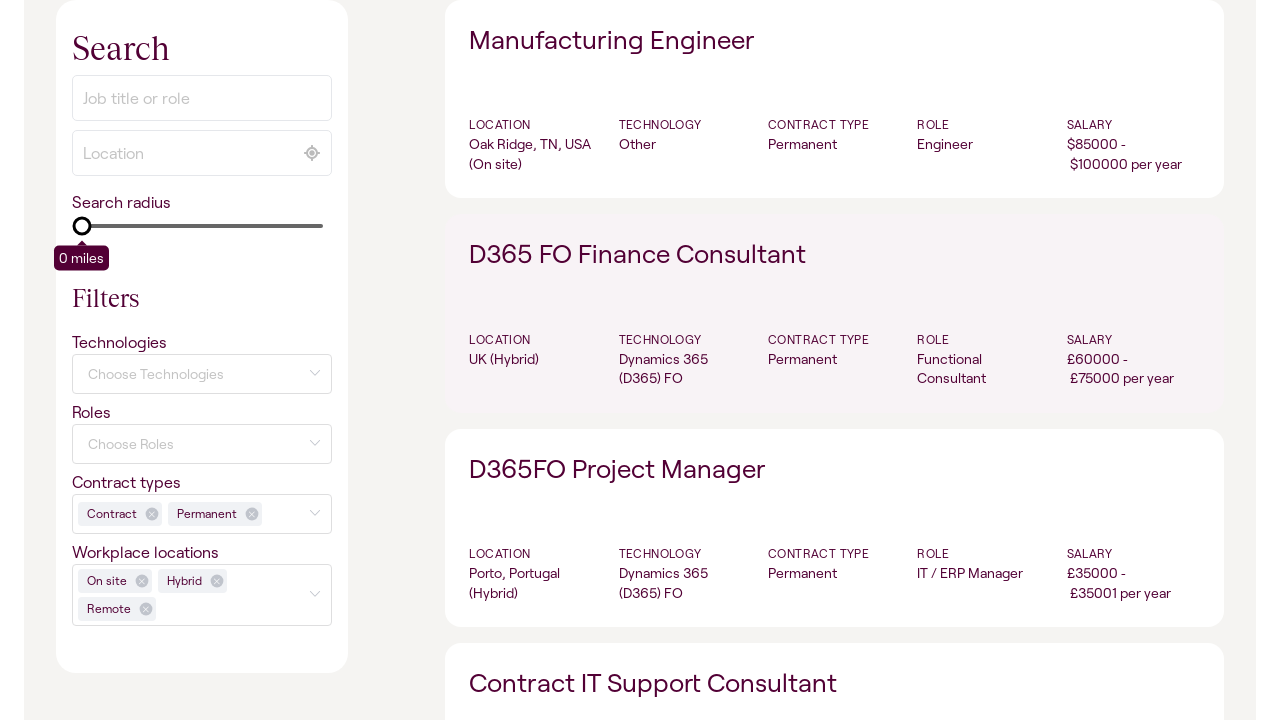

Located pagination navigation element
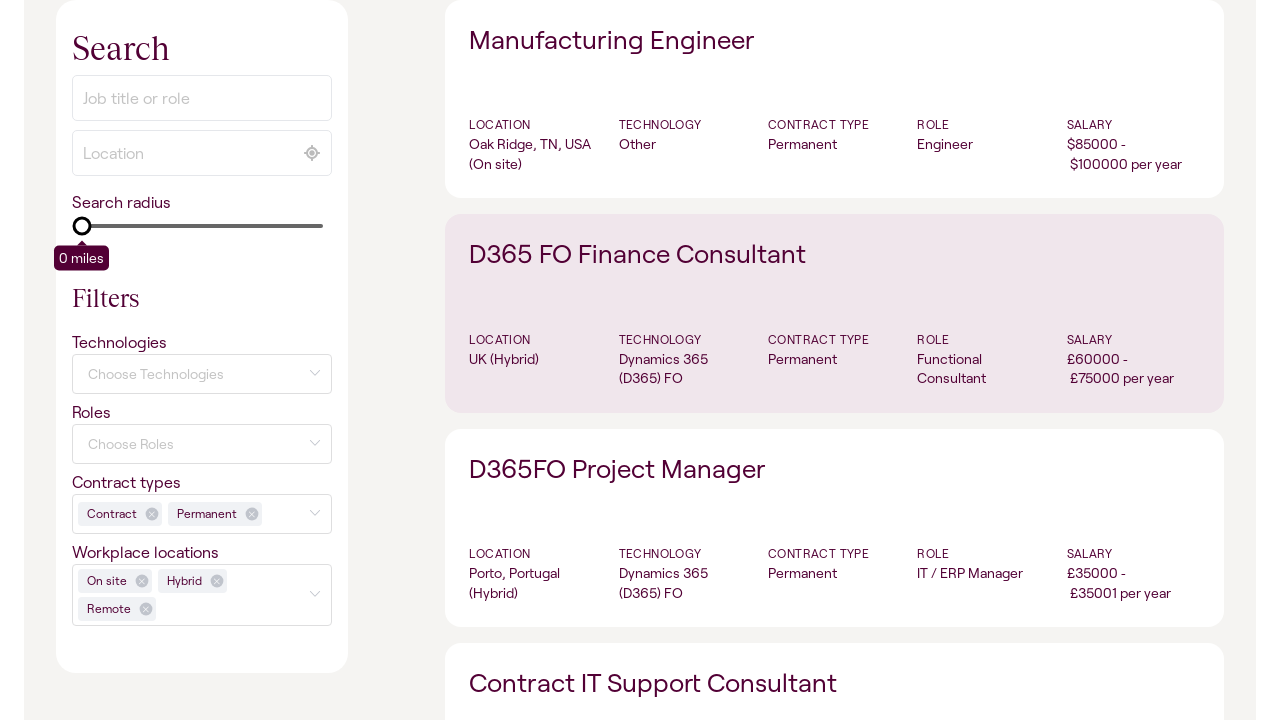

Located next page button
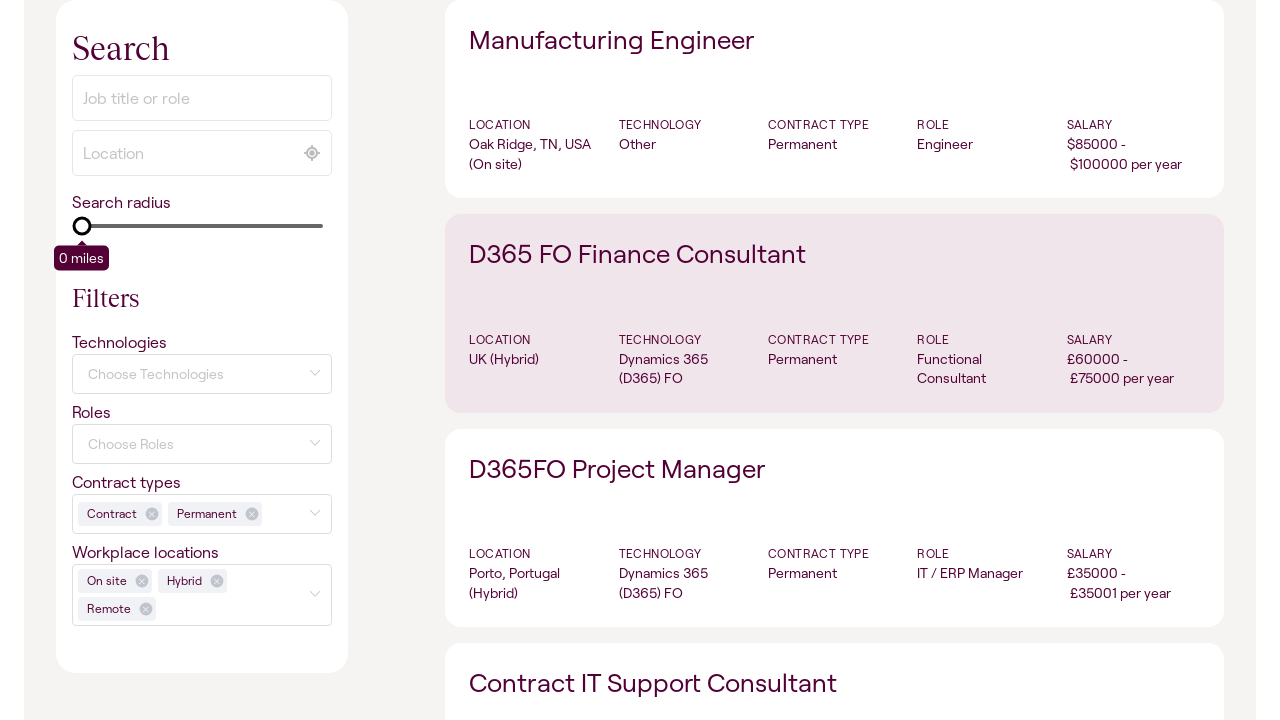

Clicked next page button to navigate to page 12 at (879, 360) on .job-manager-pagination >> xpath=.//a[text()="→"]
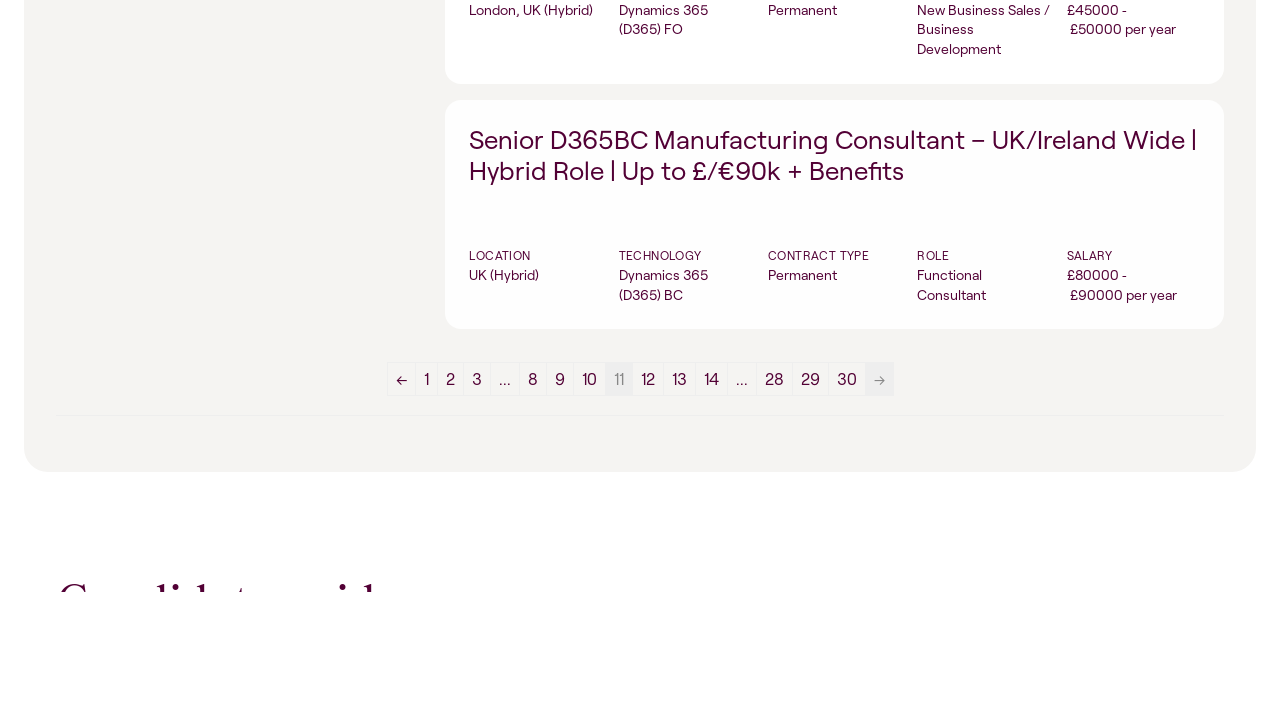

Waited for jobs filter results to load on new page
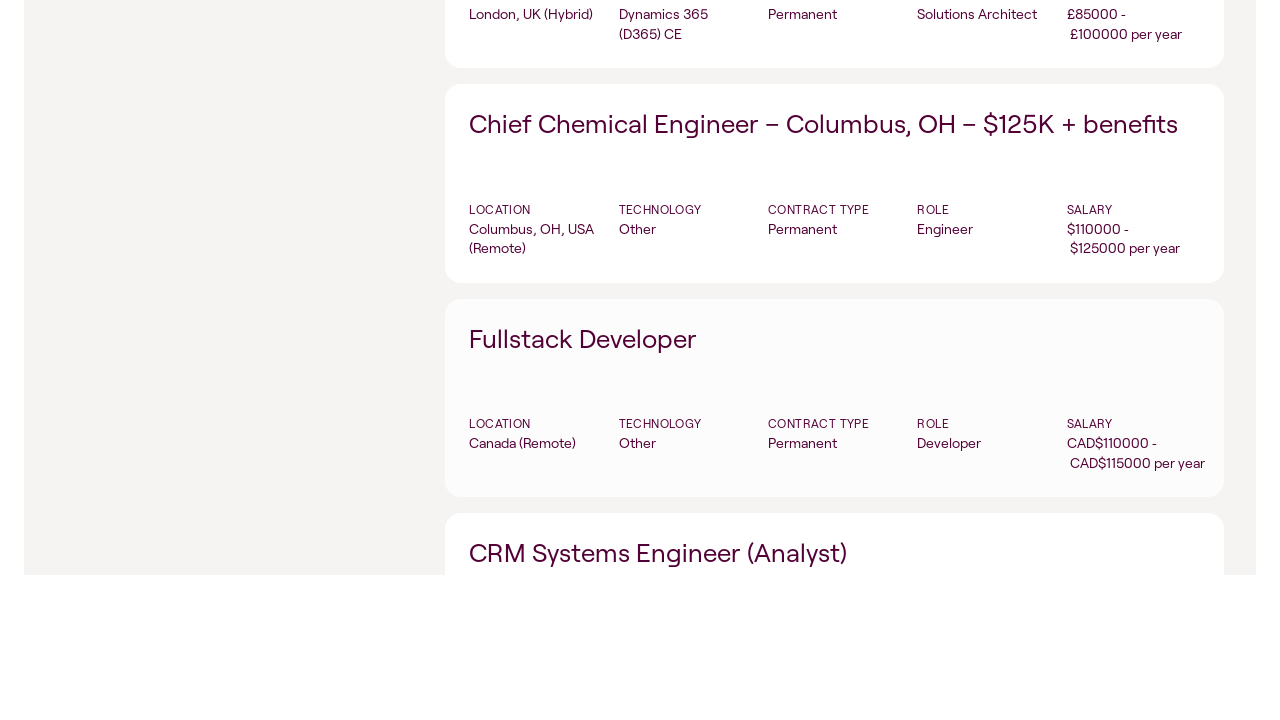

Waited for job items to load on new page
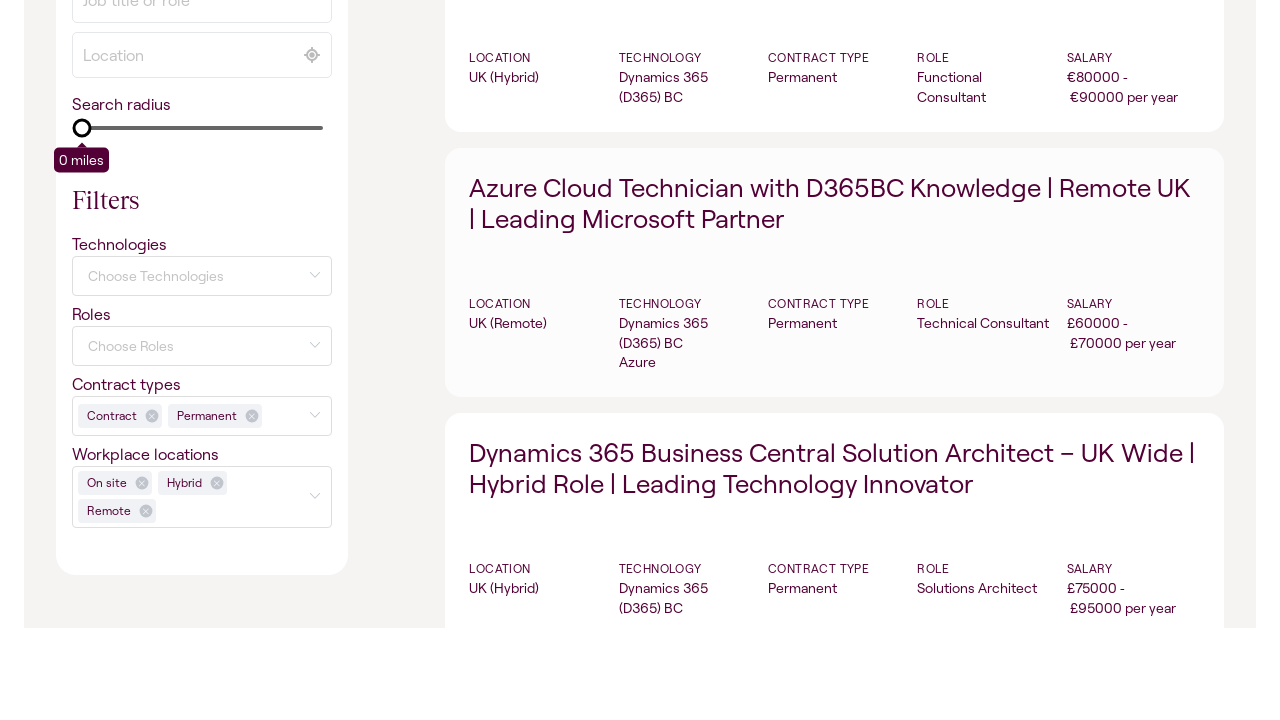

Located pagination navigation element
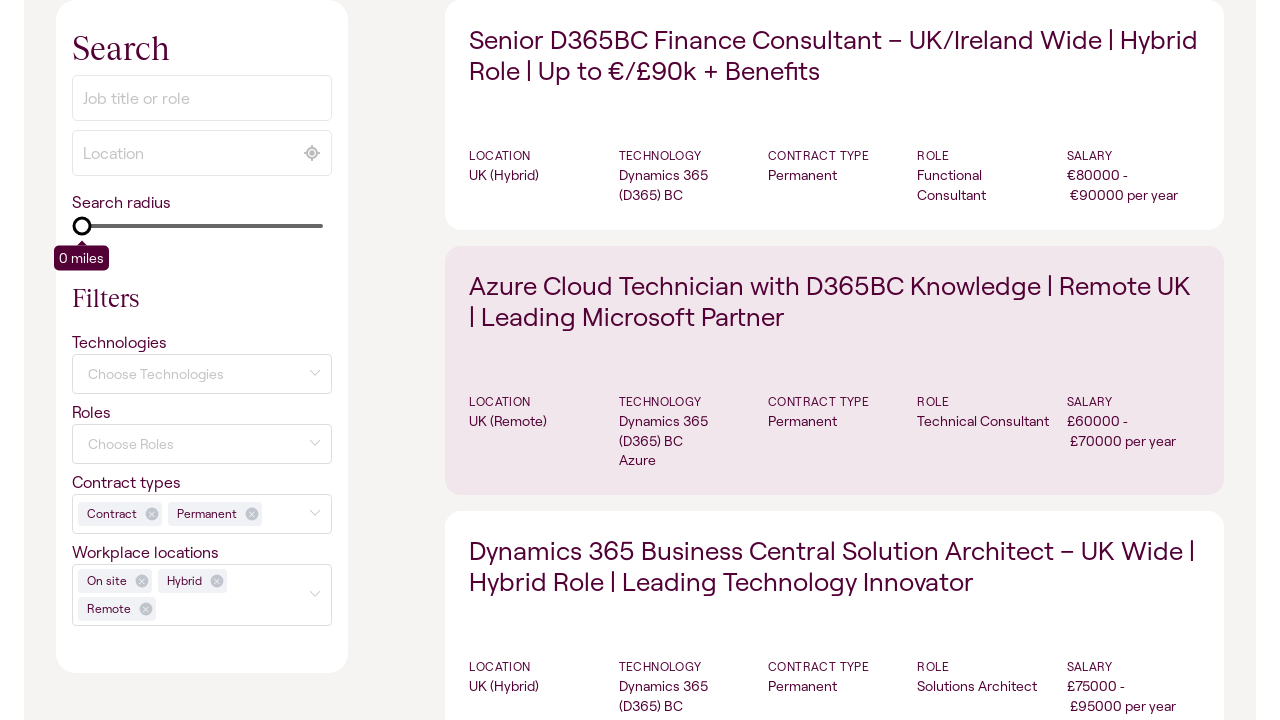

Located next page button
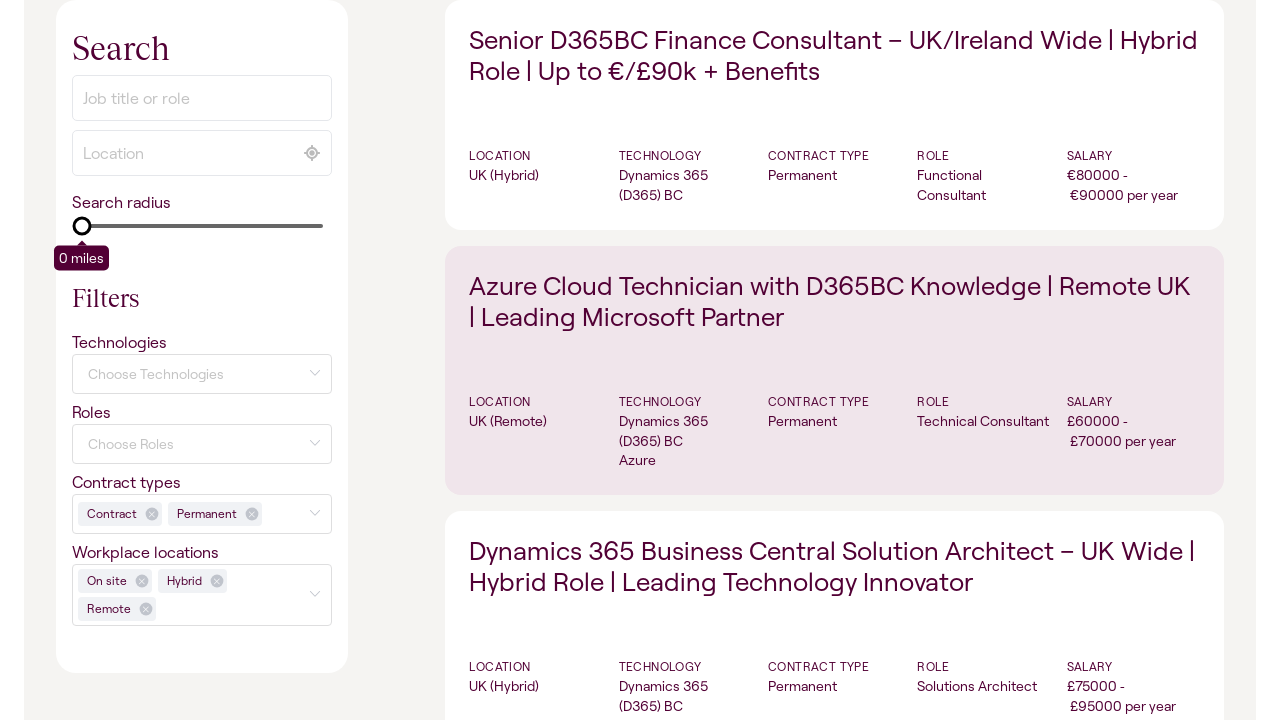

Clicked next page button to navigate to page 13 at (882, 360) on .job-manager-pagination >> xpath=.//a[text()="→"]
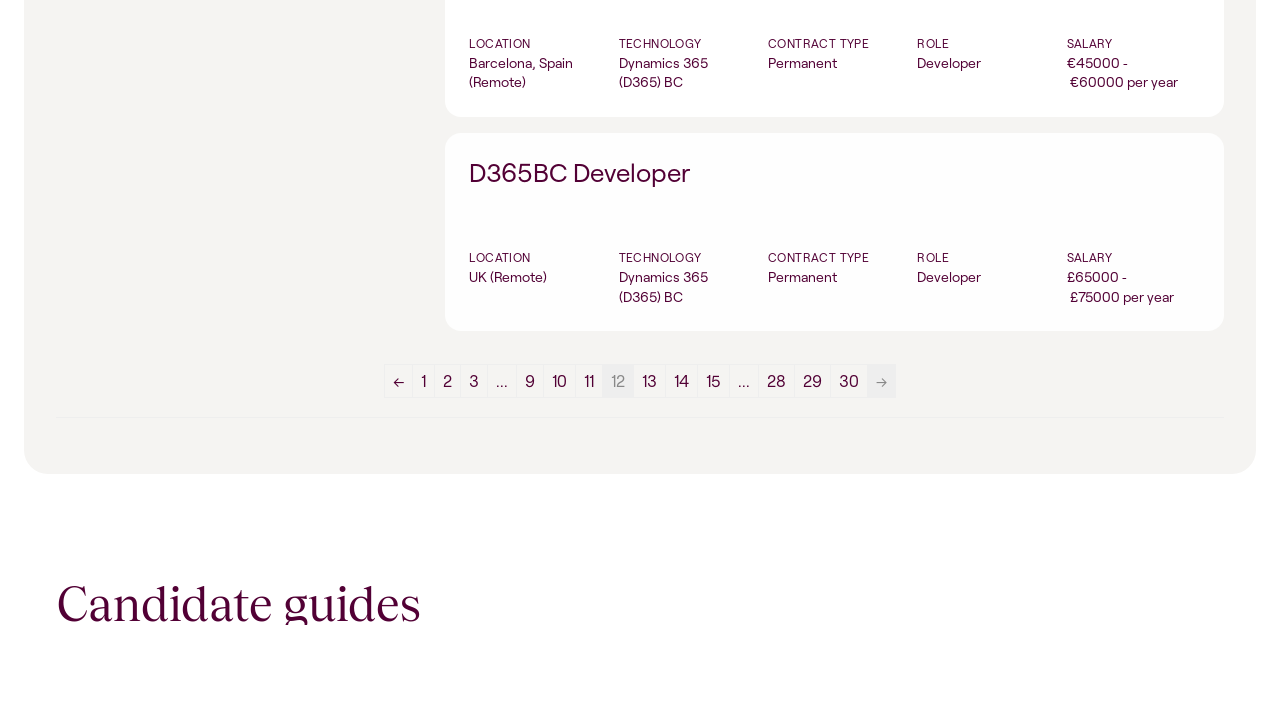

Waited for jobs filter results to load on new page
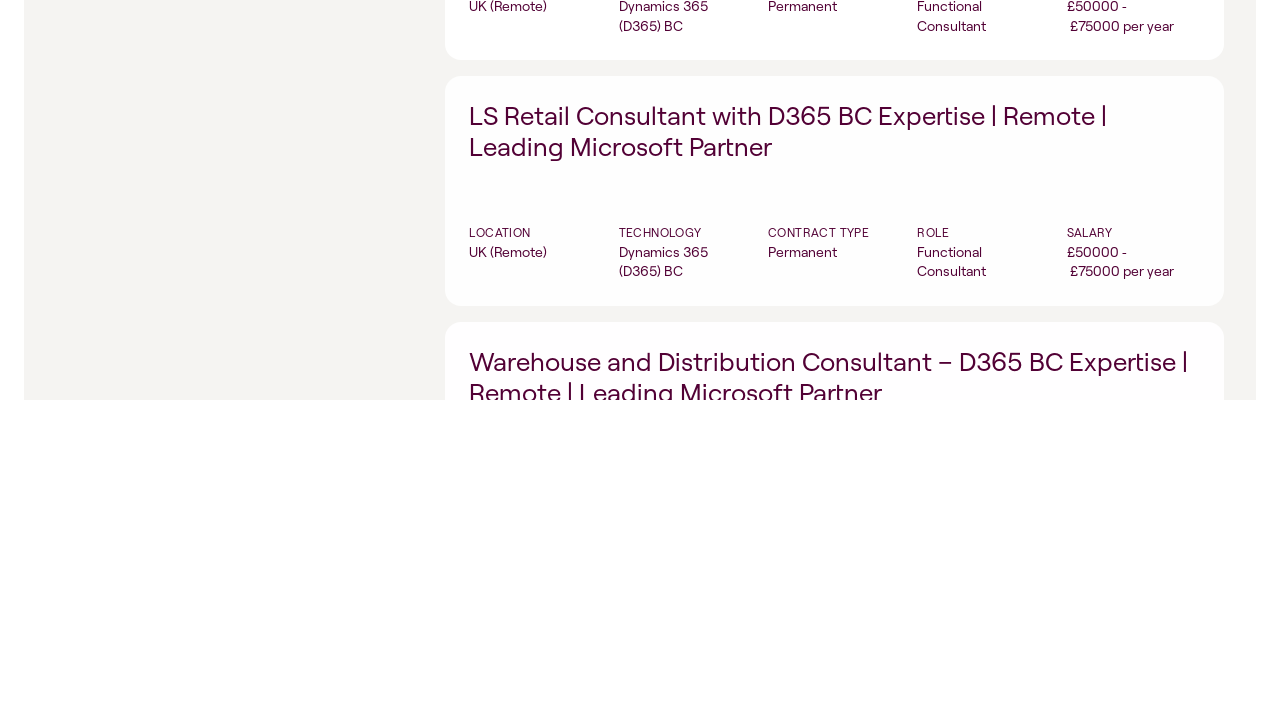

Waited for job items to load on new page
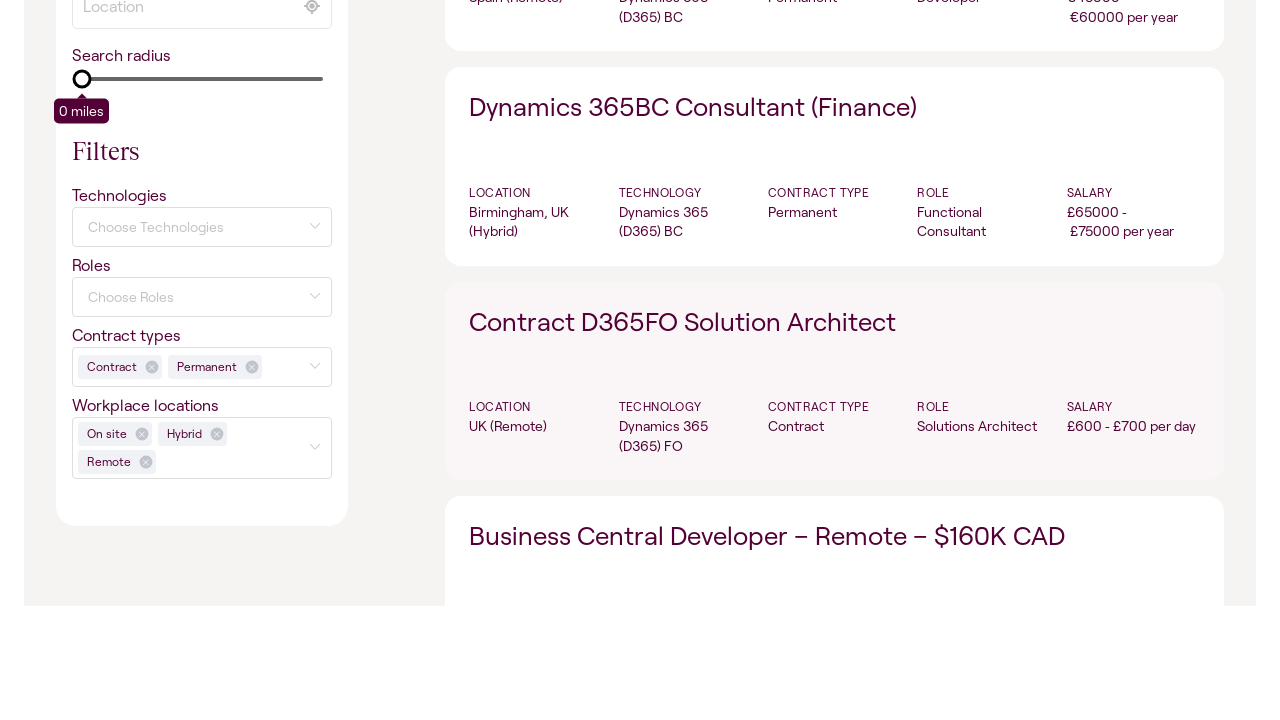

Located pagination navigation element
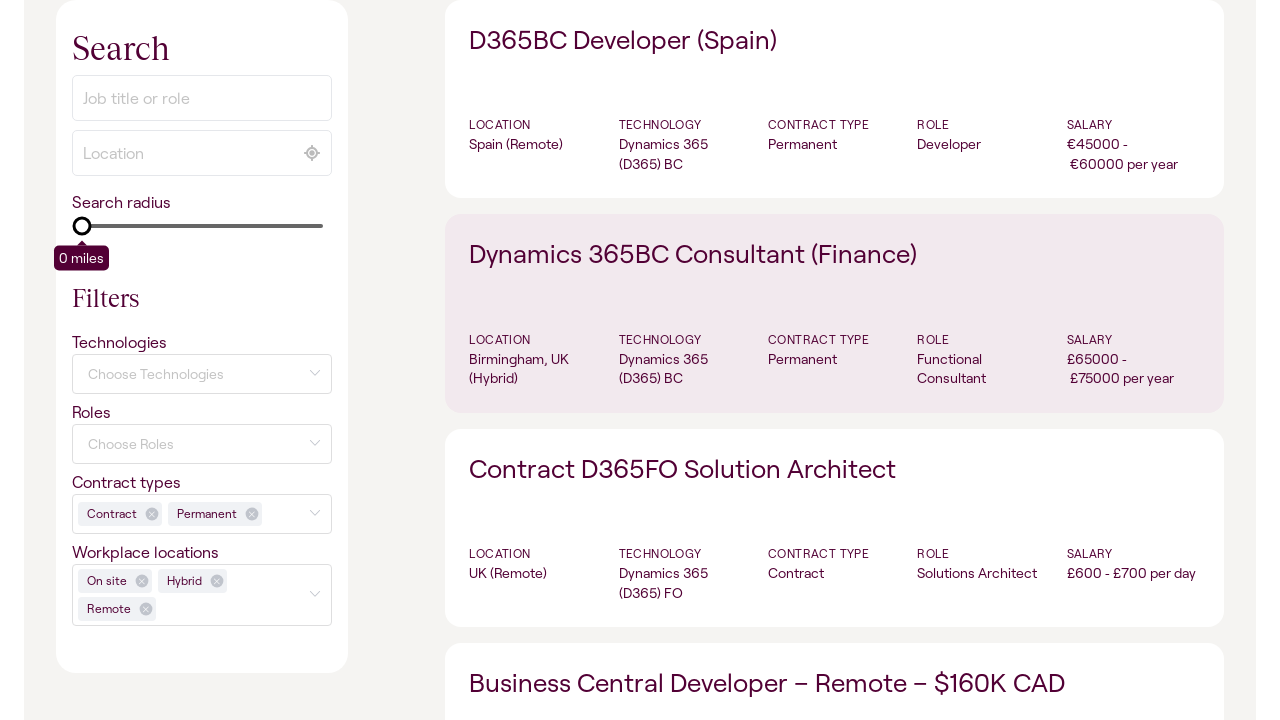

Located next page button
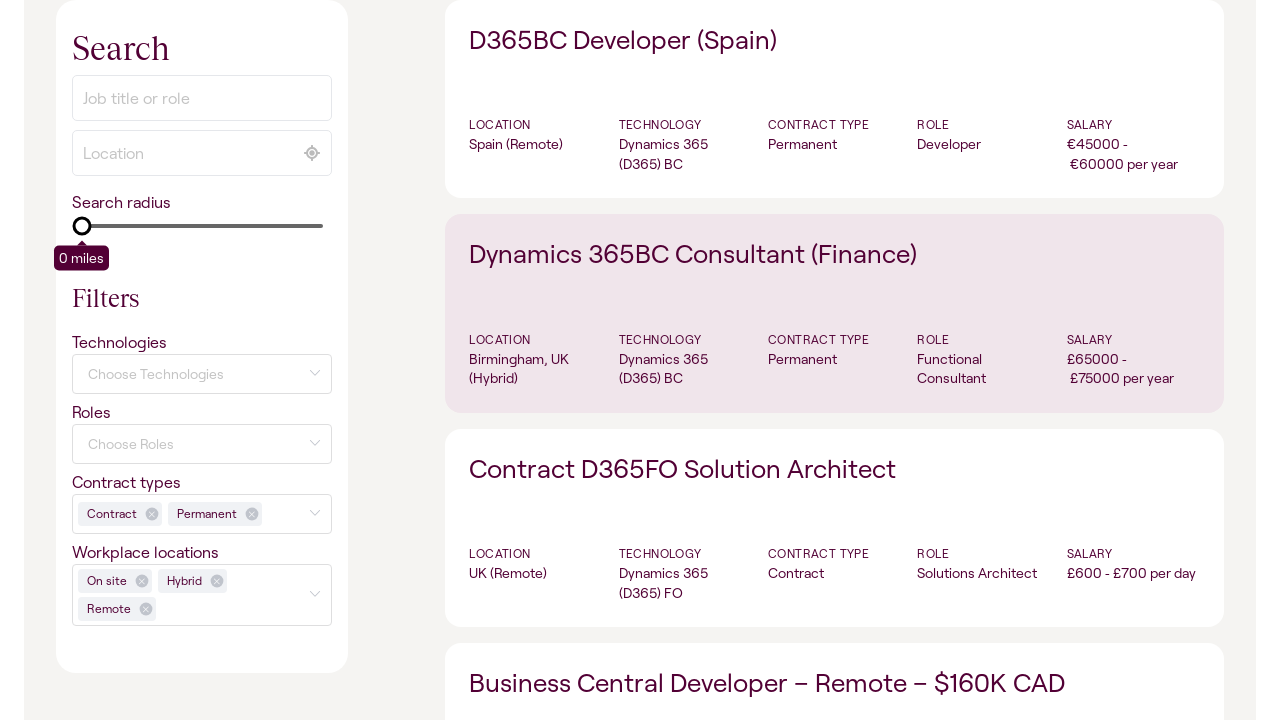

Clicked next page button to navigate to page 14 at (884, 361) on .job-manager-pagination >> xpath=.//a[text()="→"]
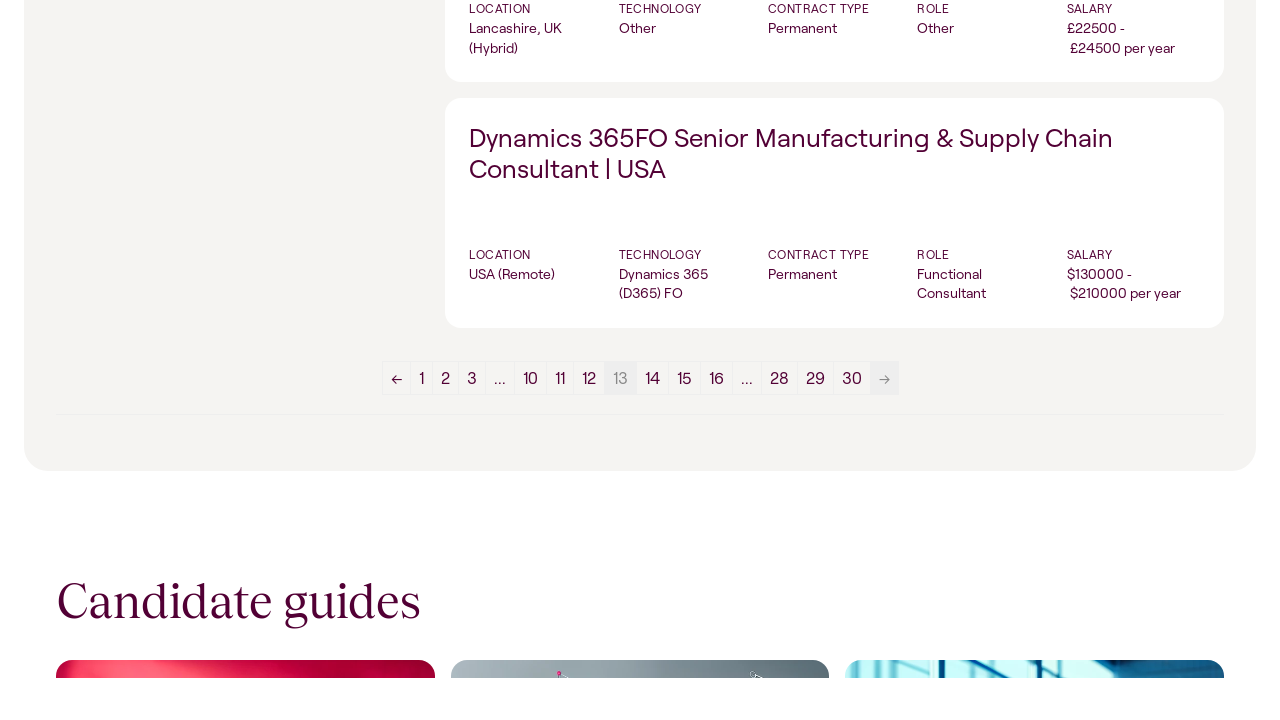

Waited for jobs filter results to load on new page
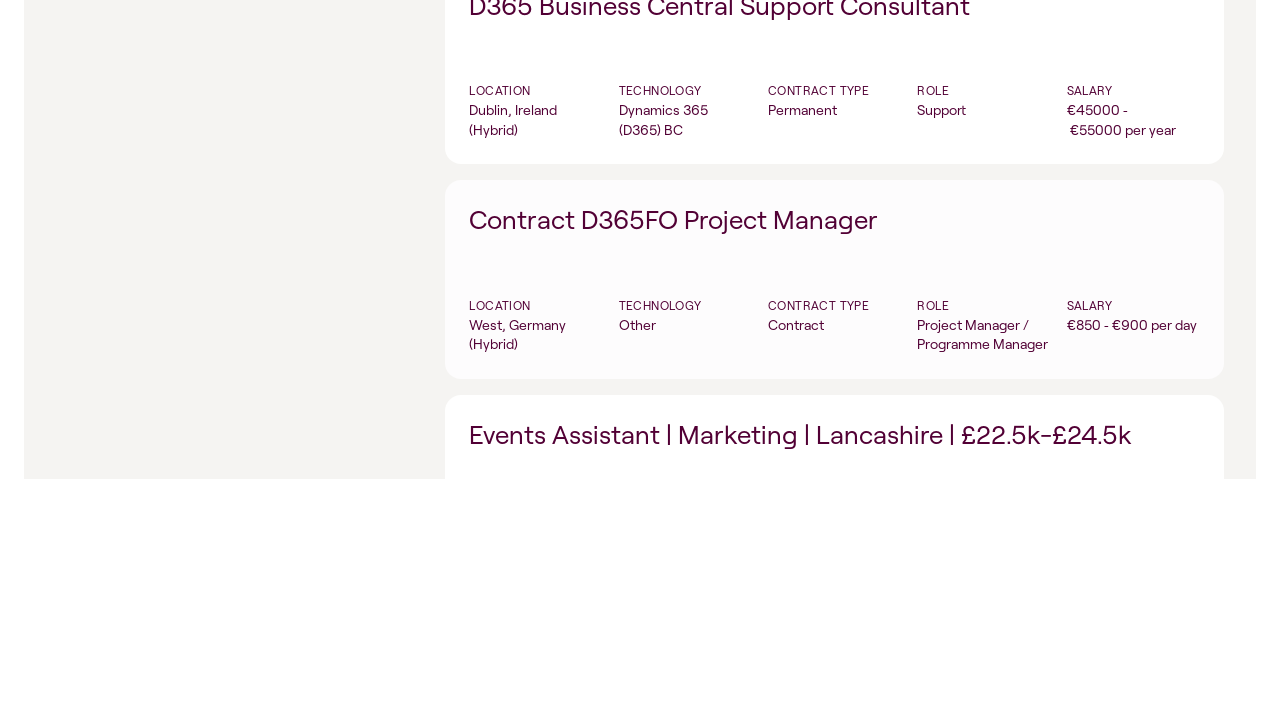

Waited for job items to load on new page
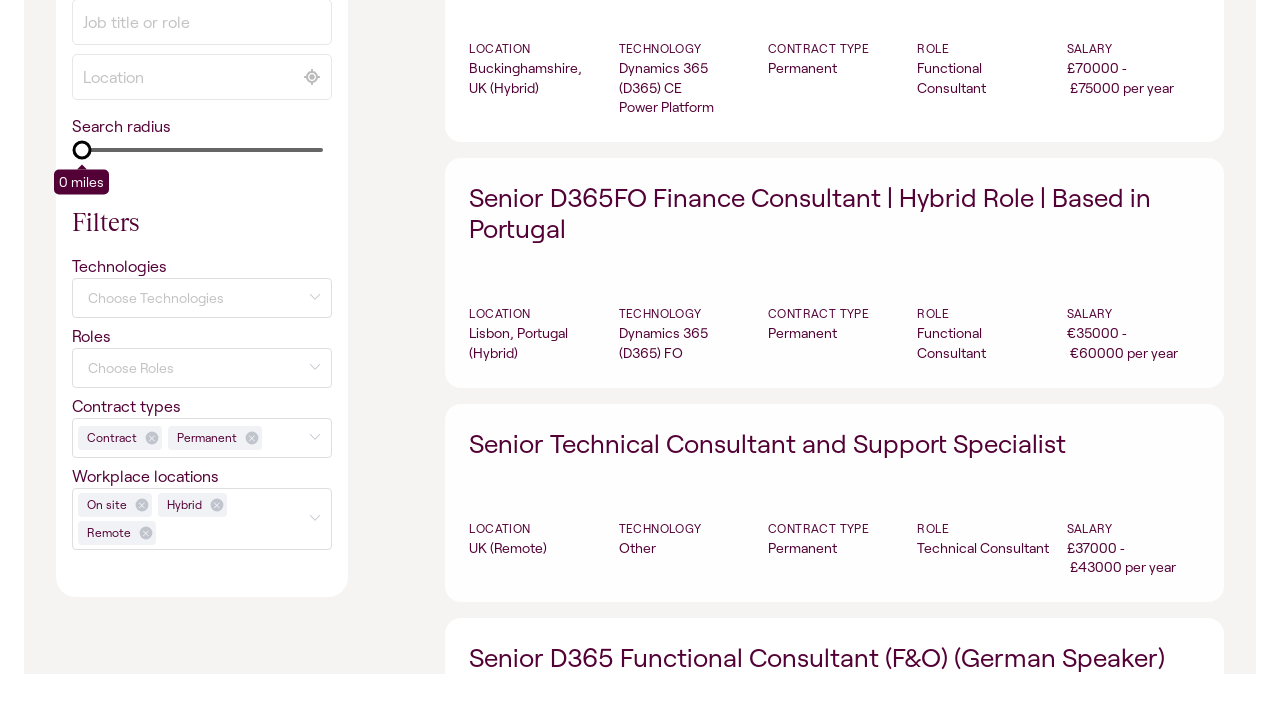

Located pagination navigation element
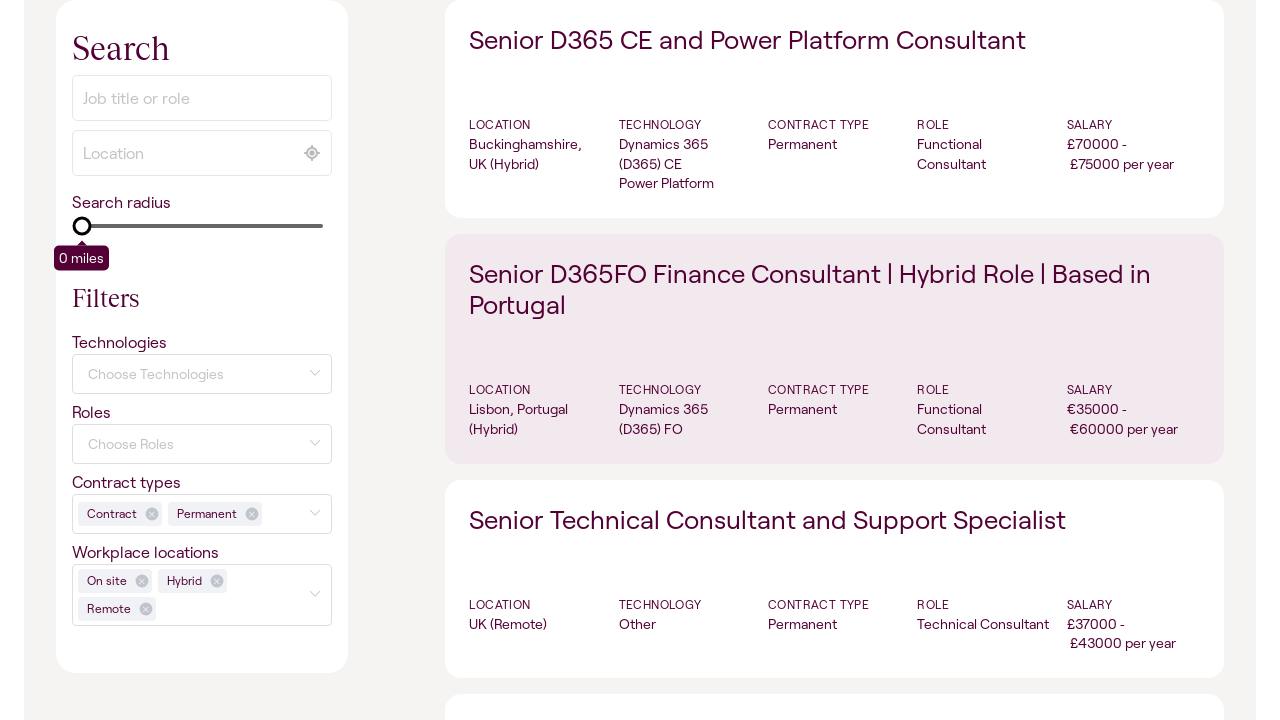

Located next page button
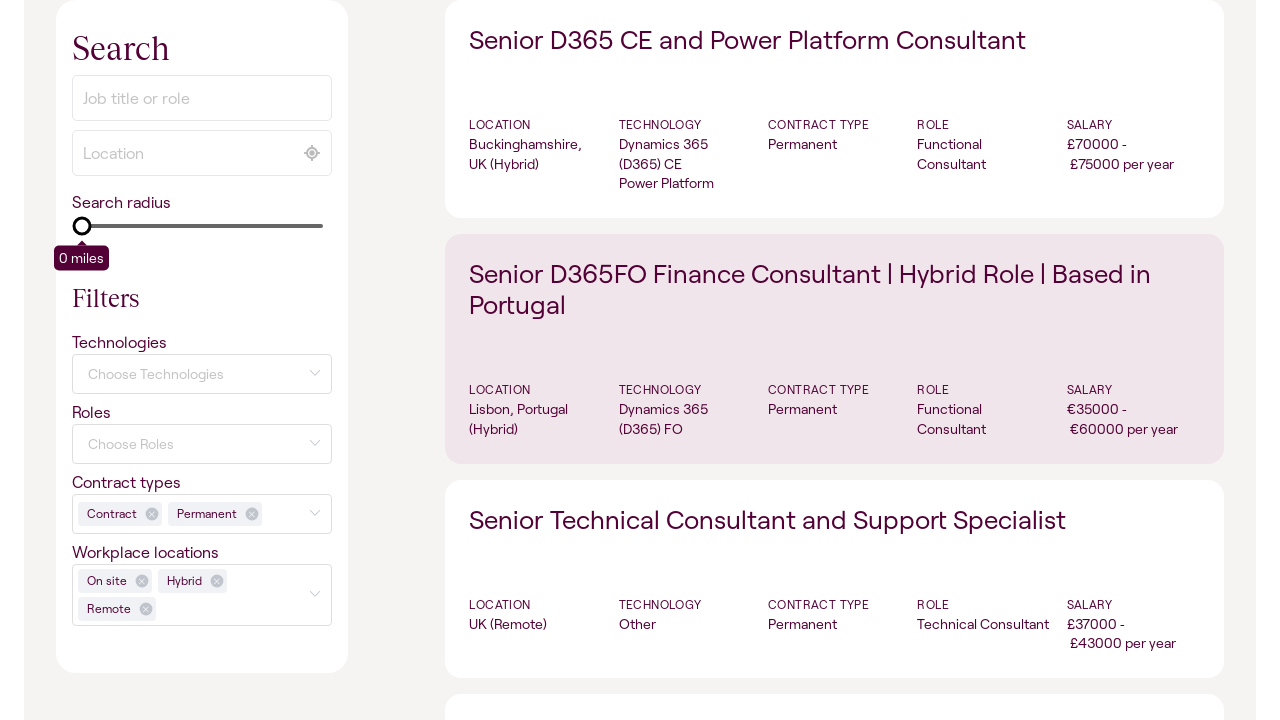

Clicked next page button to navigate to page 15 at (884, 361) on .job-manager-pagination >> xpath=.//a[text()="→"]
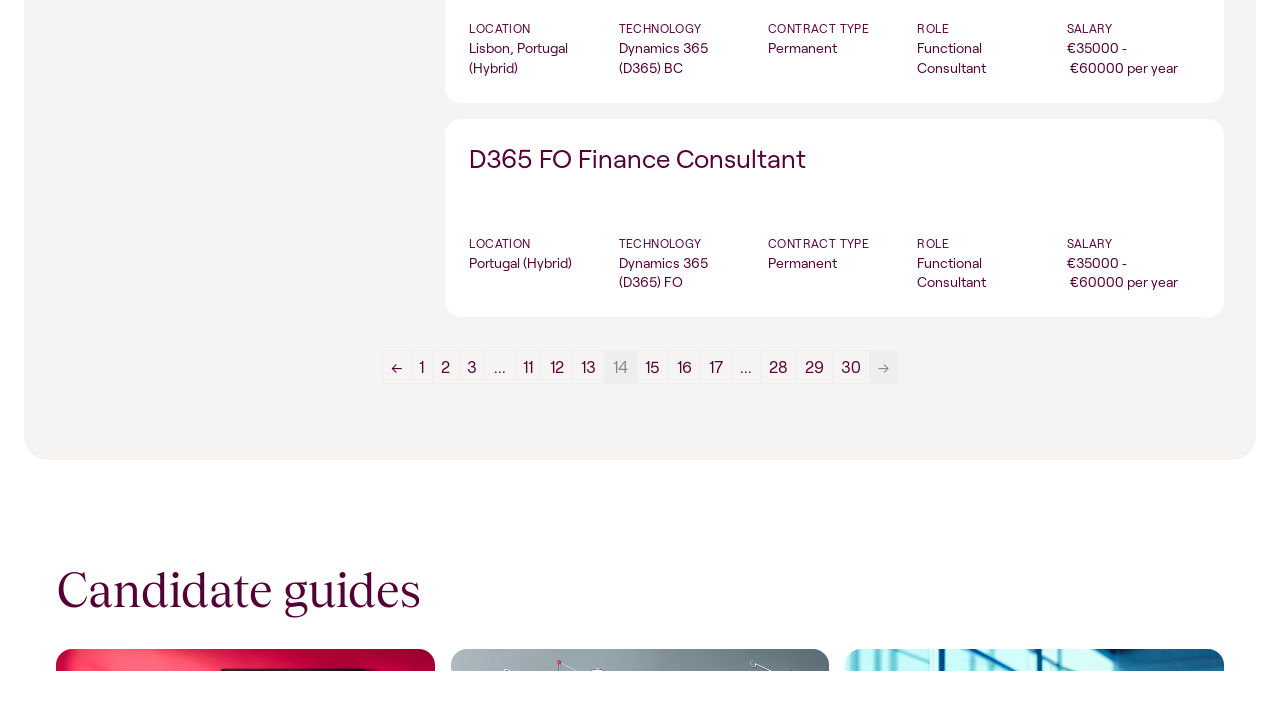

Waited for jobs filter results to load on new page
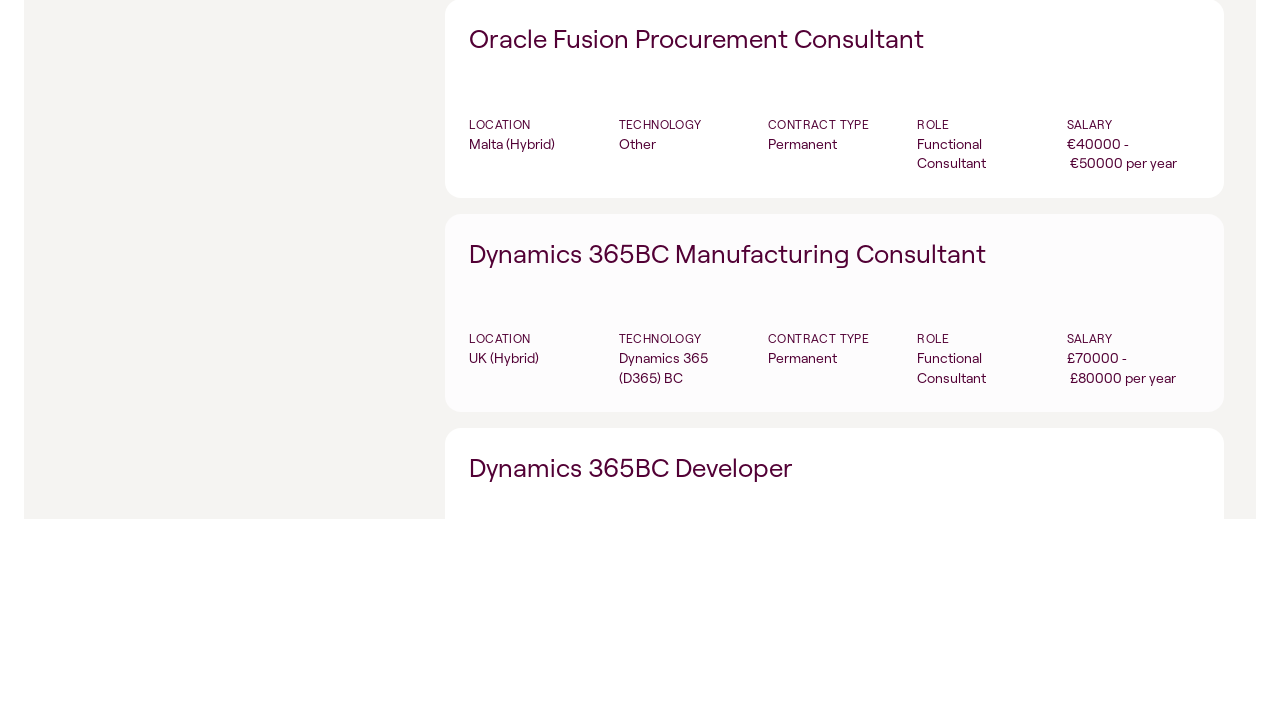

Waited for job items to load on new page
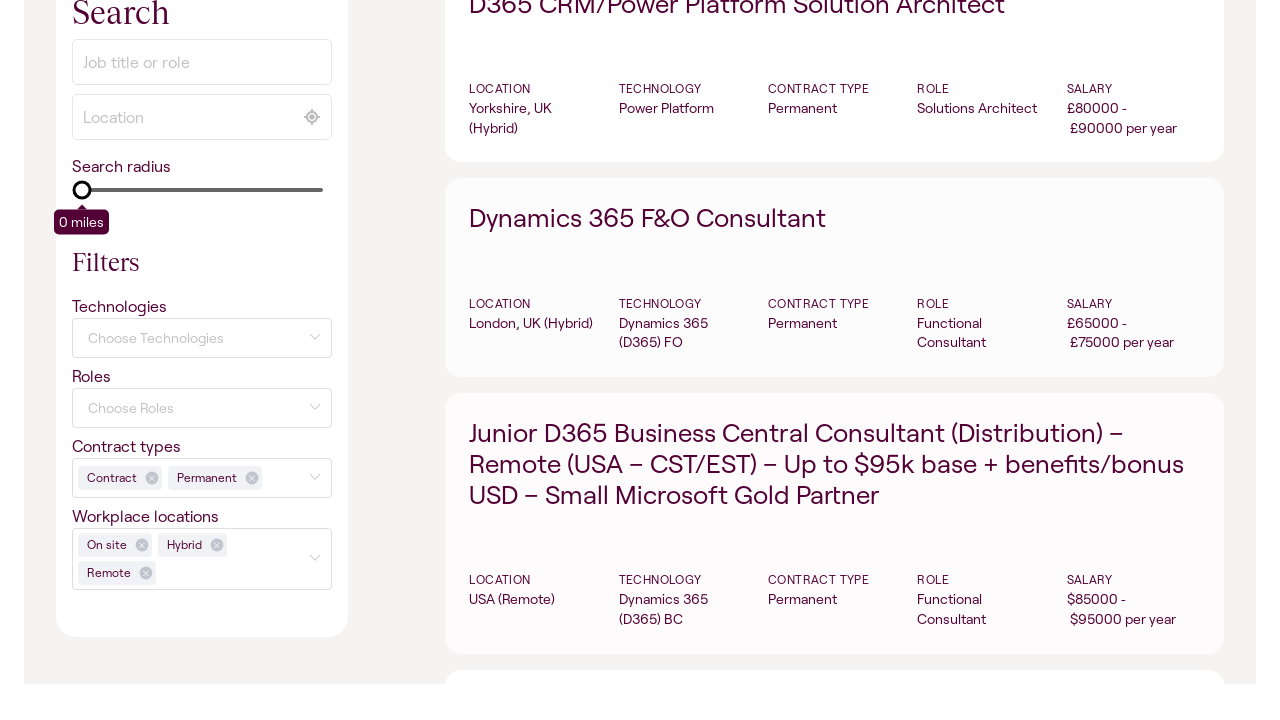

Located pagination navigation element
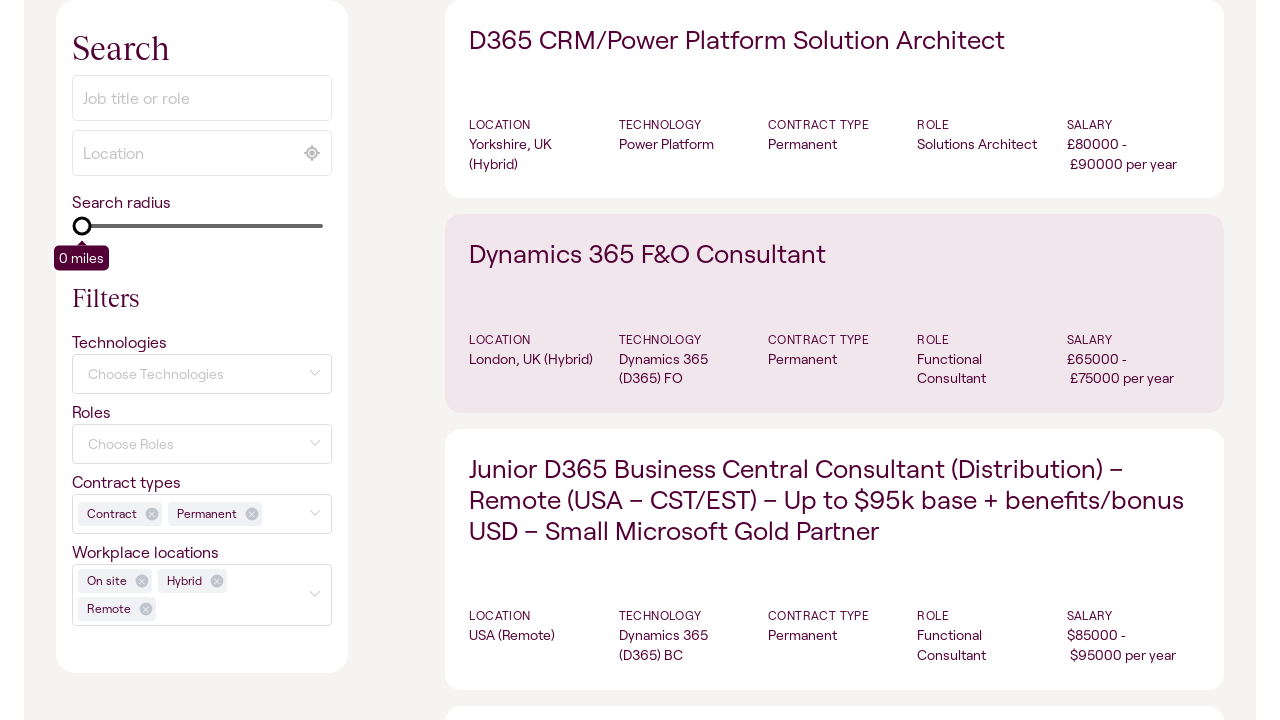

Located next page button
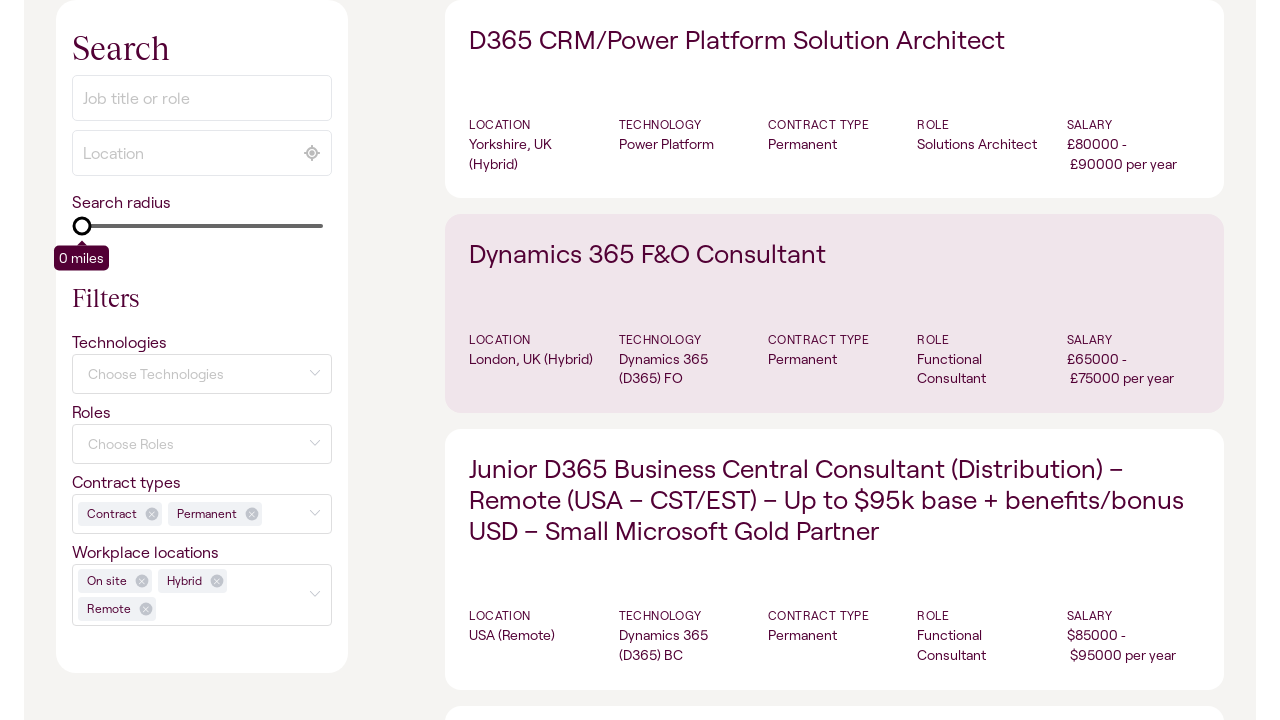

Clicked next page button to navigate to page 16 at (886, 360) on .job-manager-pagination >> xpath=.//a[text()="→"]
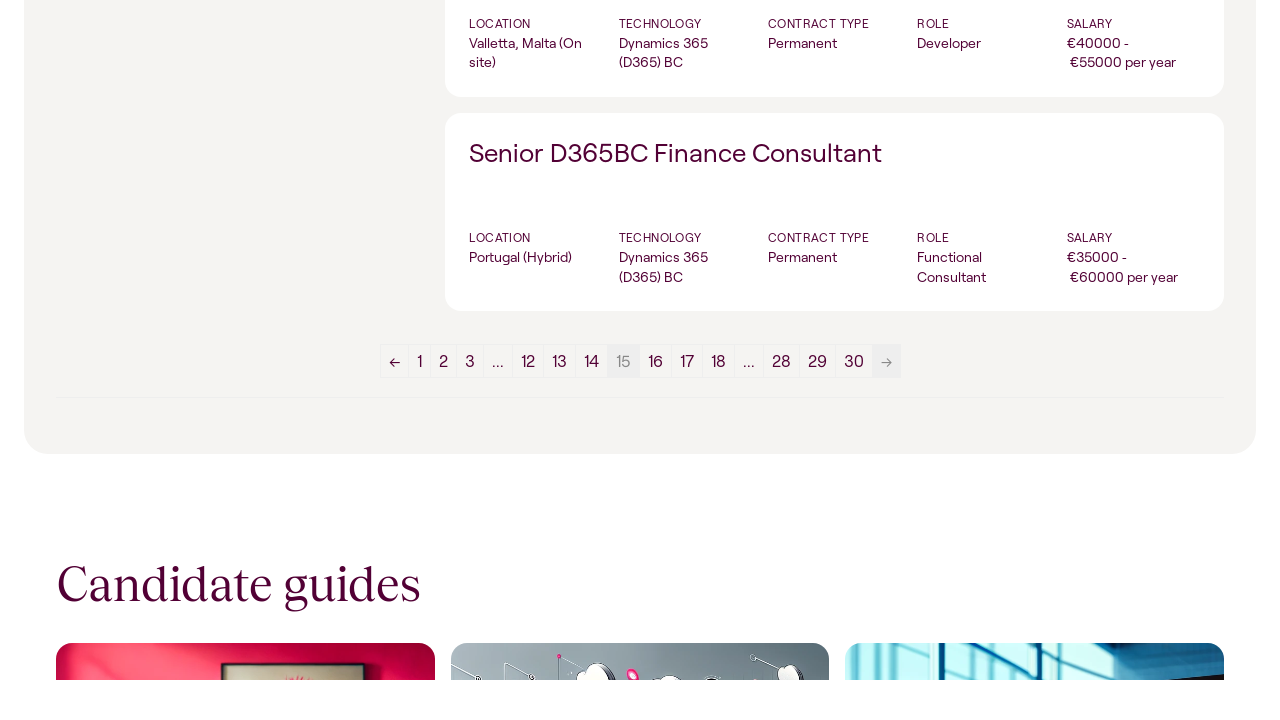

Waited for jobs filter results to load on new page
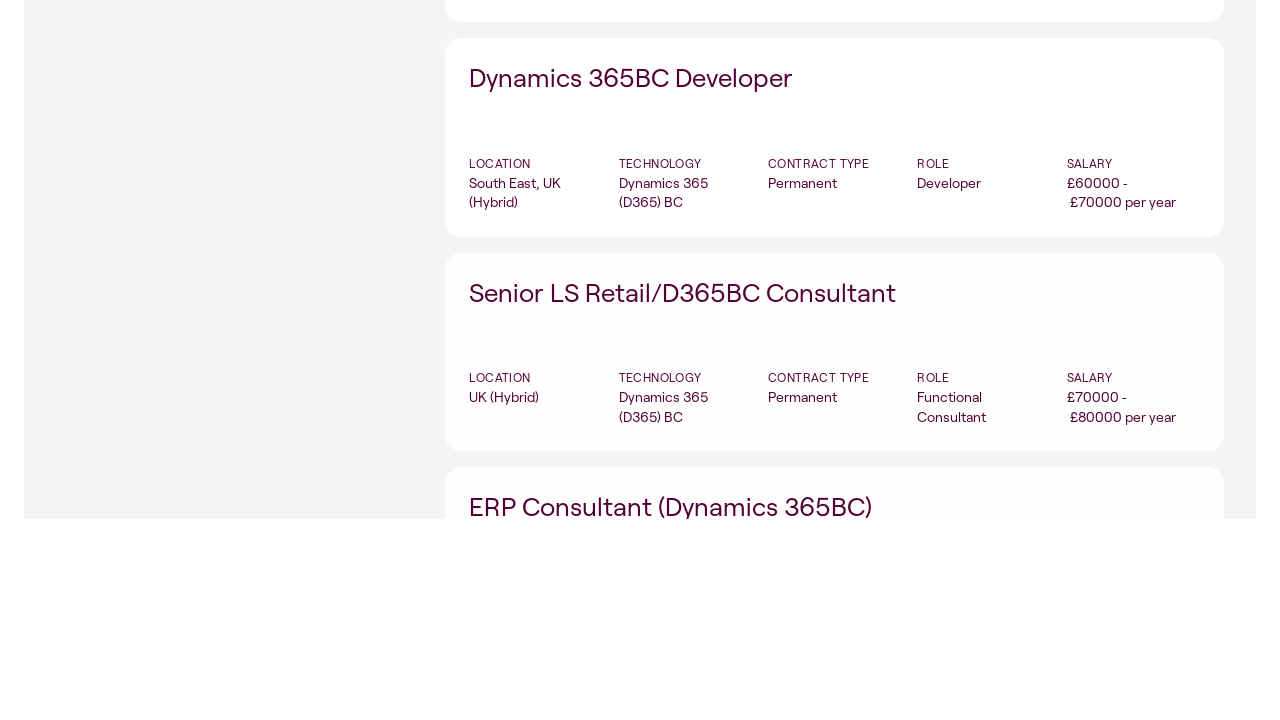

Waited for job items to load on new page
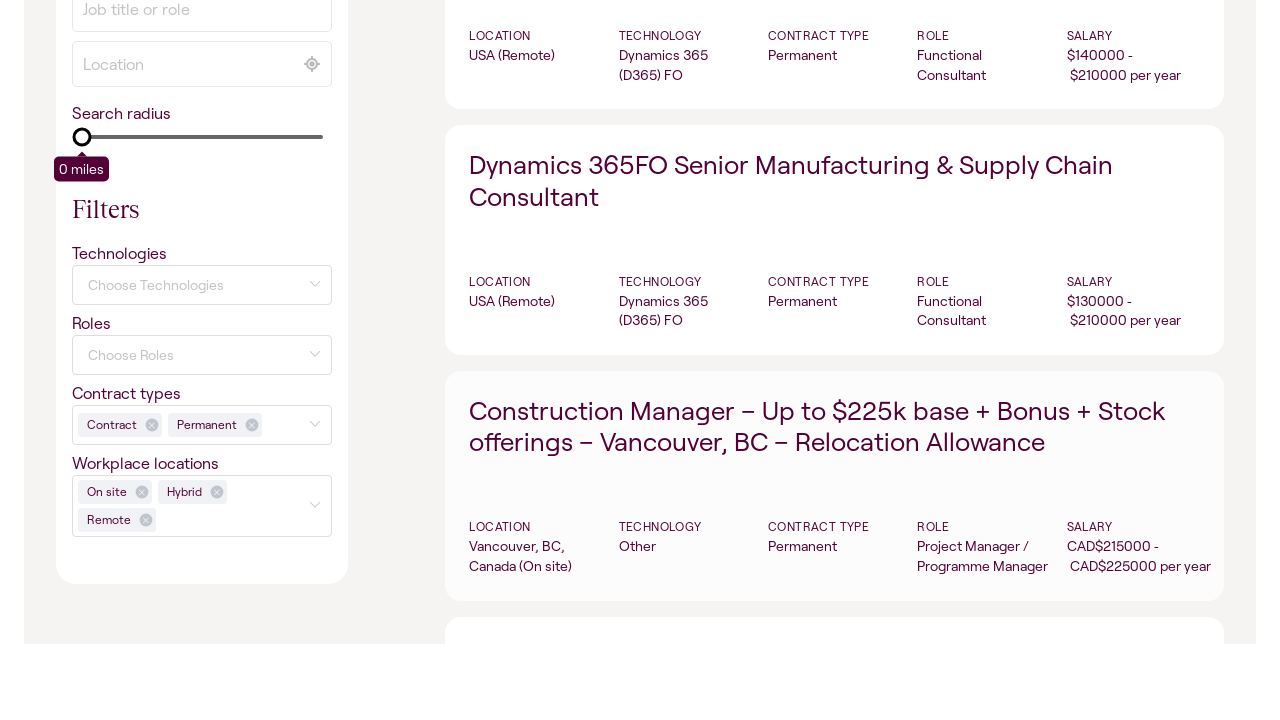

Located pagination navigation element
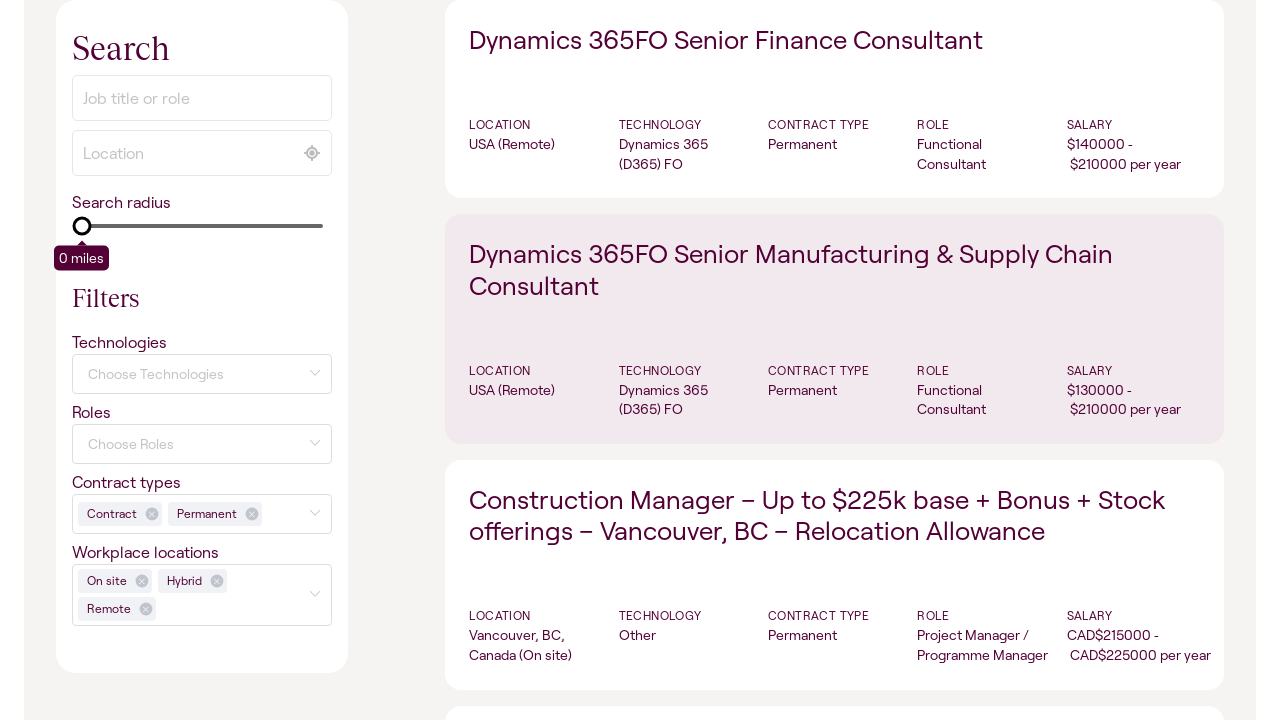

Located next page button
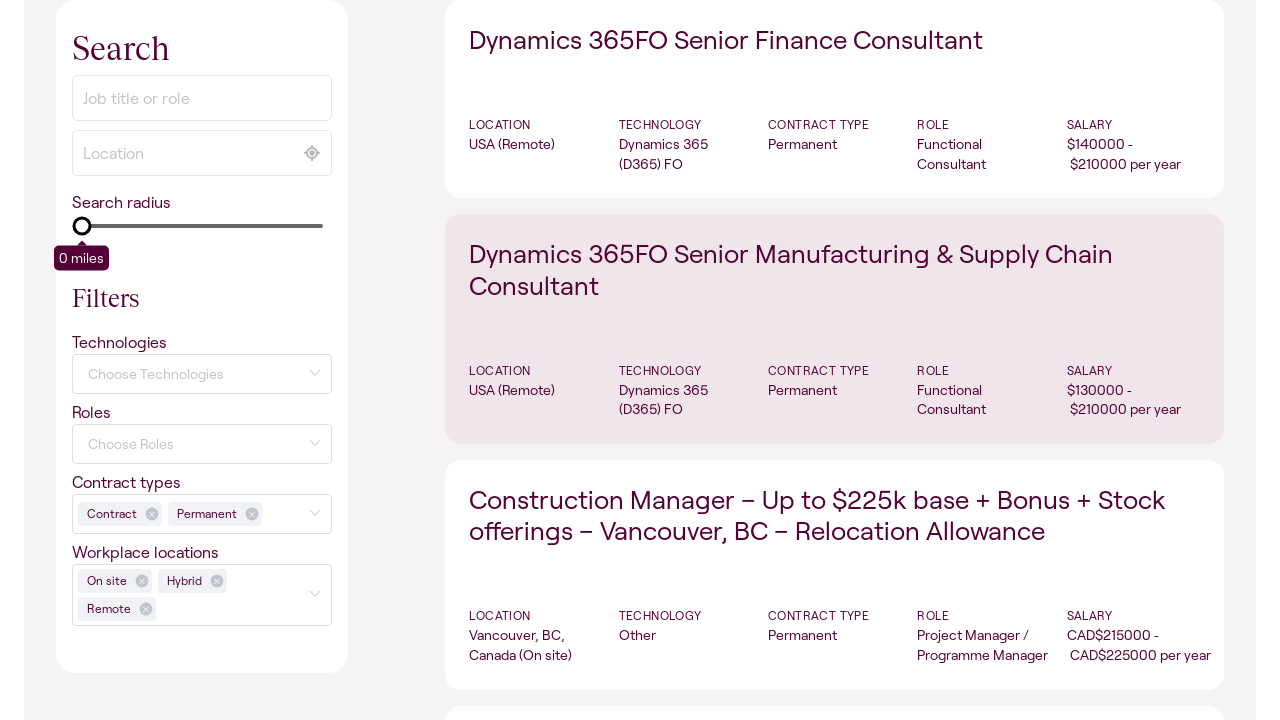

Clicked next page button to navigate to page 17 at (886, 361) on .job-manager-pagination >> xpath=.//a[text()="→"]
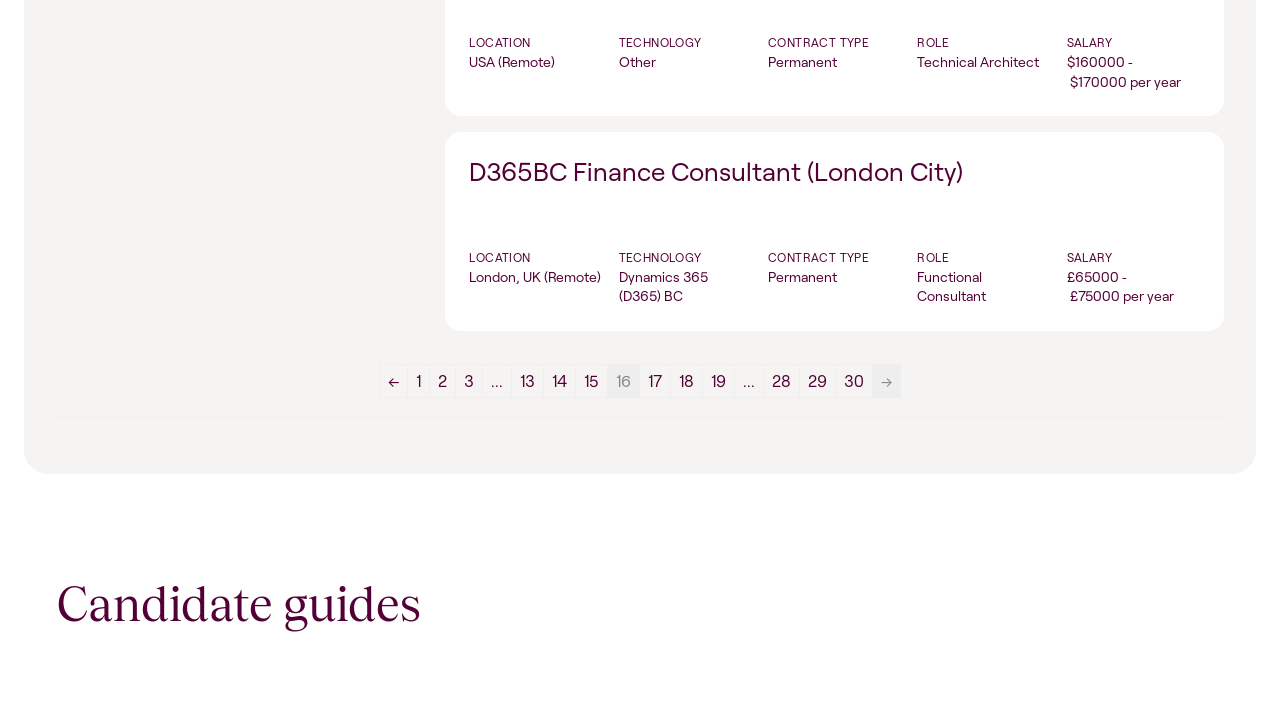

Waited for jobs filter results to load on new page
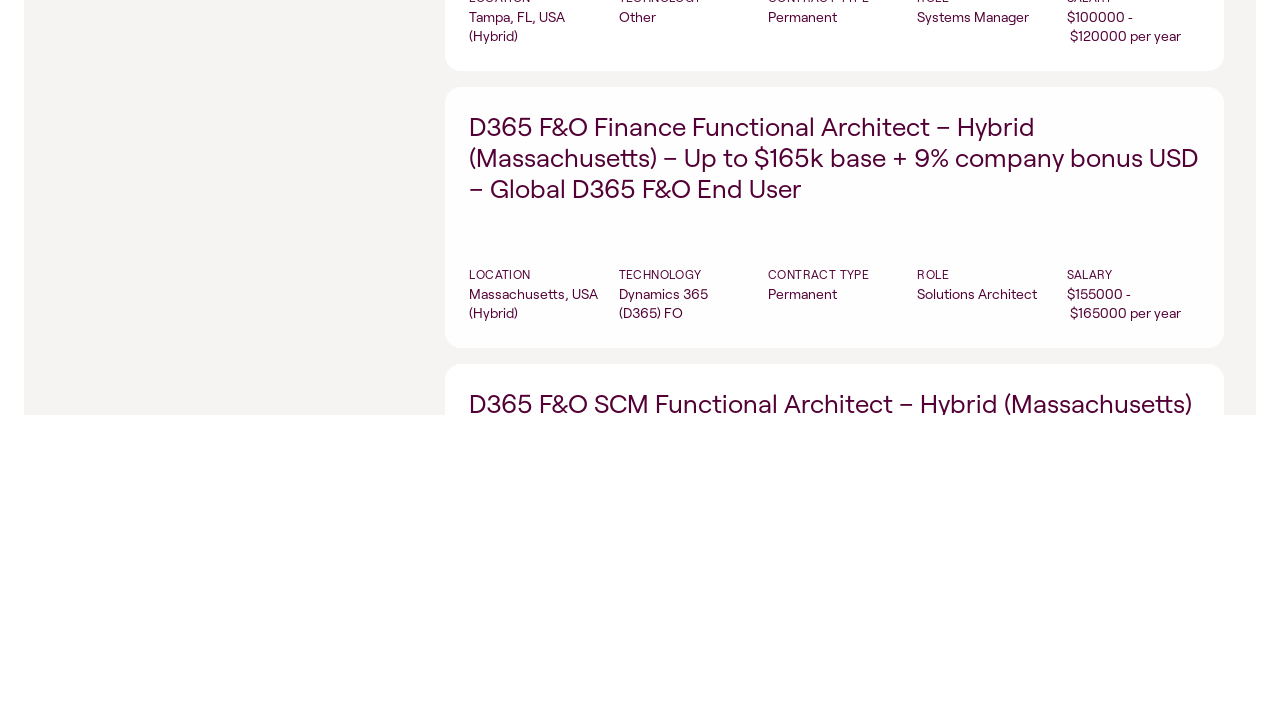

Waited for job items to load on new page
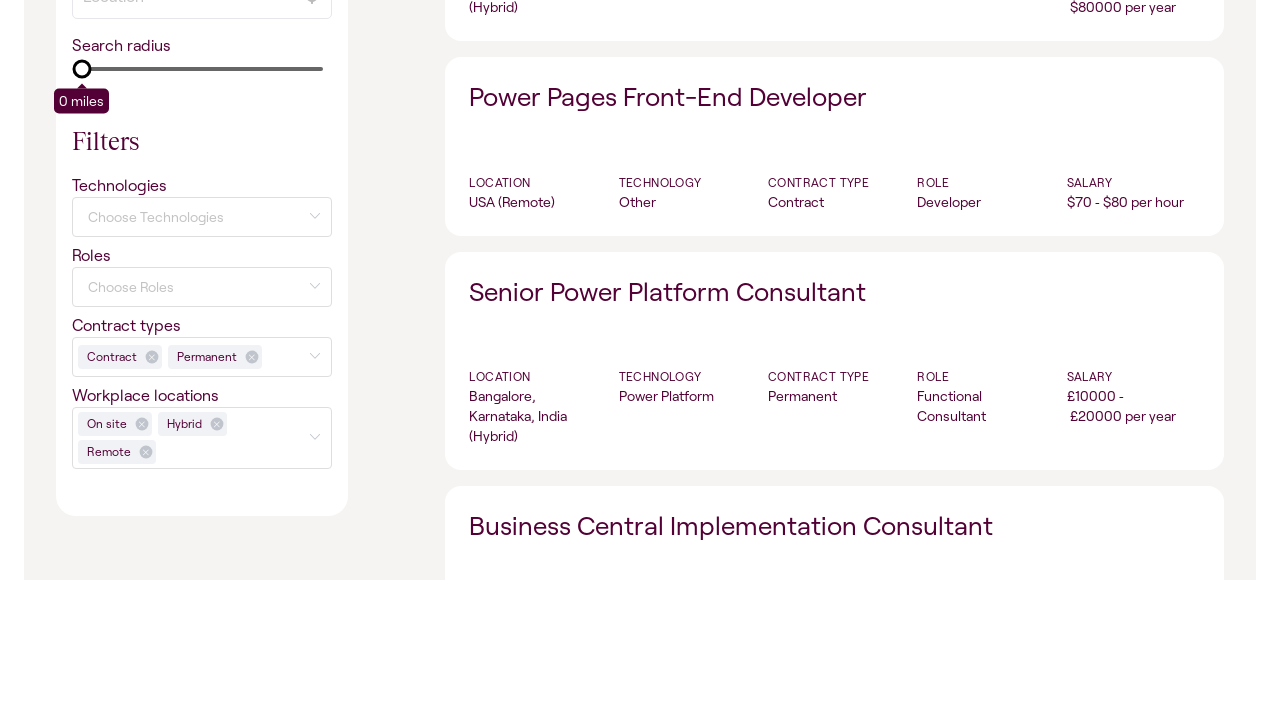

Located pagination navigation element
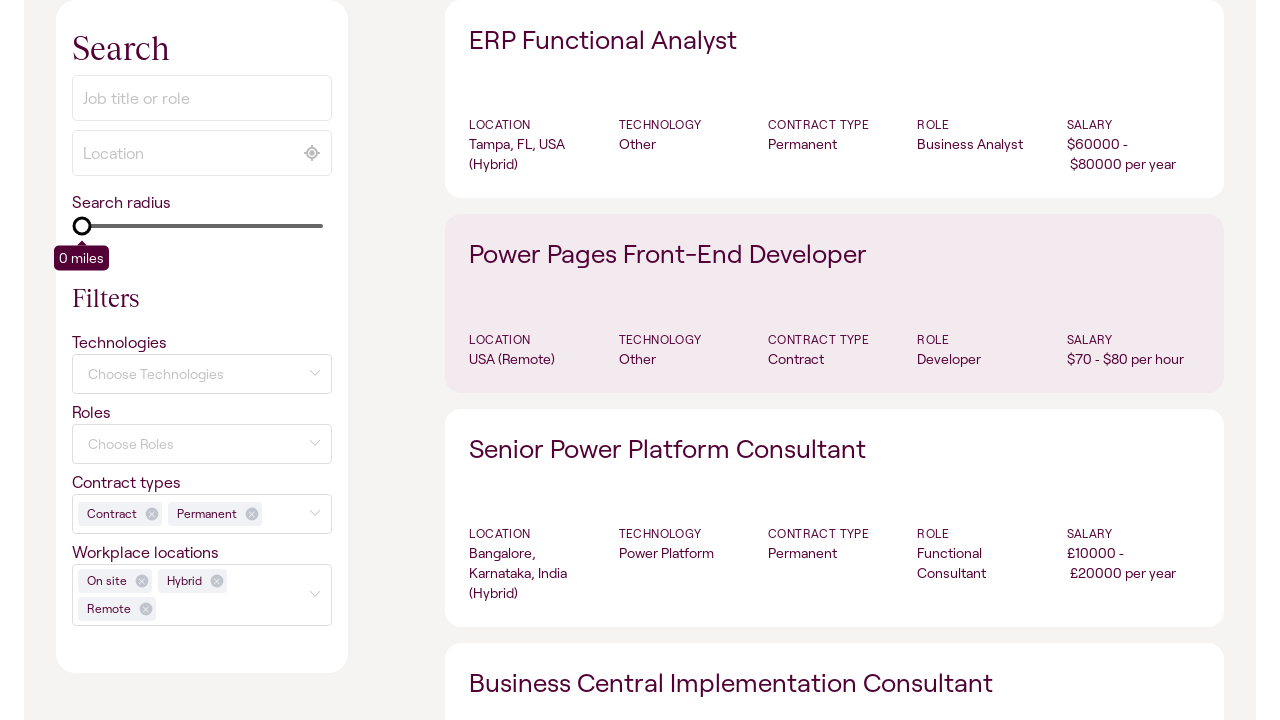

Located next page button
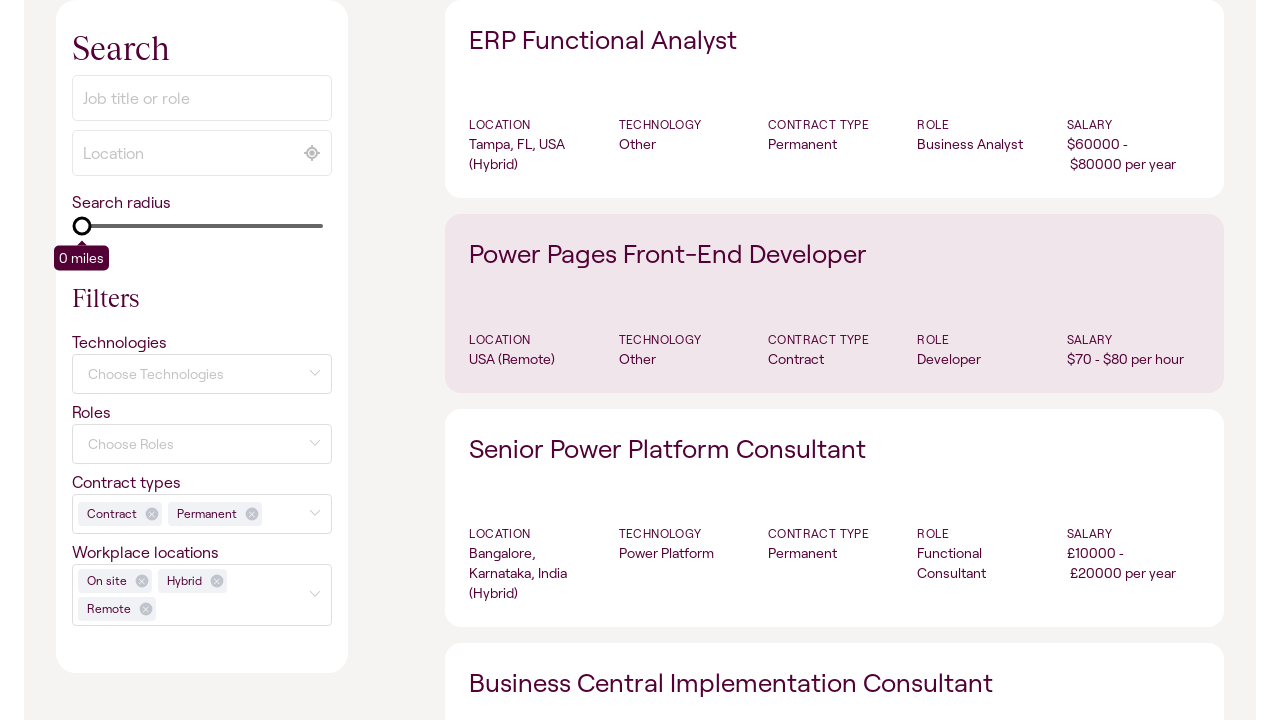

Clicked next page button to navigate to page 18 at (888, 360) on .job-manager-pagination >> xpath=.//a[text()="→"]
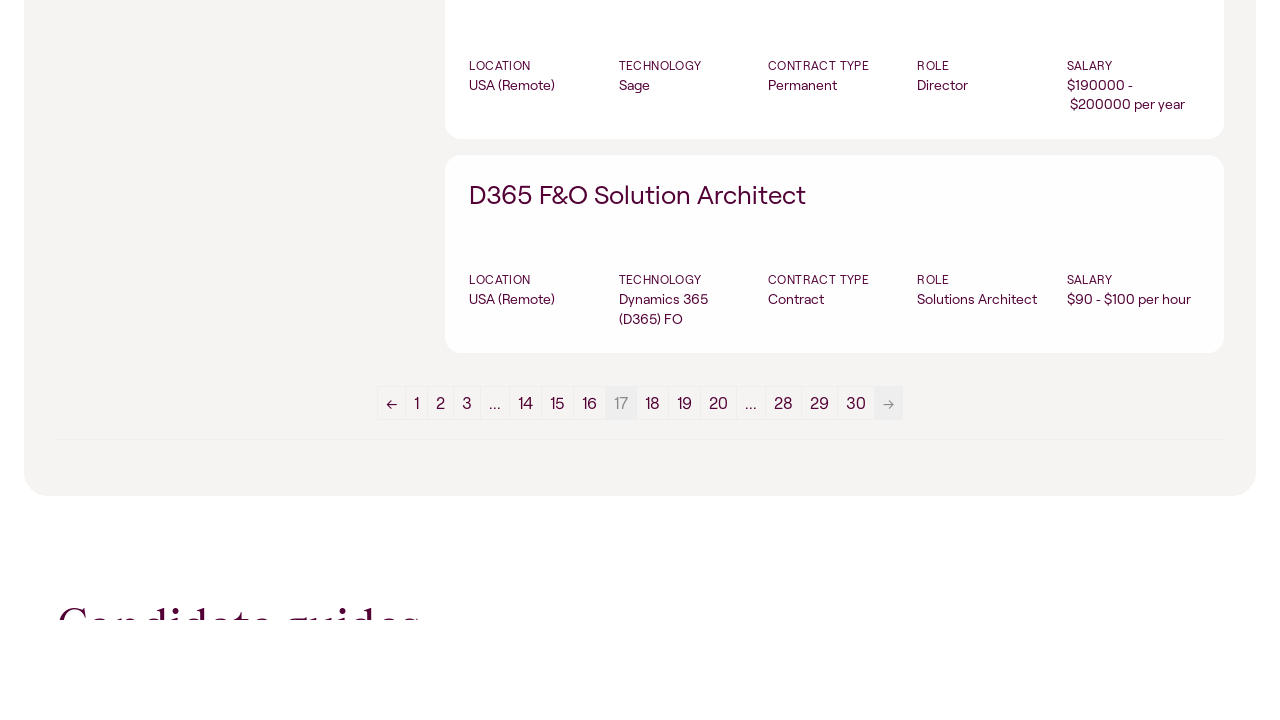

Waited for jobs filter results to load on new page
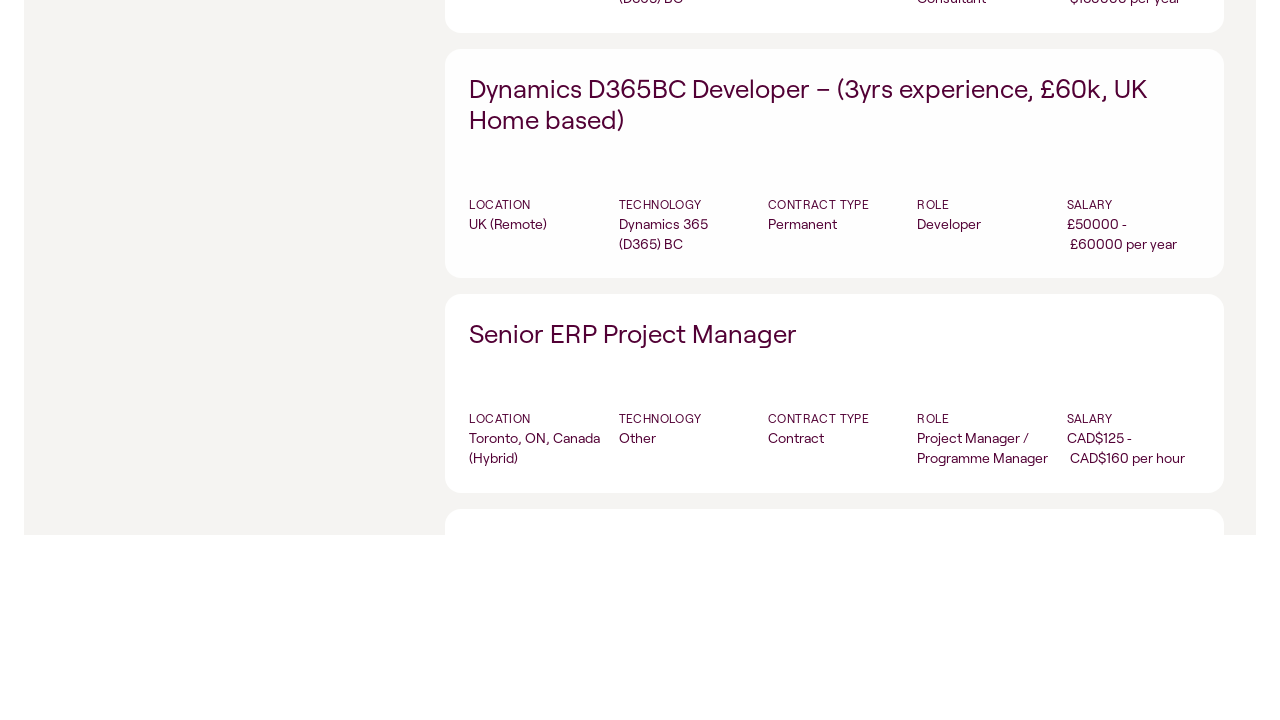

Waited for job items to load on new page
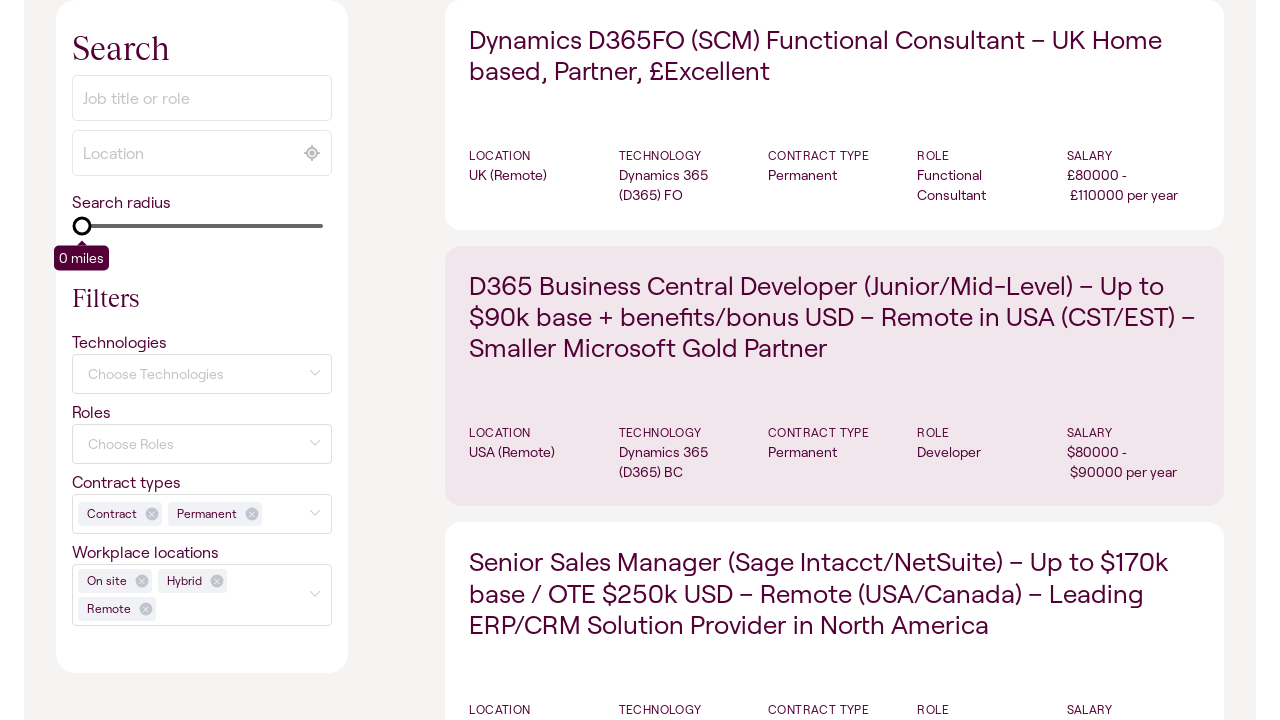

Located pagination navigation element
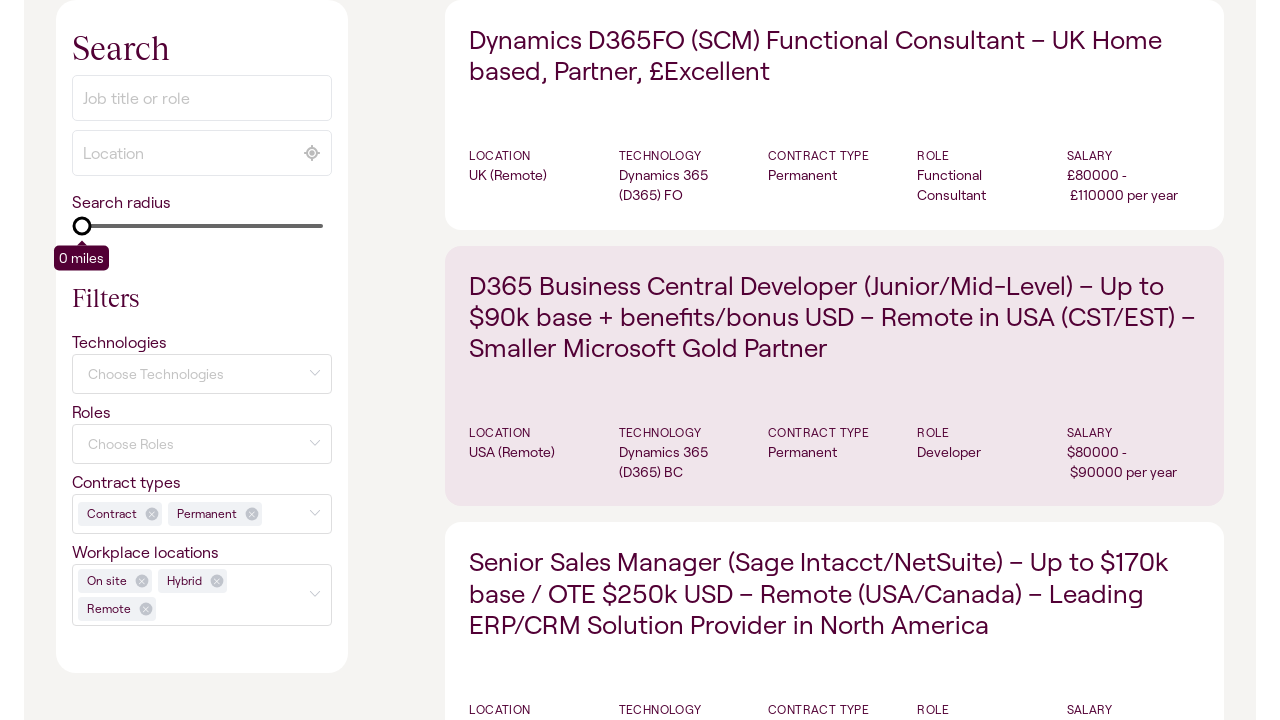

Located next page button
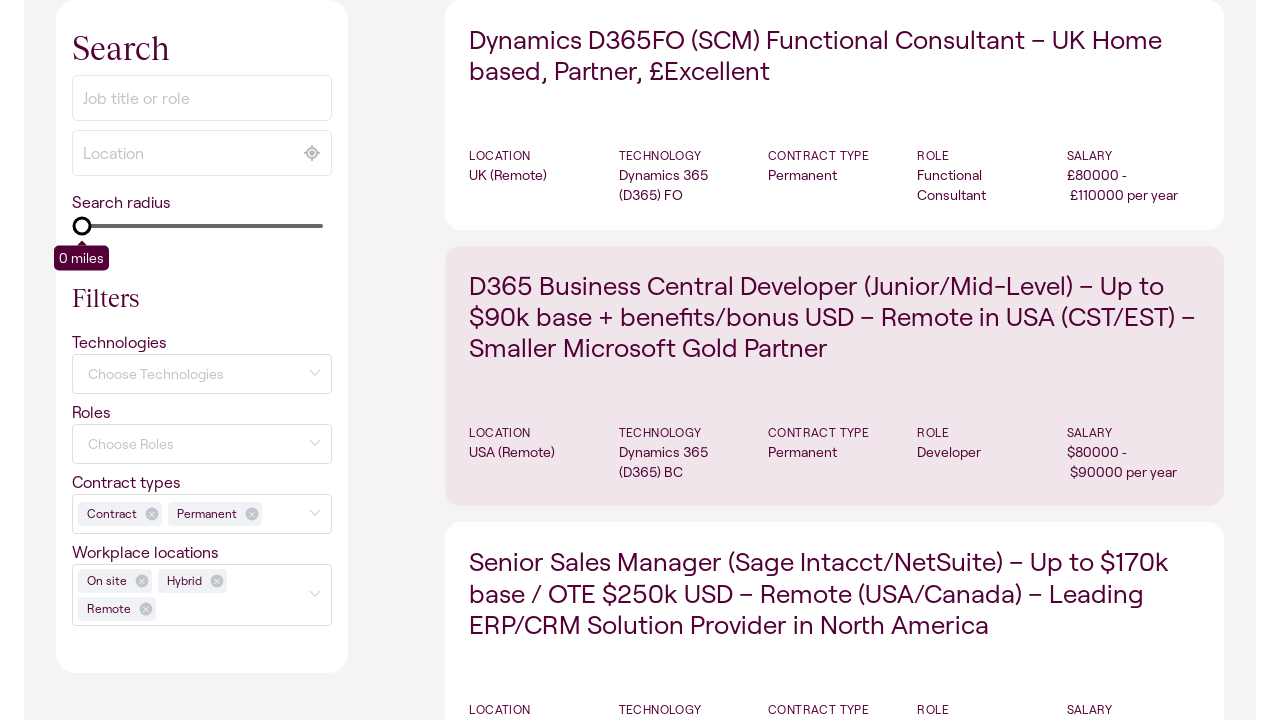

Clicked next page button to navigate to page 19 at (888, 360) on .job-manager-pagination >> xpath=.//a[text()="→"]
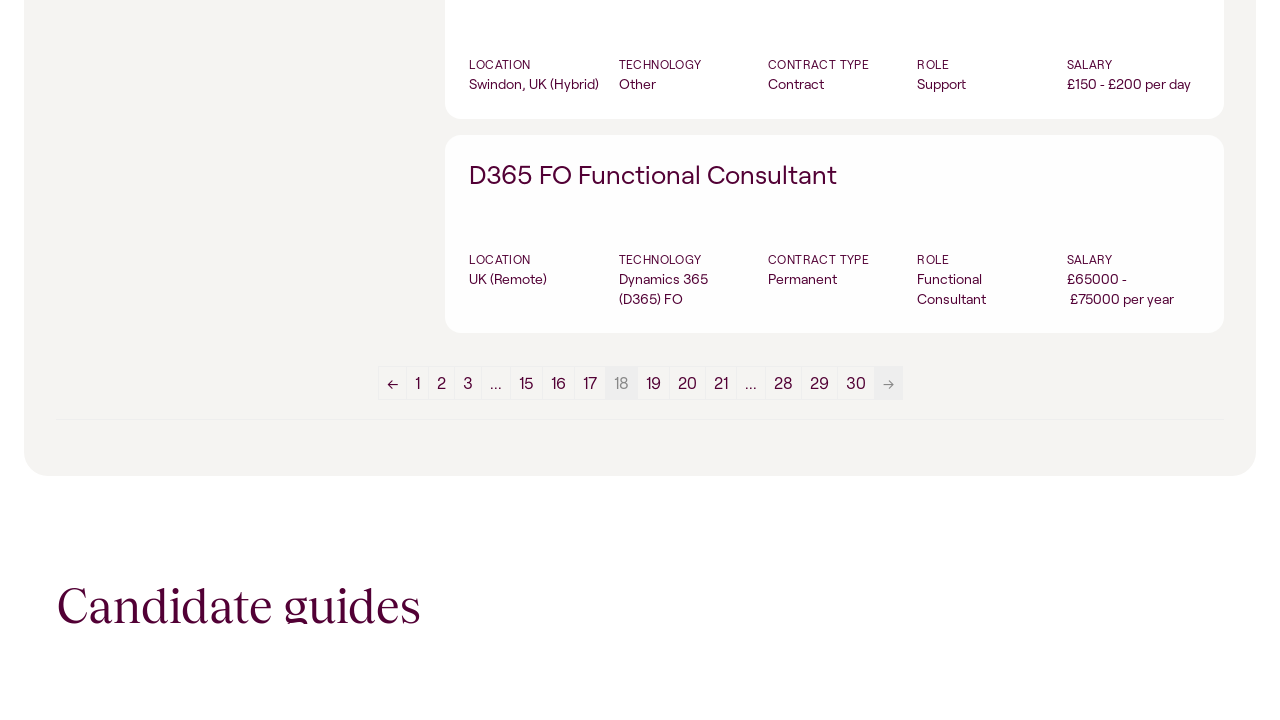

Waited for jobs filter results to load on new page
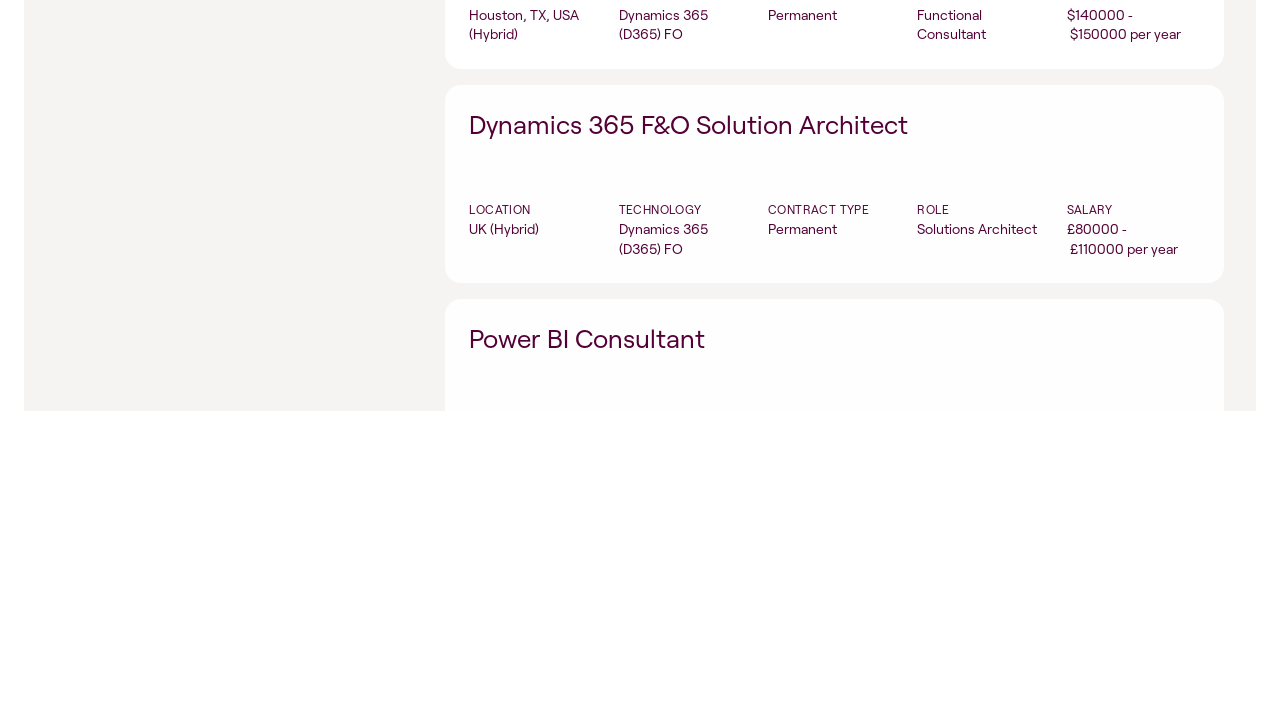

Waited for job items to load on new page
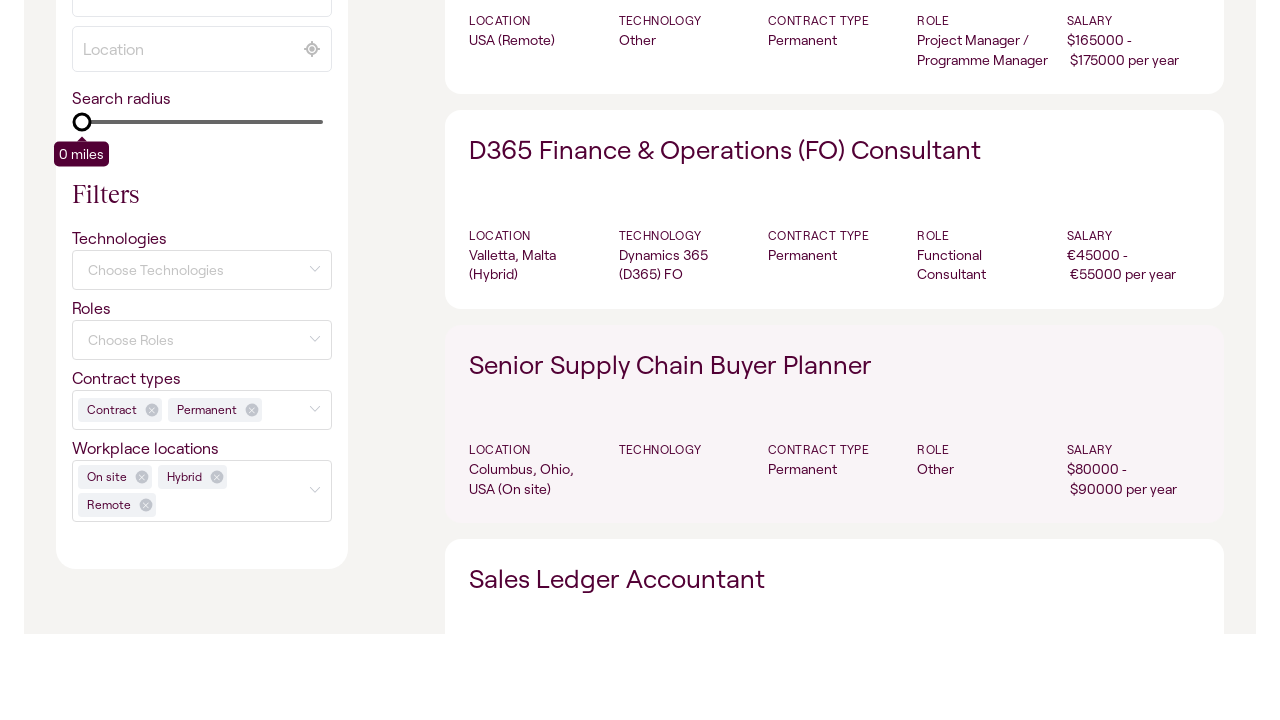

Located pagination navigation element
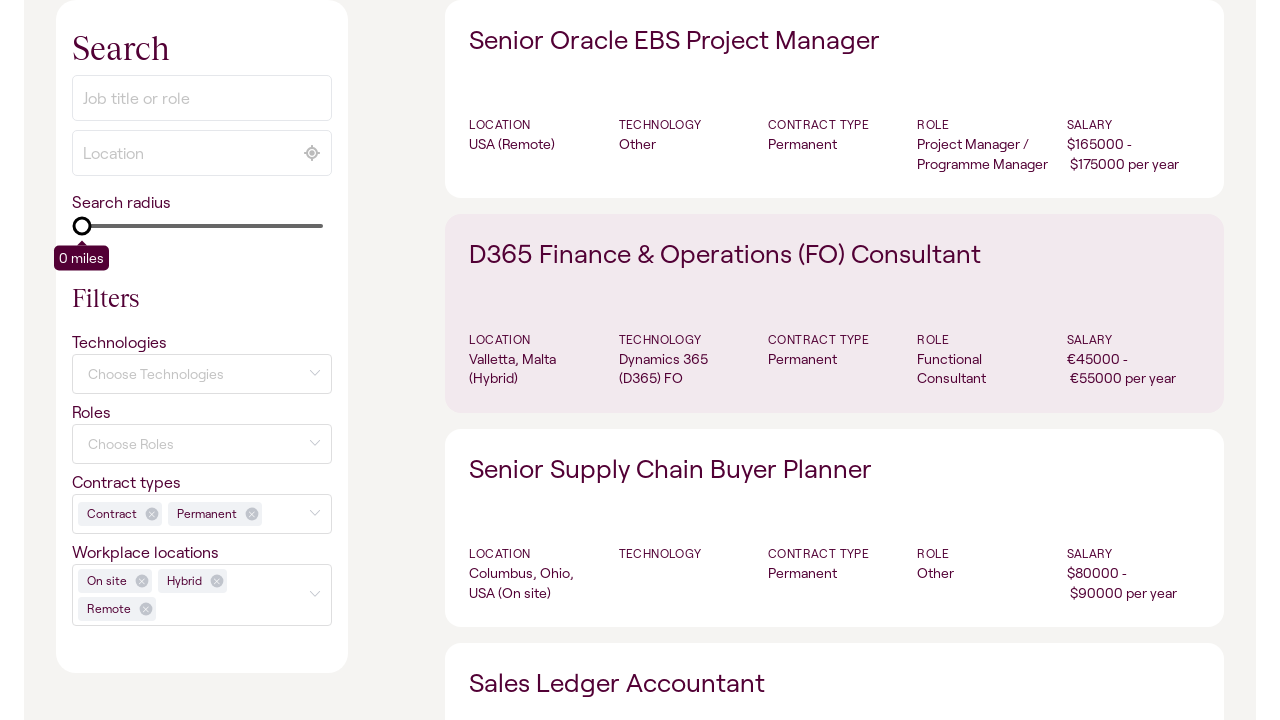

Located next page button
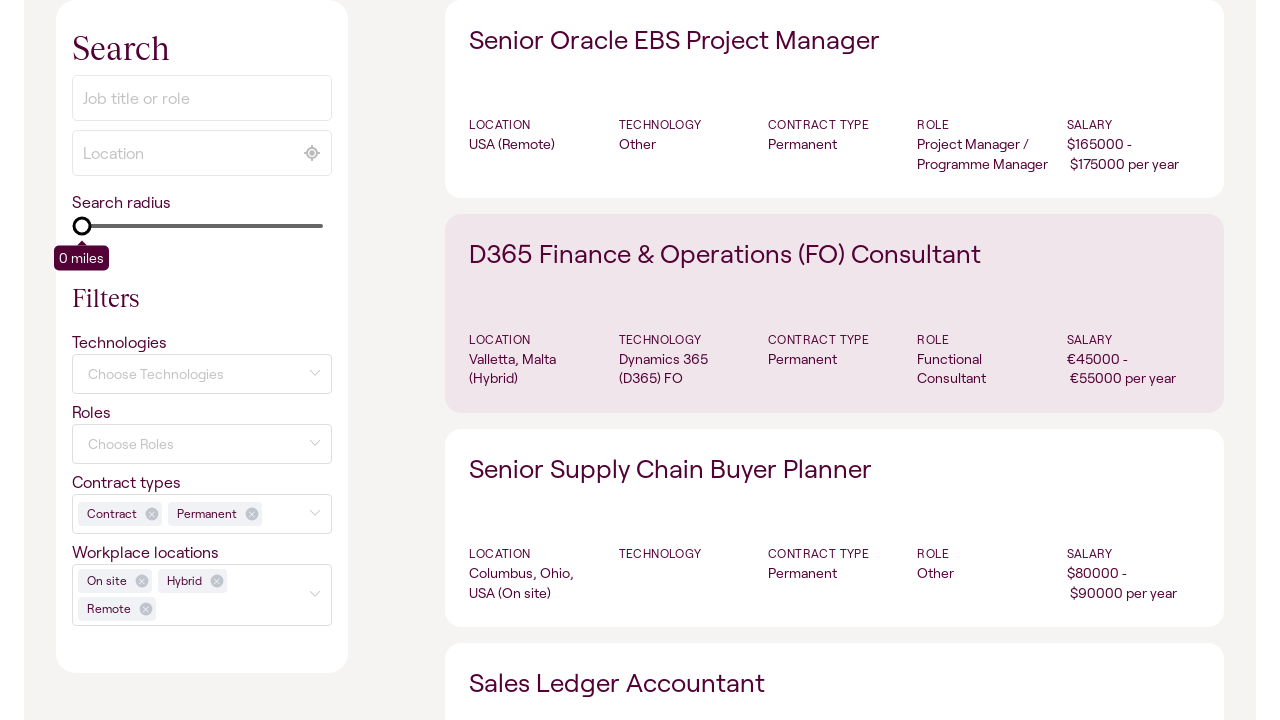

Clicked next page button to navigate to page 20 at (890, 361) on .job-manager-pagination >> xpath=.//a[text()="→"]
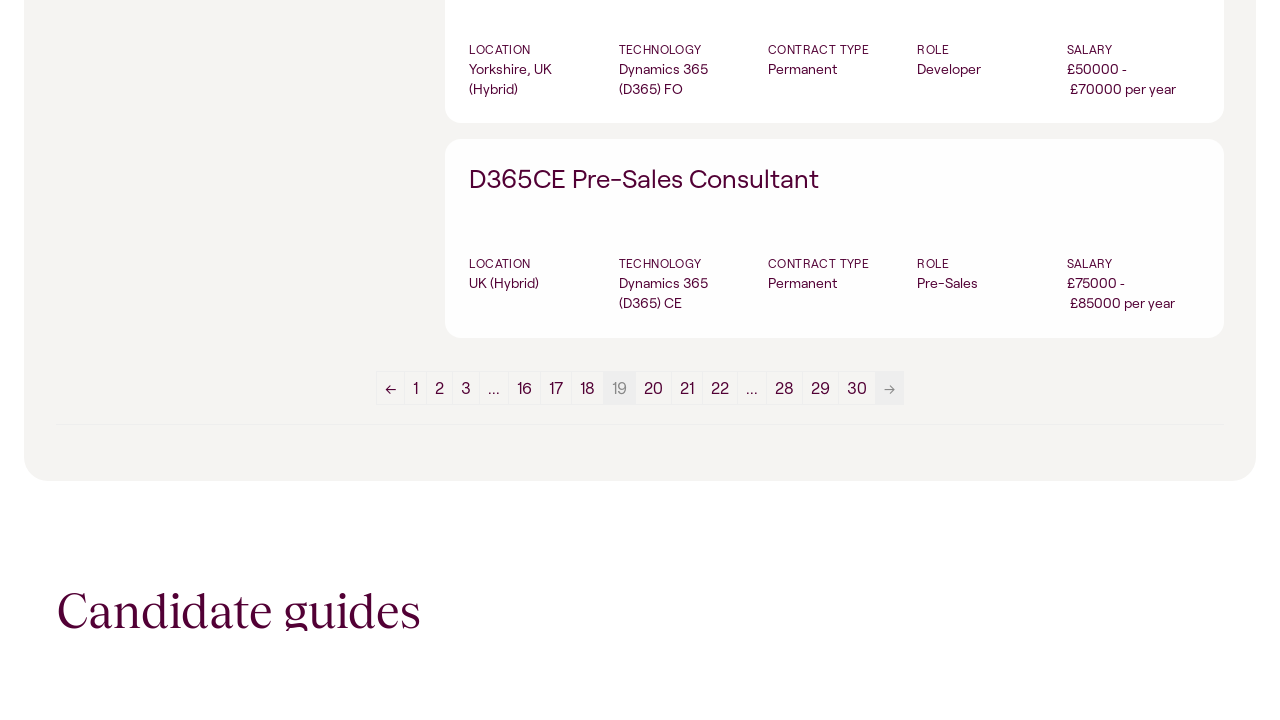

Waited for jobs filter results to load on new page
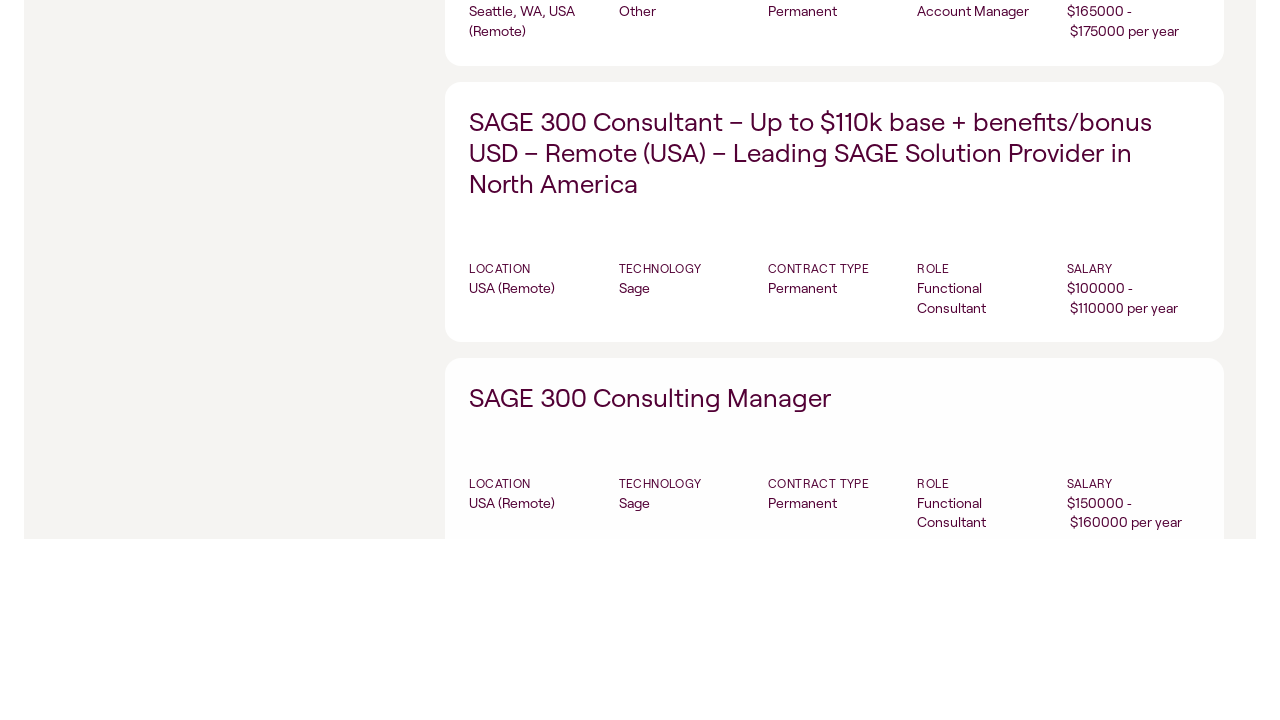

Waited for job items to load on new page
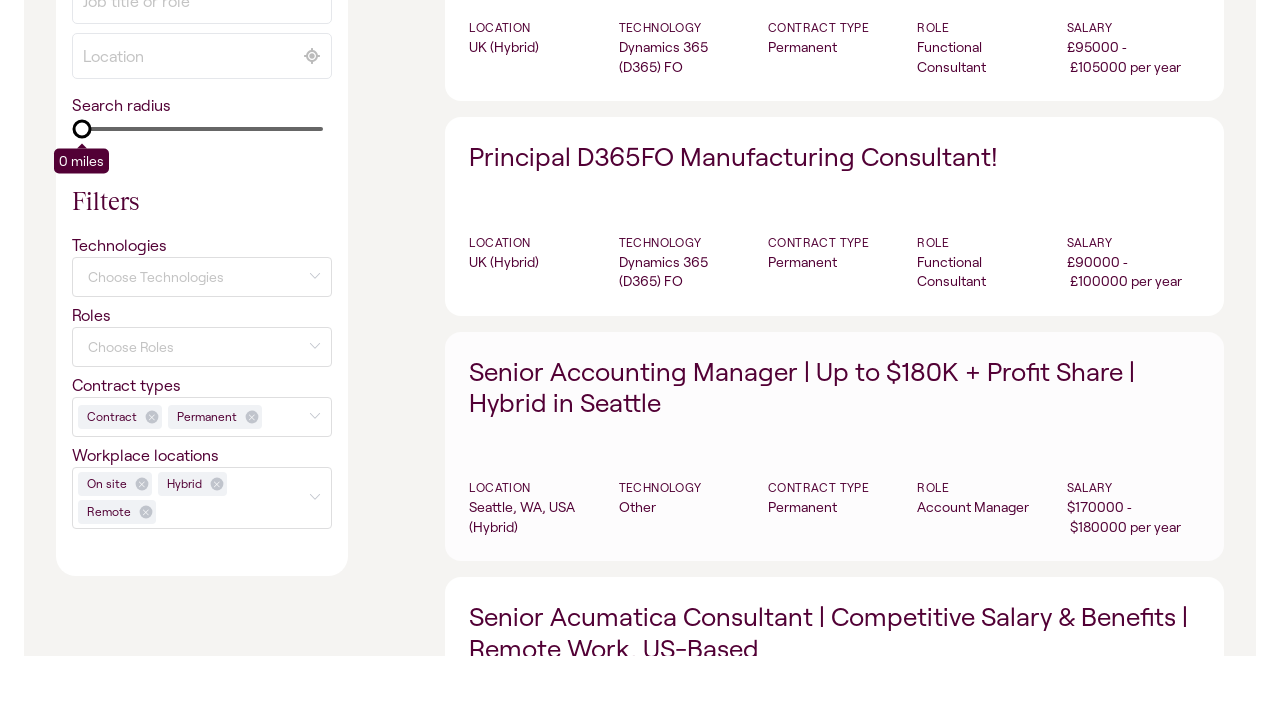

Located pagination navigation element
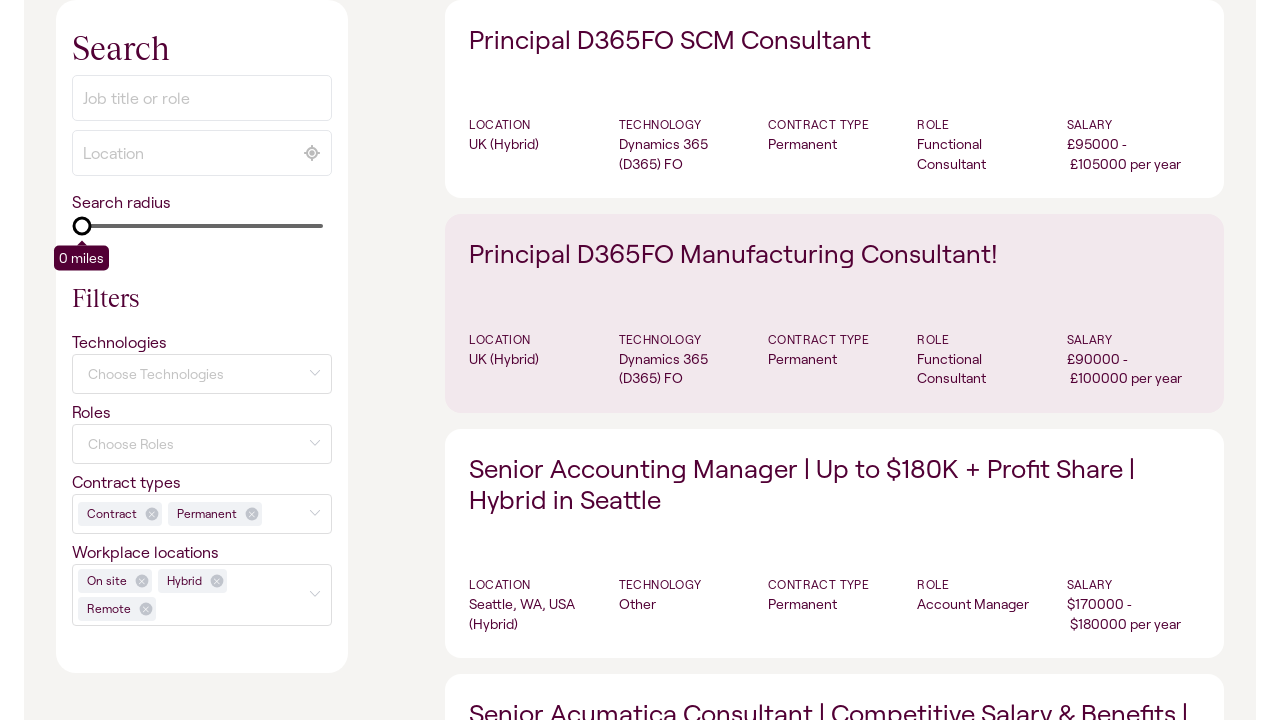

Located next page button
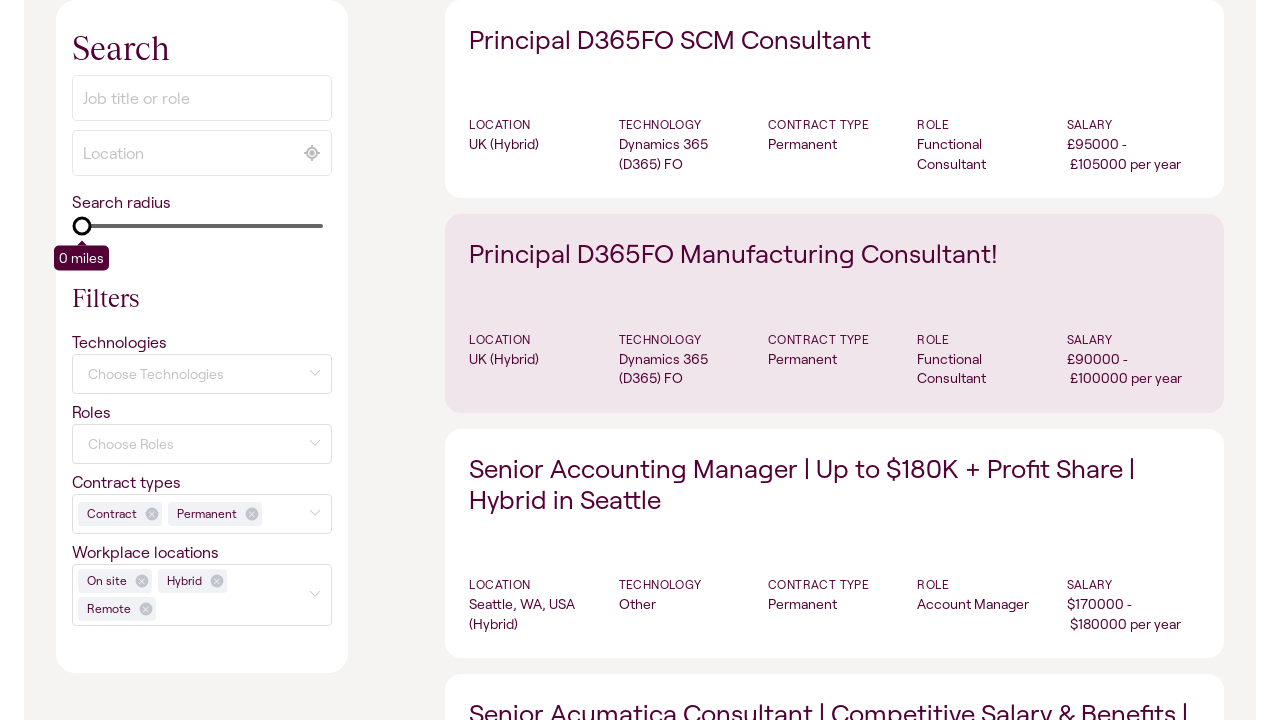

Clicked next page button to navigate to page 21 at (892, 360) on .job-manager-pagination >> xpath=.//a[text()="→"]
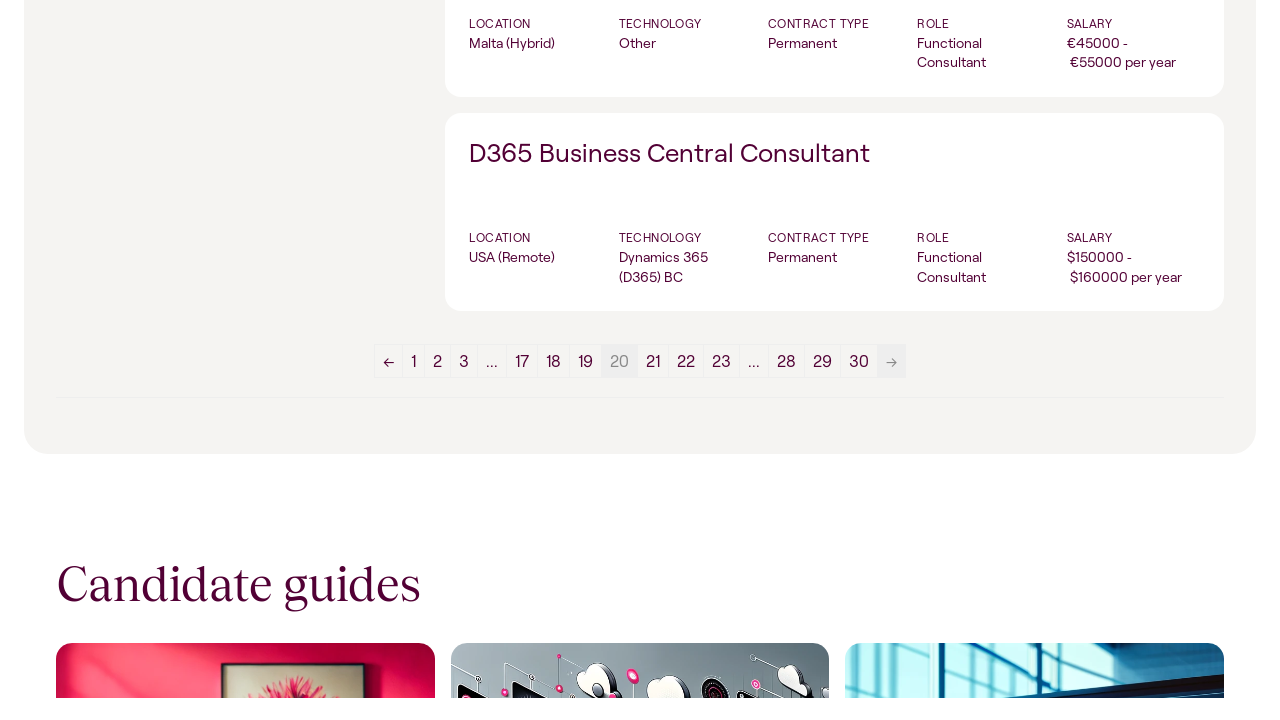

Waited for jobs filter results to load on new page
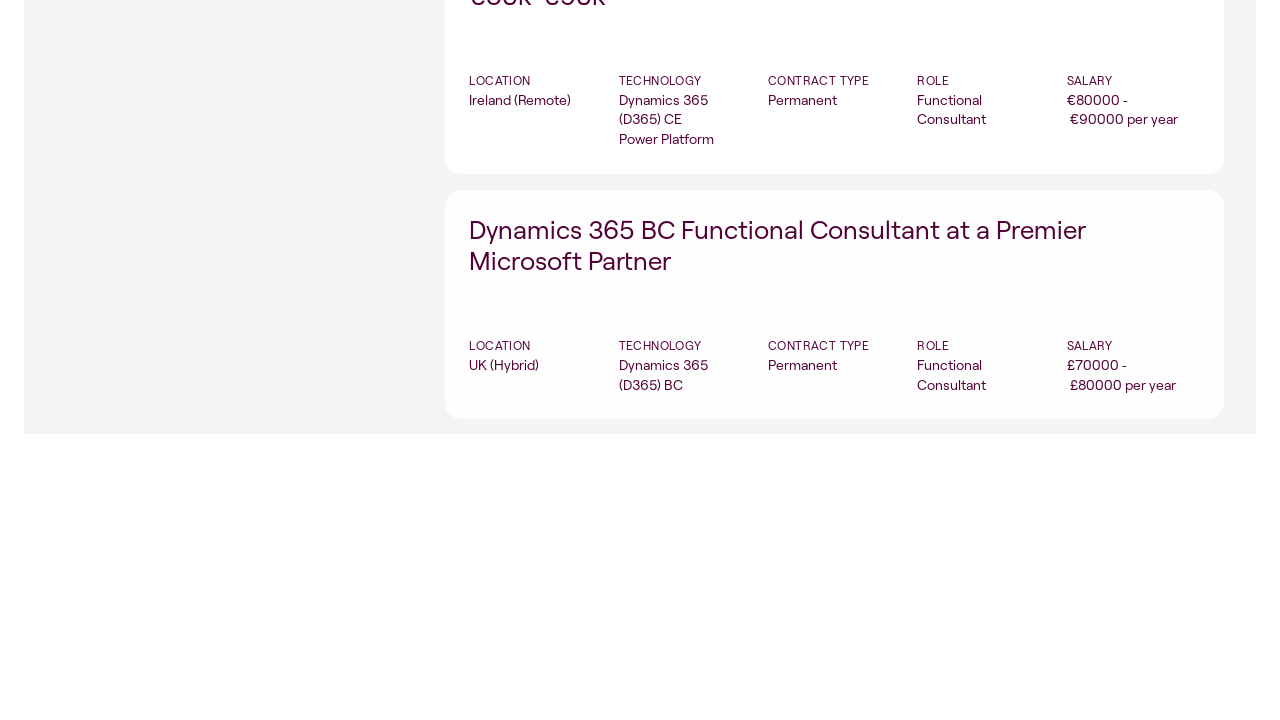

Waited for job items to load on new page
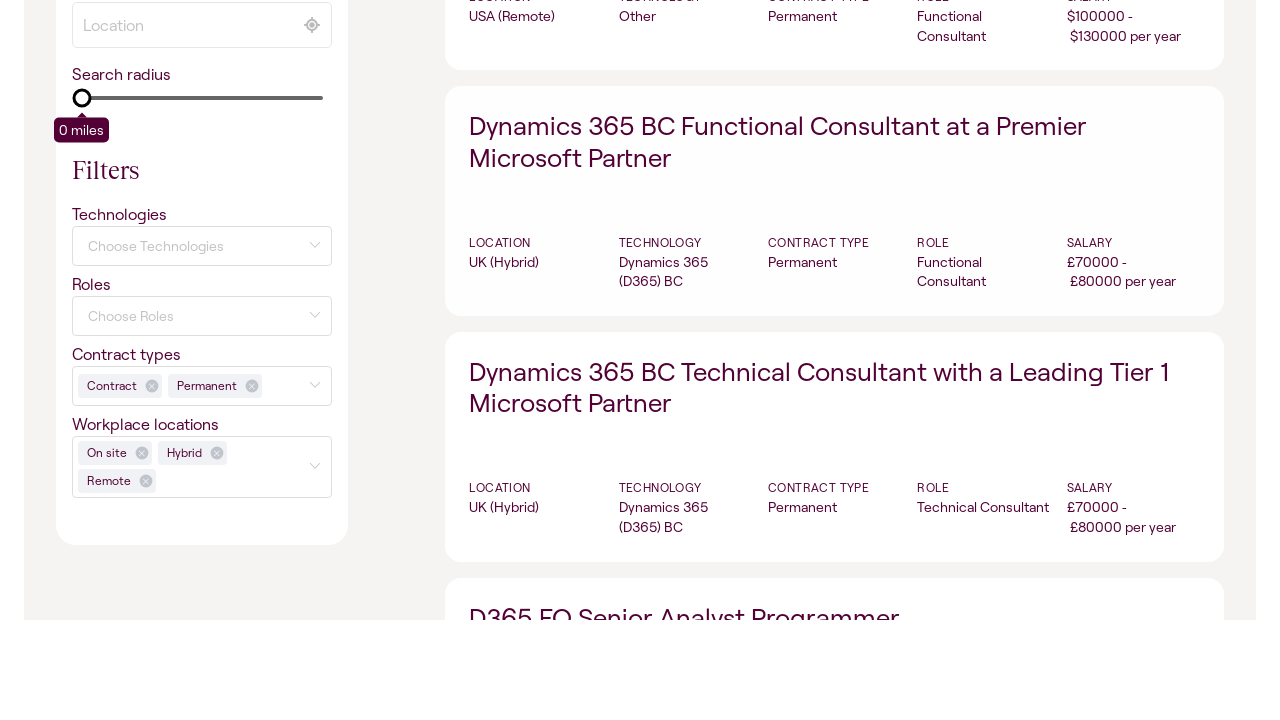

Located pagination navigation element
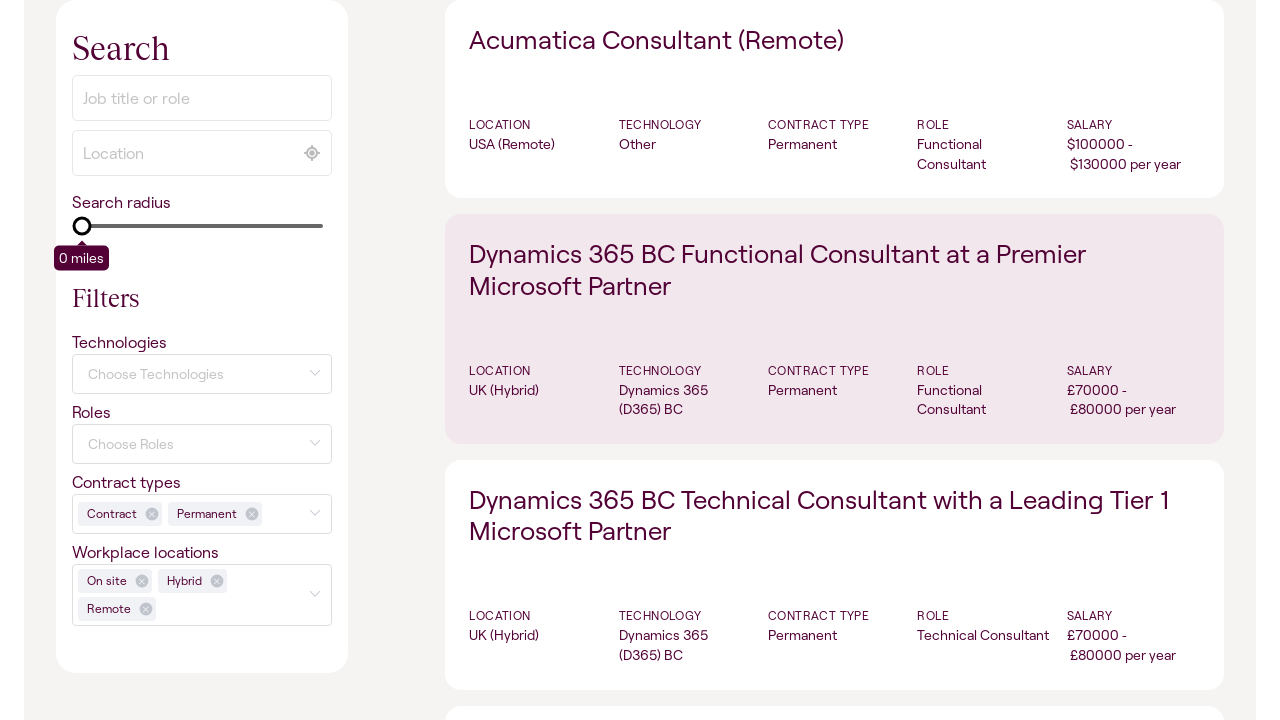

Located next page button
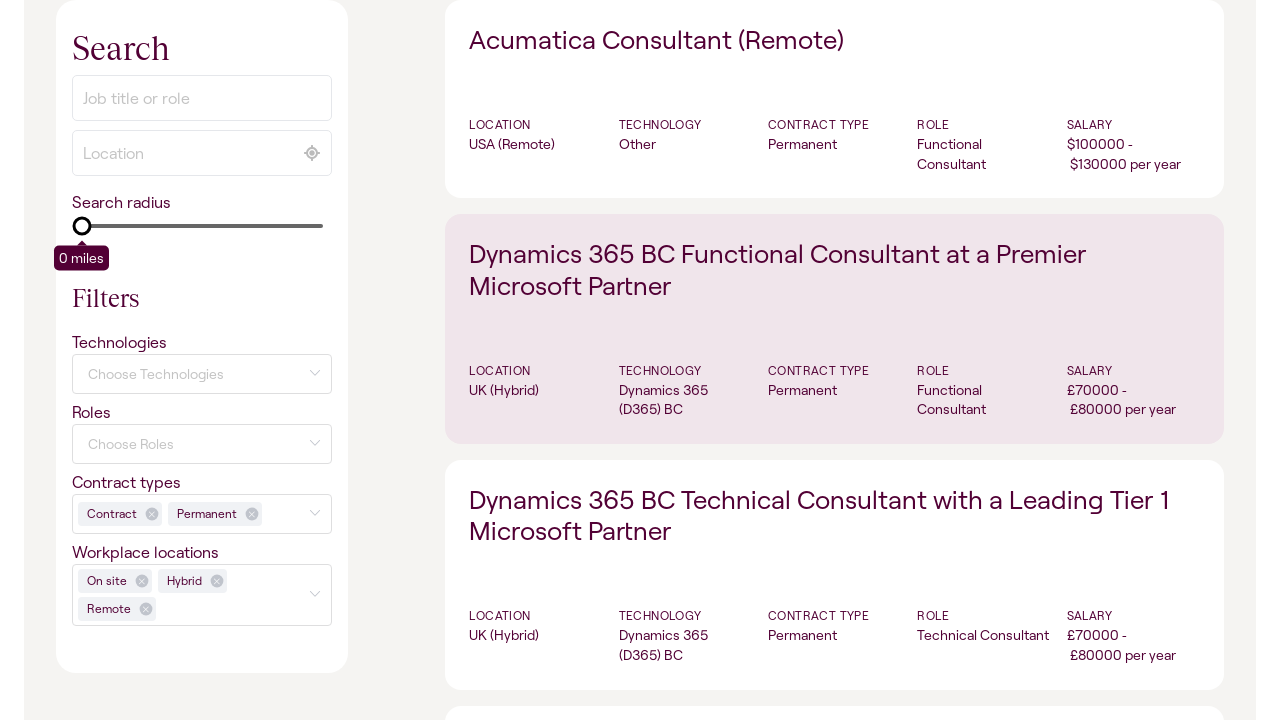

Clicked next page button to navigate to page 22 at (894, 360) on .job-manager-pagination >> xpath=.//a[text()="→"]
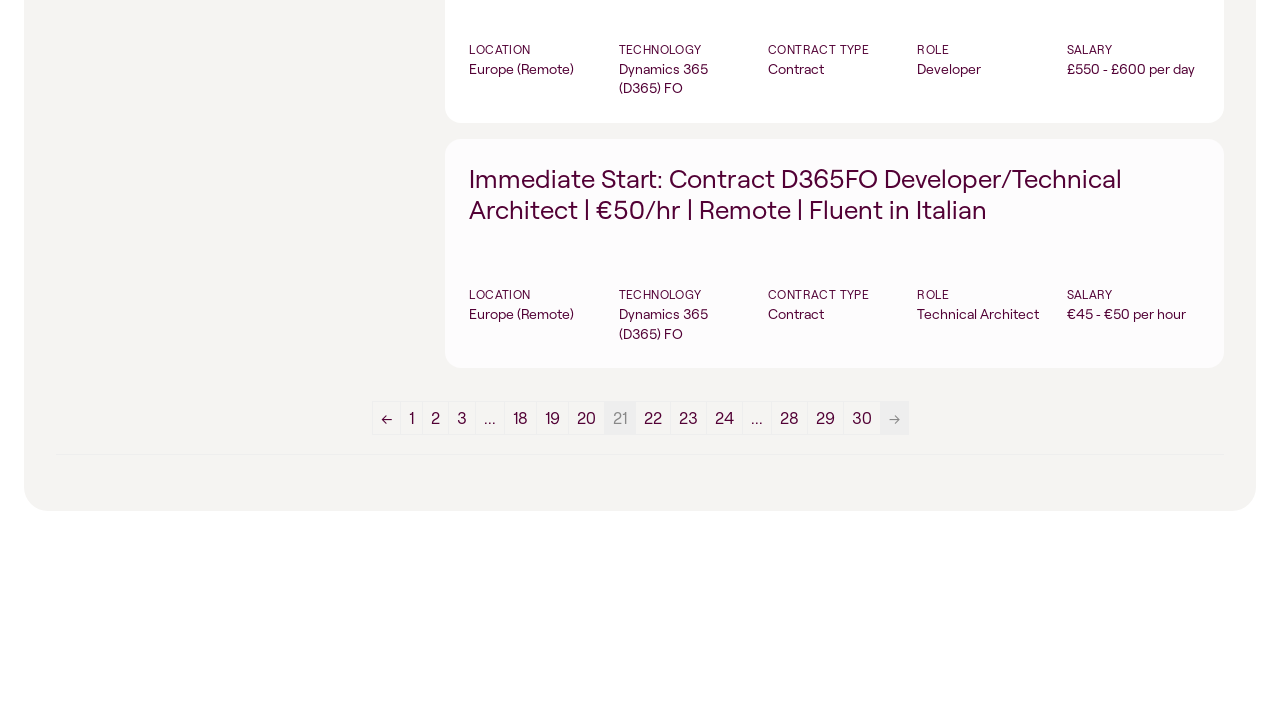

Waited for jobs filter results to load on new page
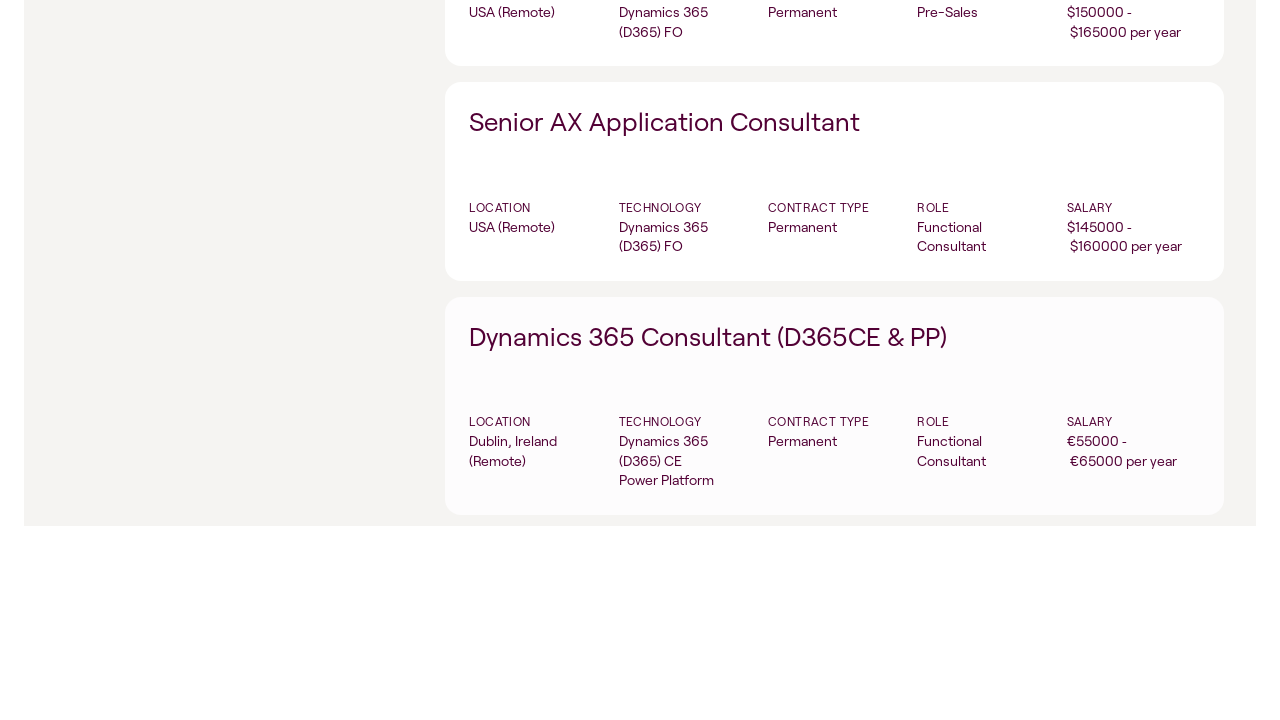

Waited for job items to load on new page
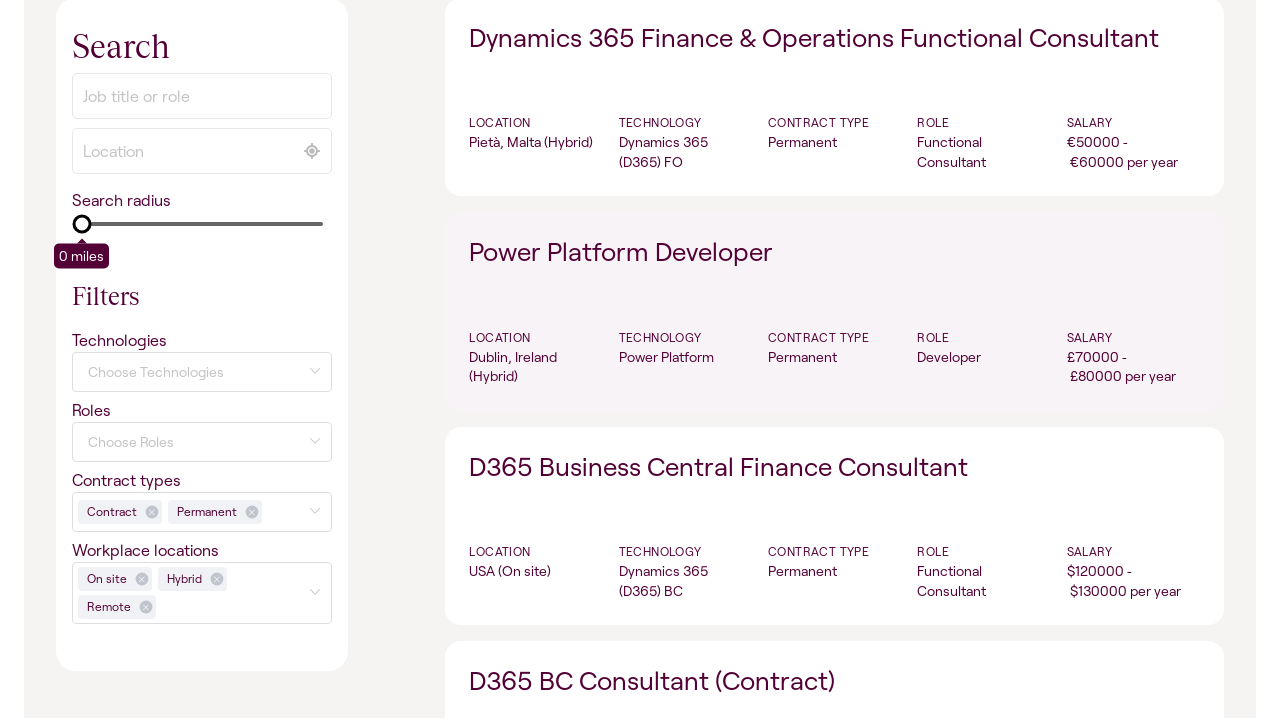

Located pagination navigation element
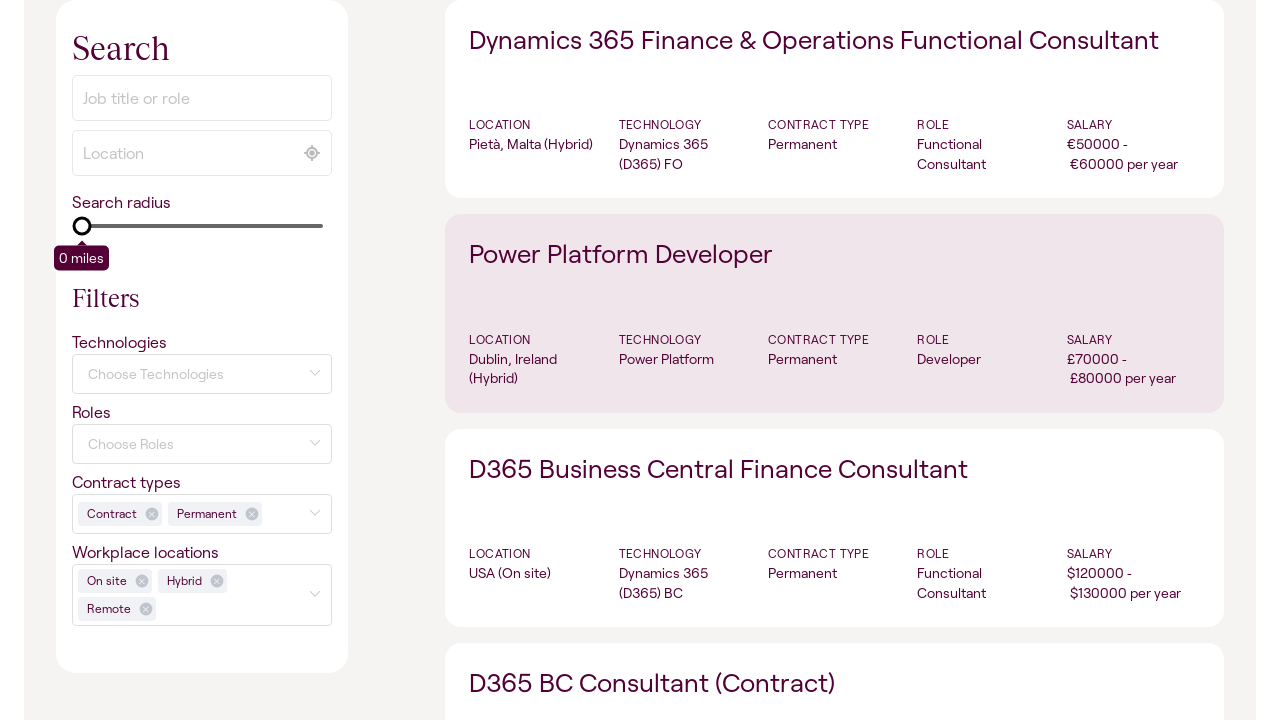

Located next page button
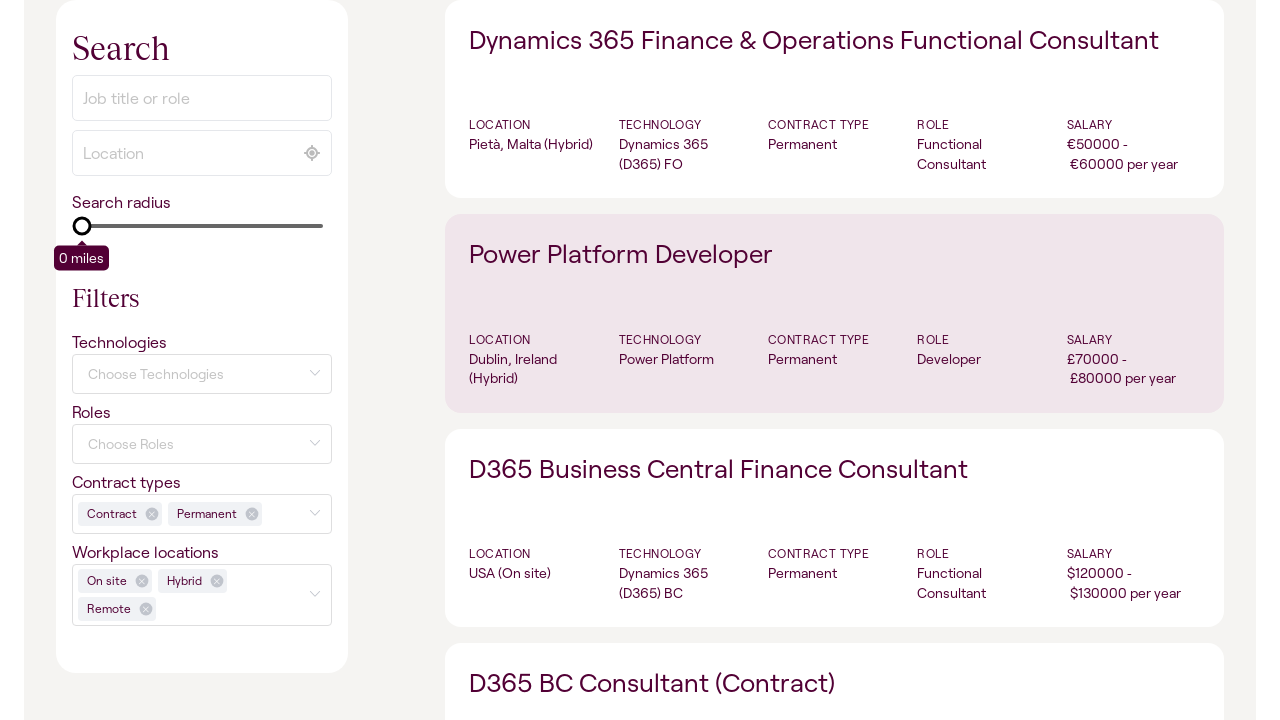

Clicked next page button to navigate to page 23 at (896, 361) on .job-manager-pagination >> xpath=.//a[text()="→"]
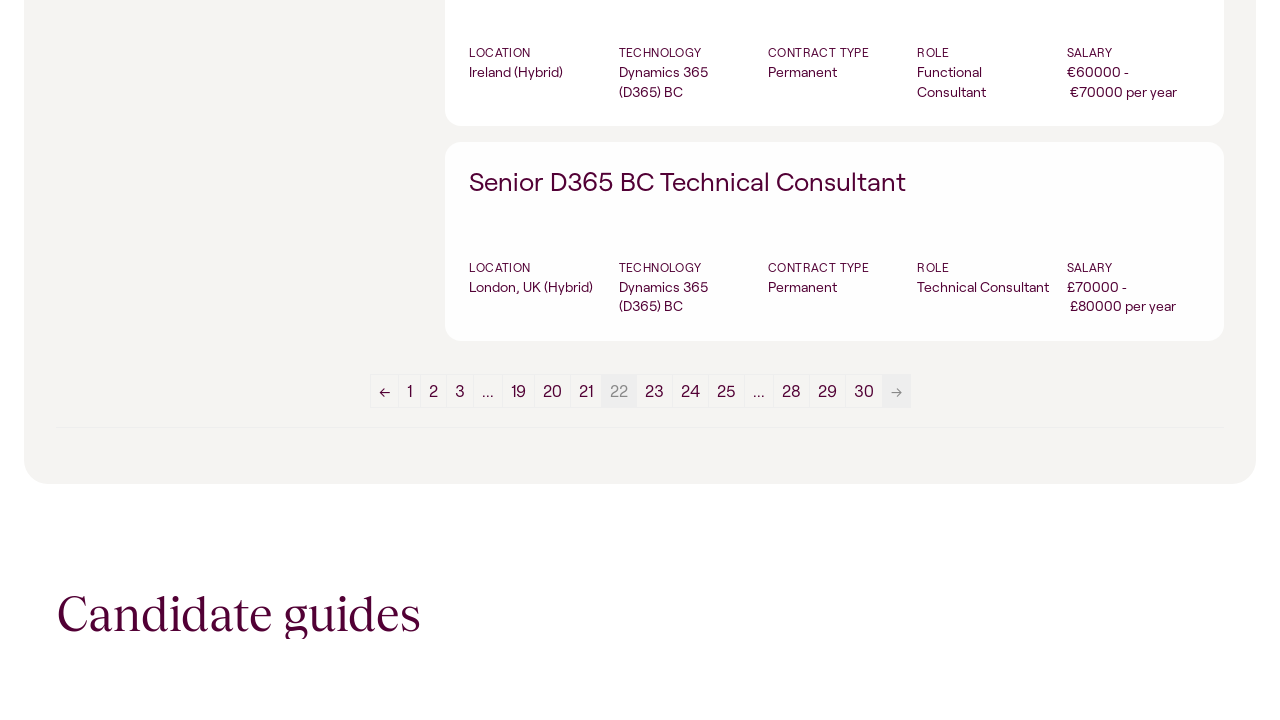

Waited for jobs filter results to load on new page
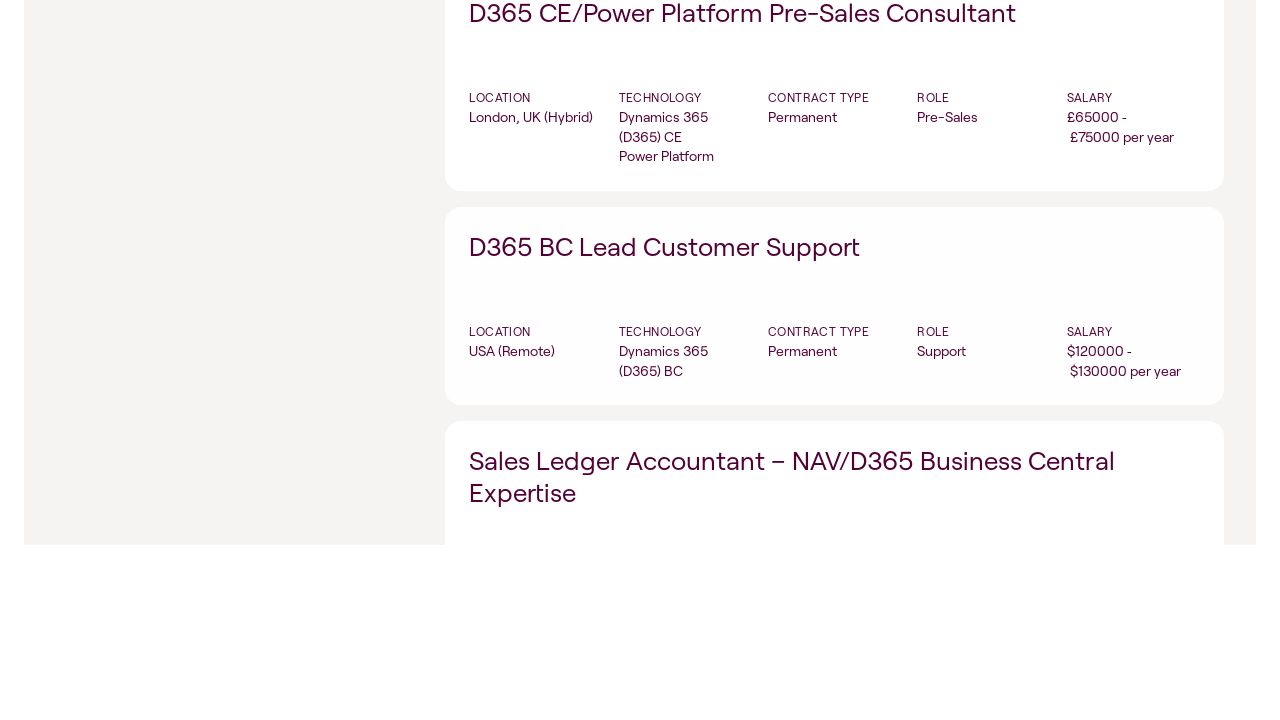

Waited for job items to load on new page
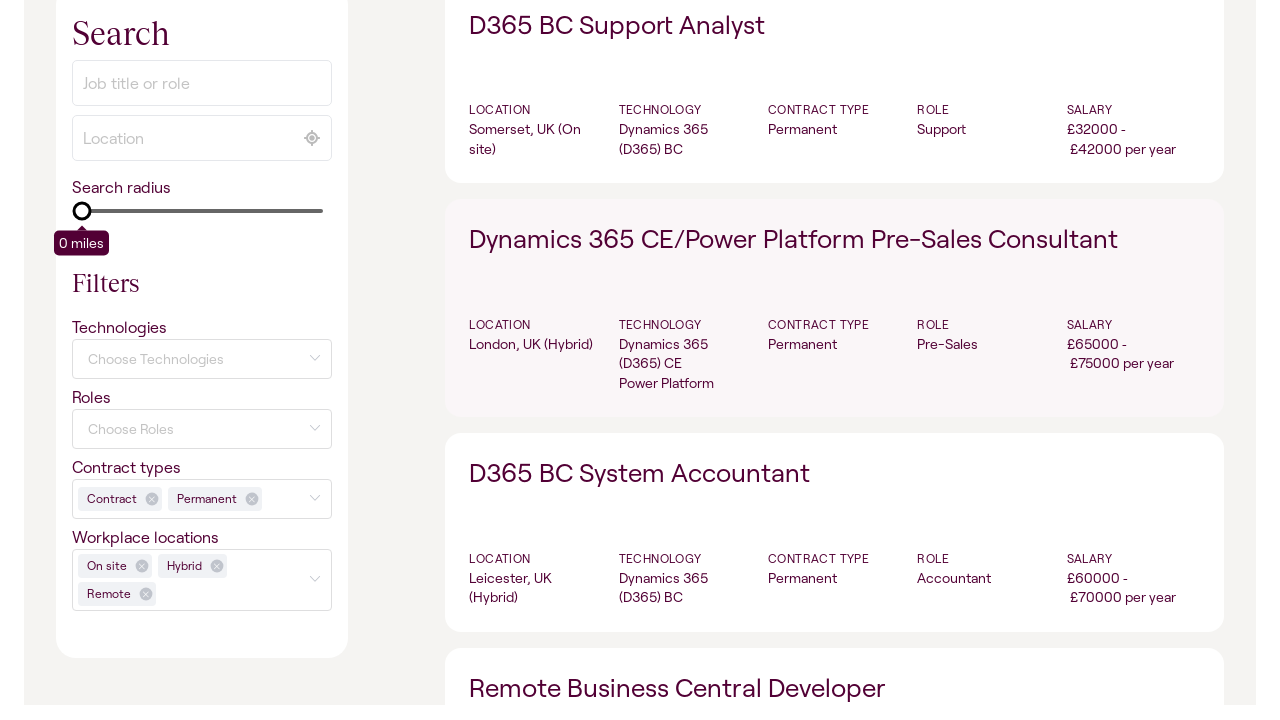

Located pagination navigation element
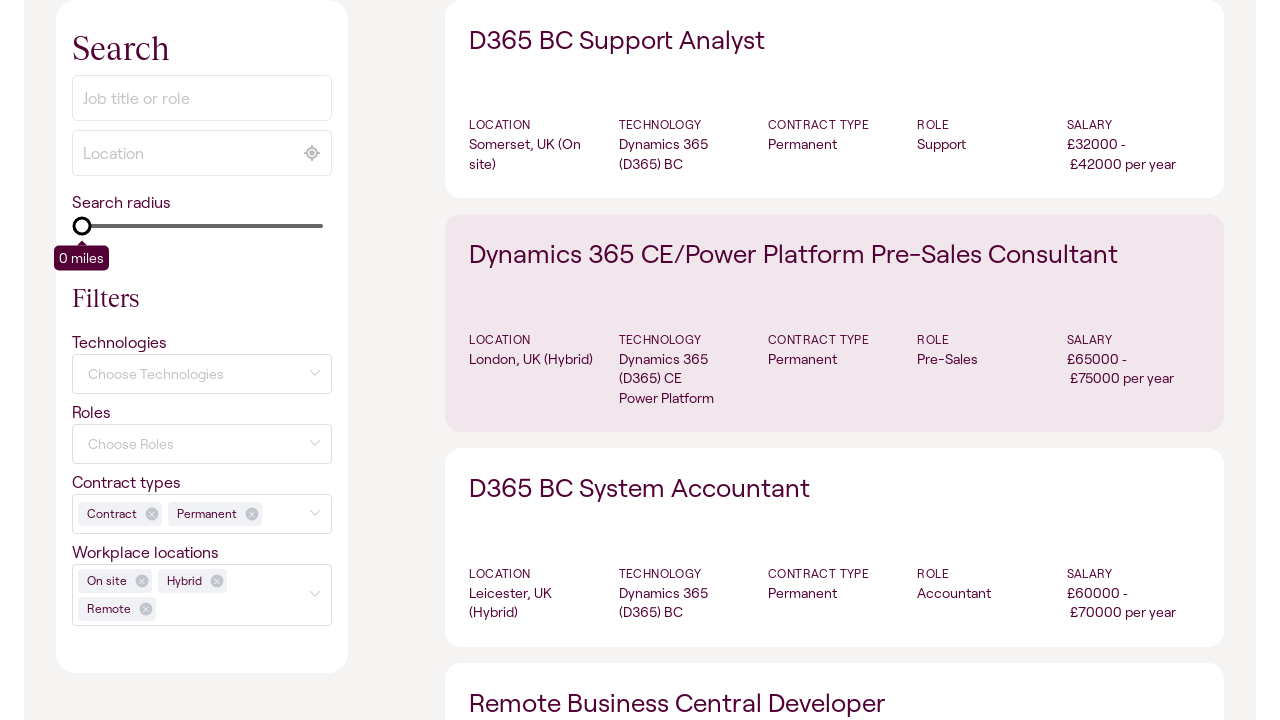

Located next page button
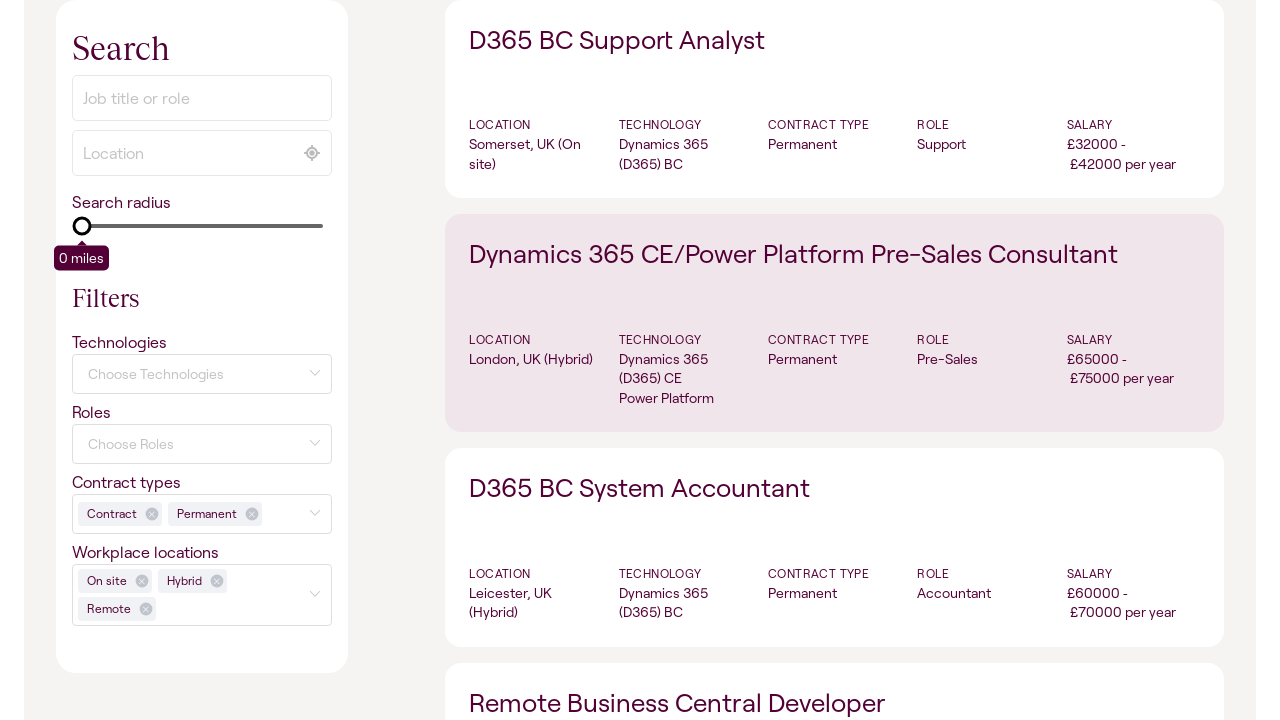

Clicked next page button to navigate to page 24 at (898, 361) on .job-manager-pagination >> xpath=.//a[text()="→"]
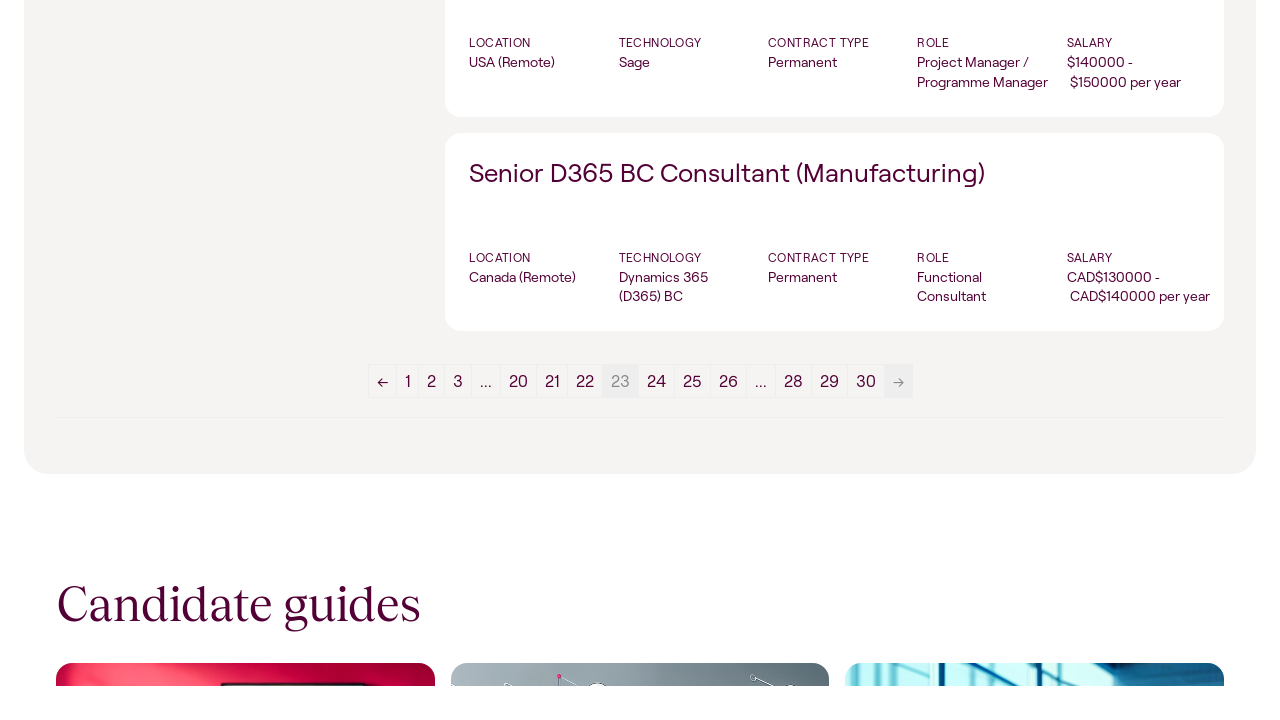

Waited for jobs filter results to load on new page
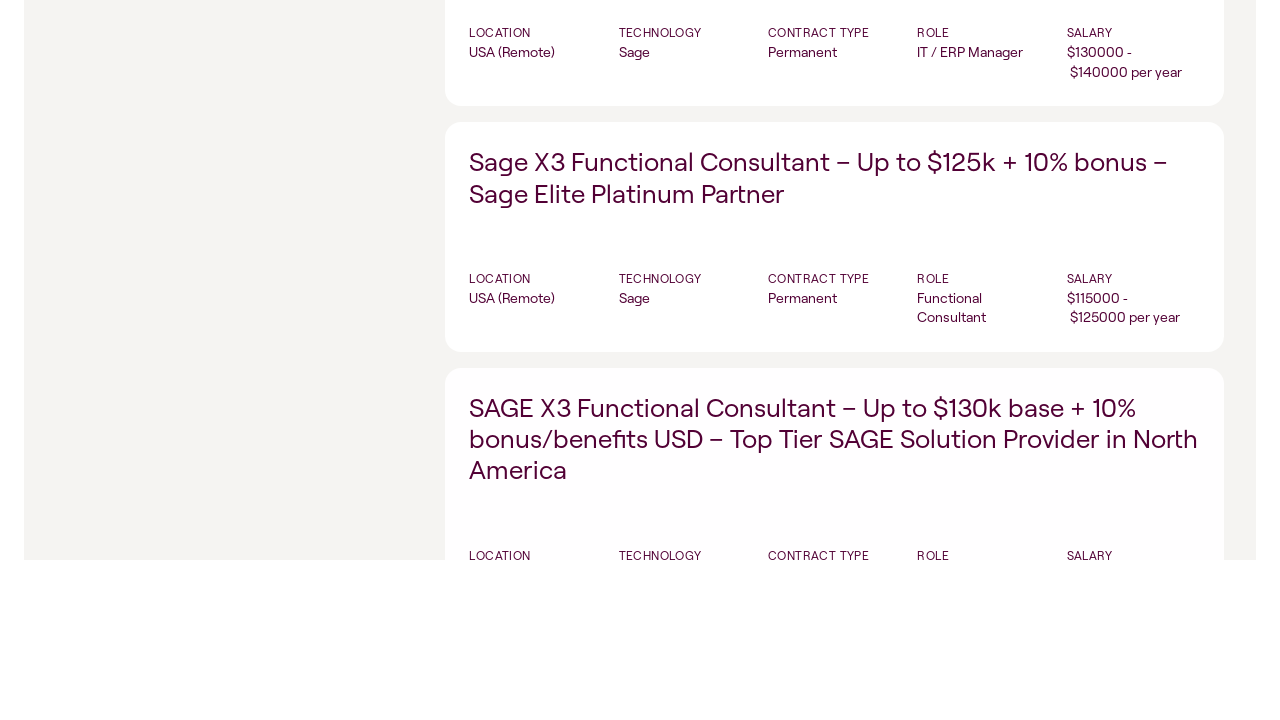

Waited for job items to load on new page
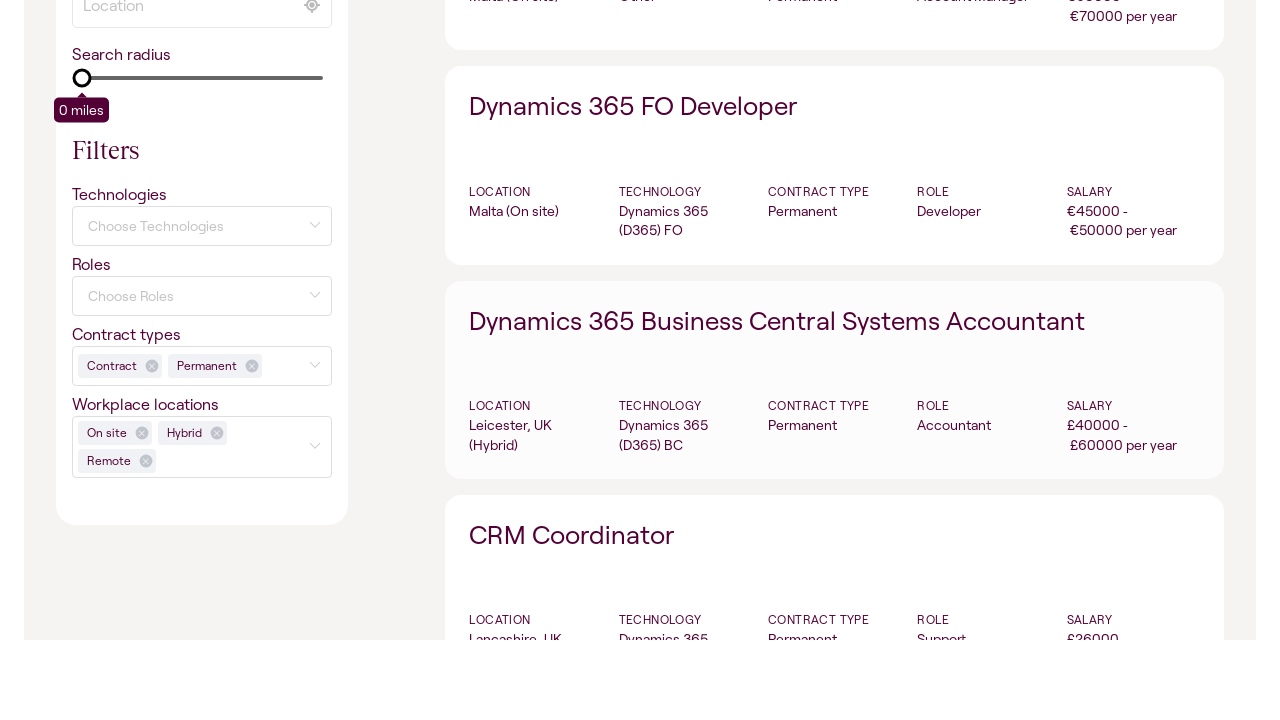

Located pagination navigation element
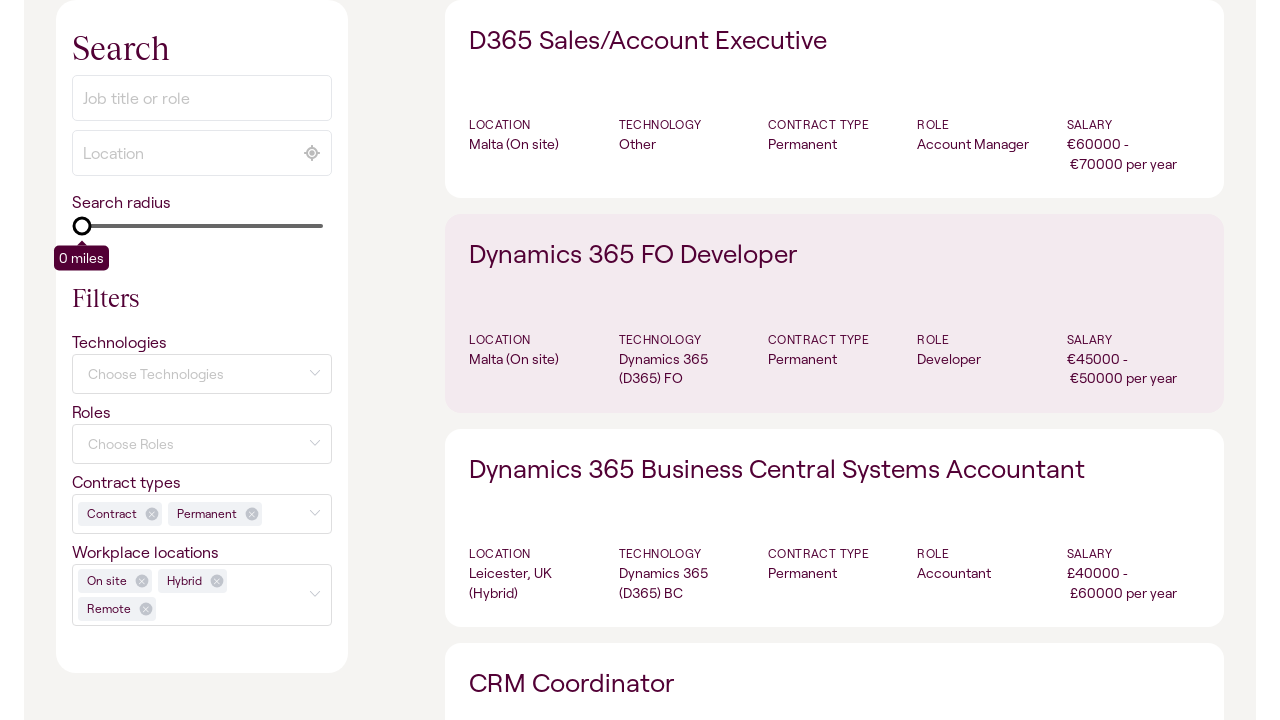

Located next page button
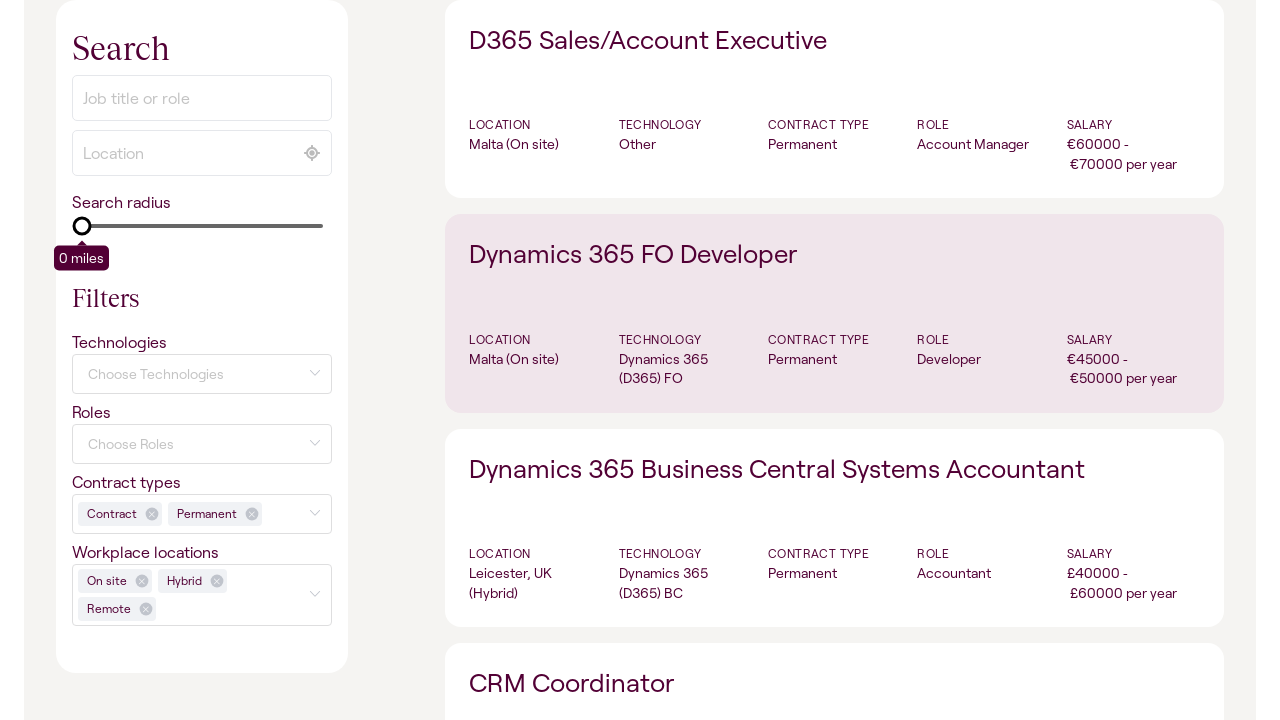

Clicked next page button to navigate to page 25 at (883, 361) on .job-manager-pagination >> xpath=.//a[text()="→"]
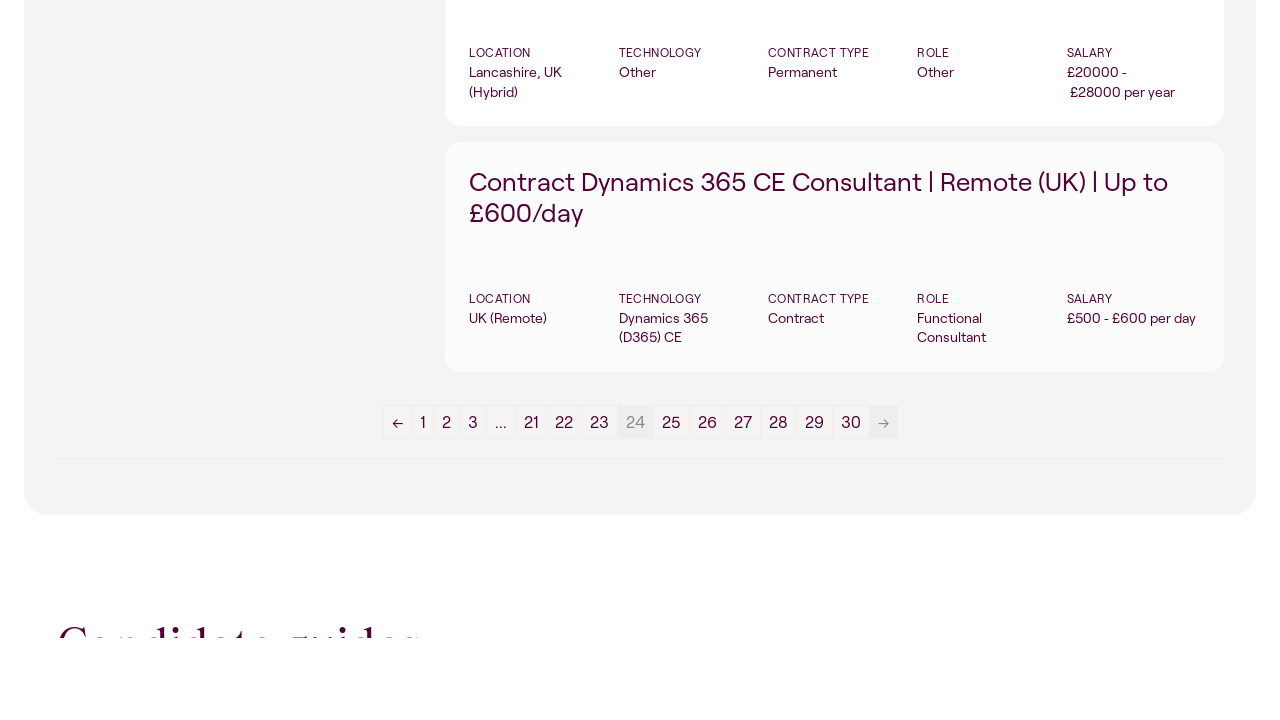

Waited for jobs filter results to load on new page
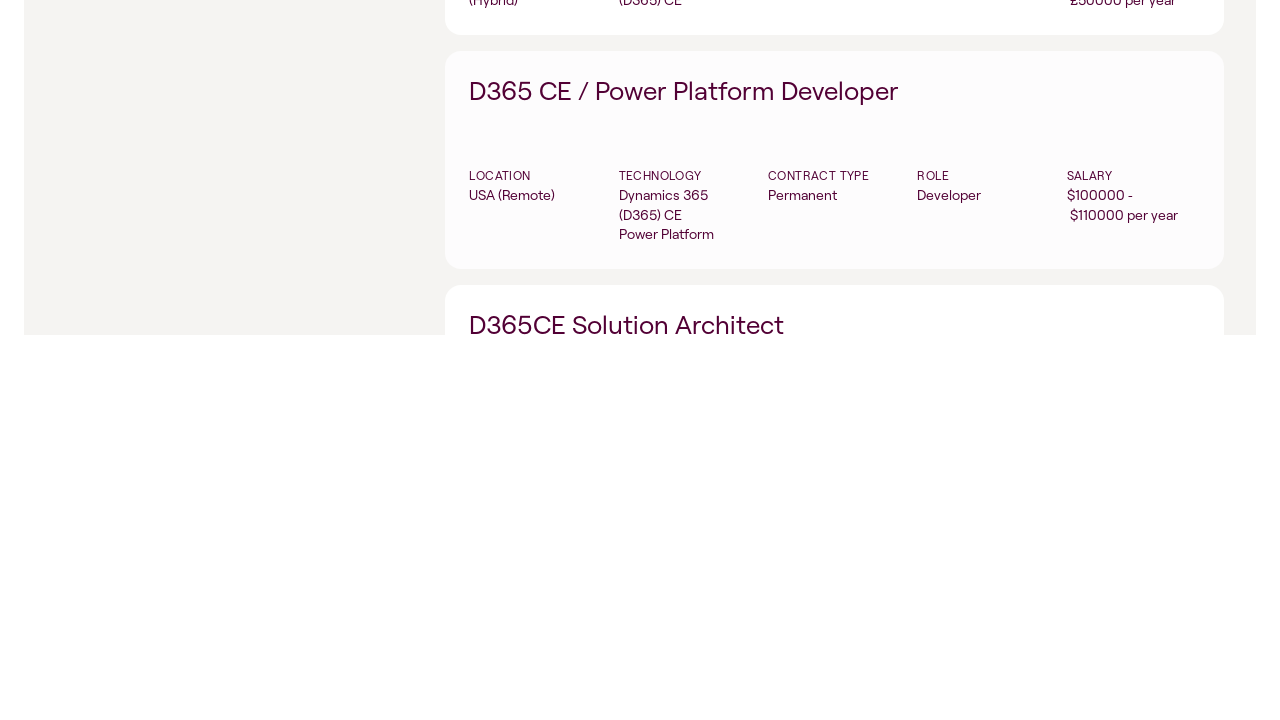

Waited for job items to load on new page
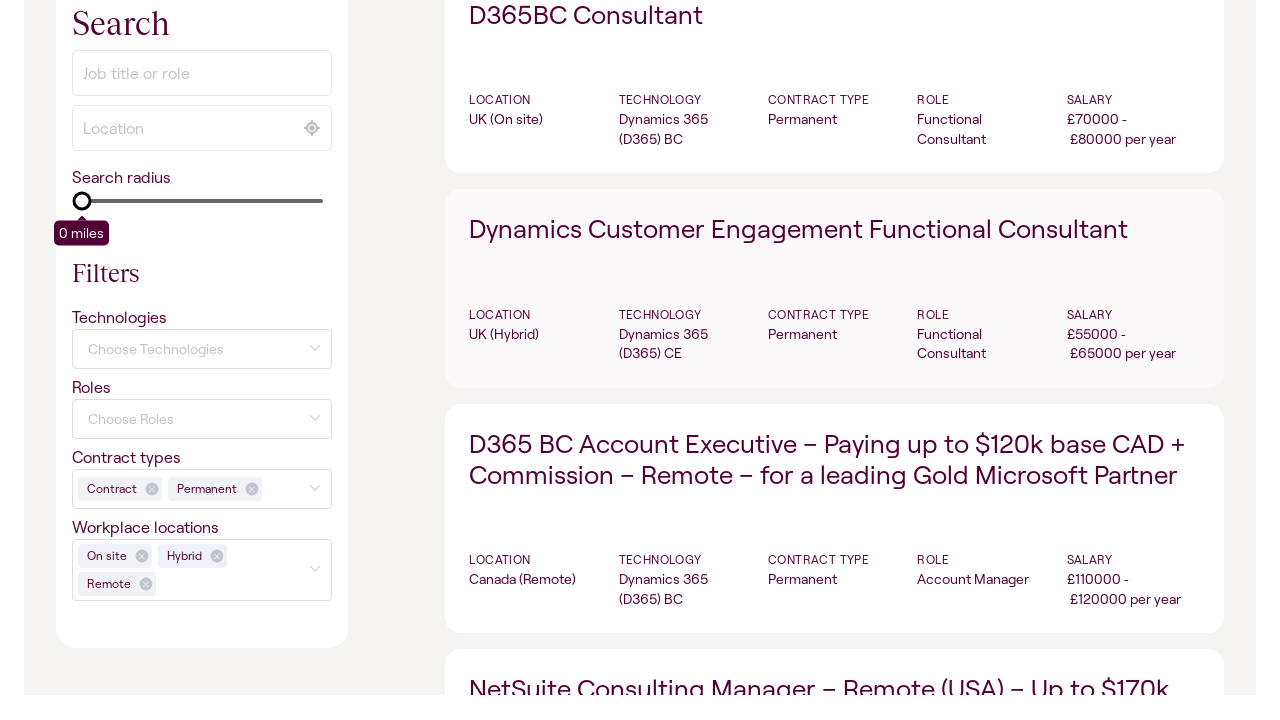

Located pagination navigation element
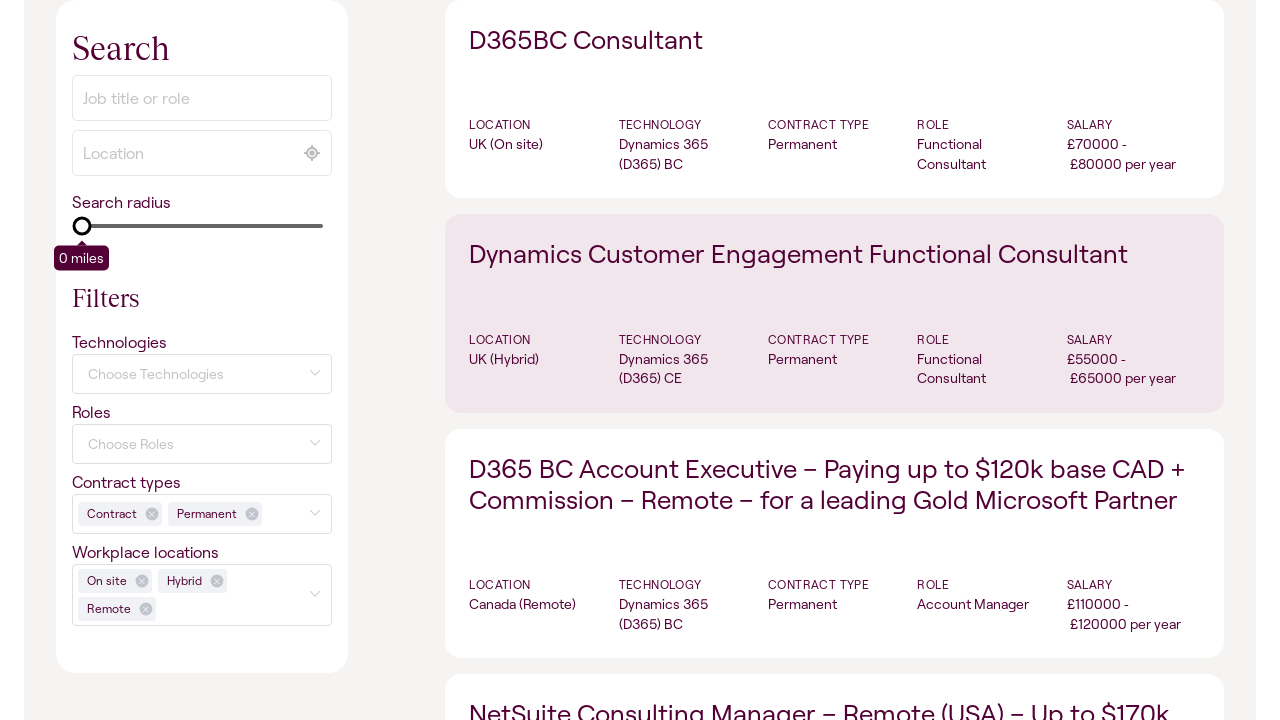

Located next page button
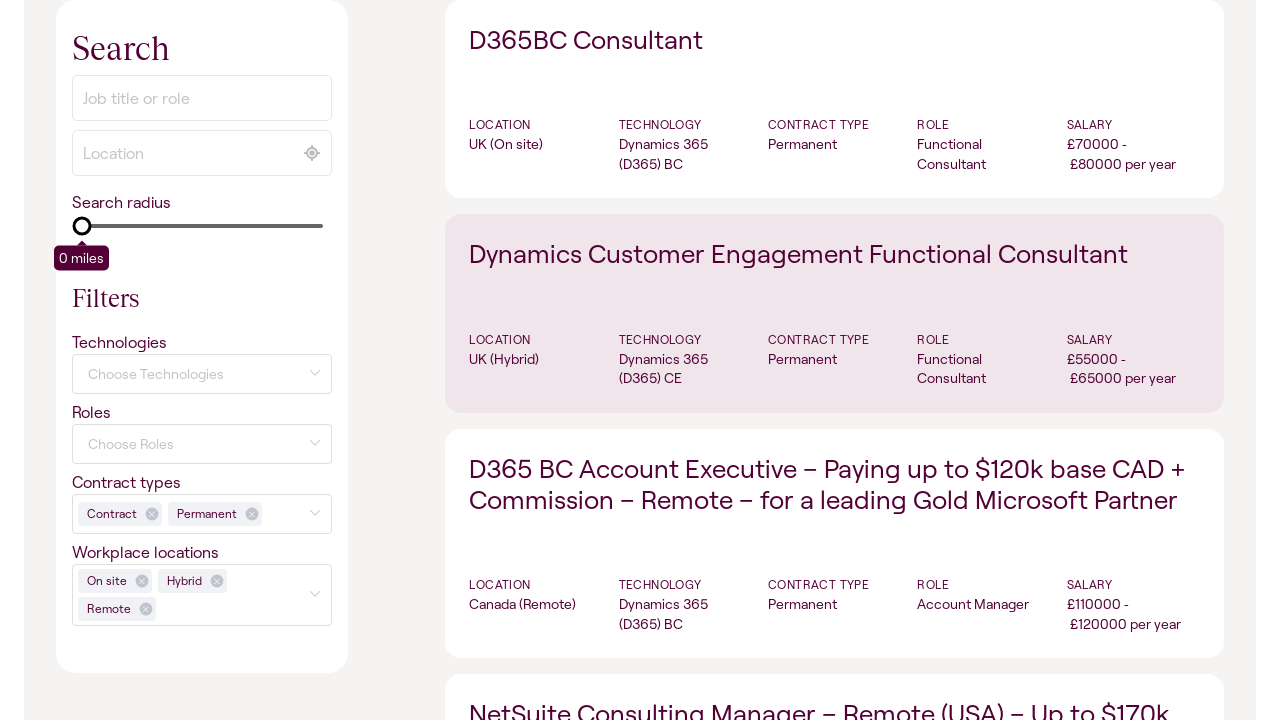

Clicked next page button to navigate to page 26 at (868, 360) on .job-manager-pagination >> xpath=.//a[text()="→"]
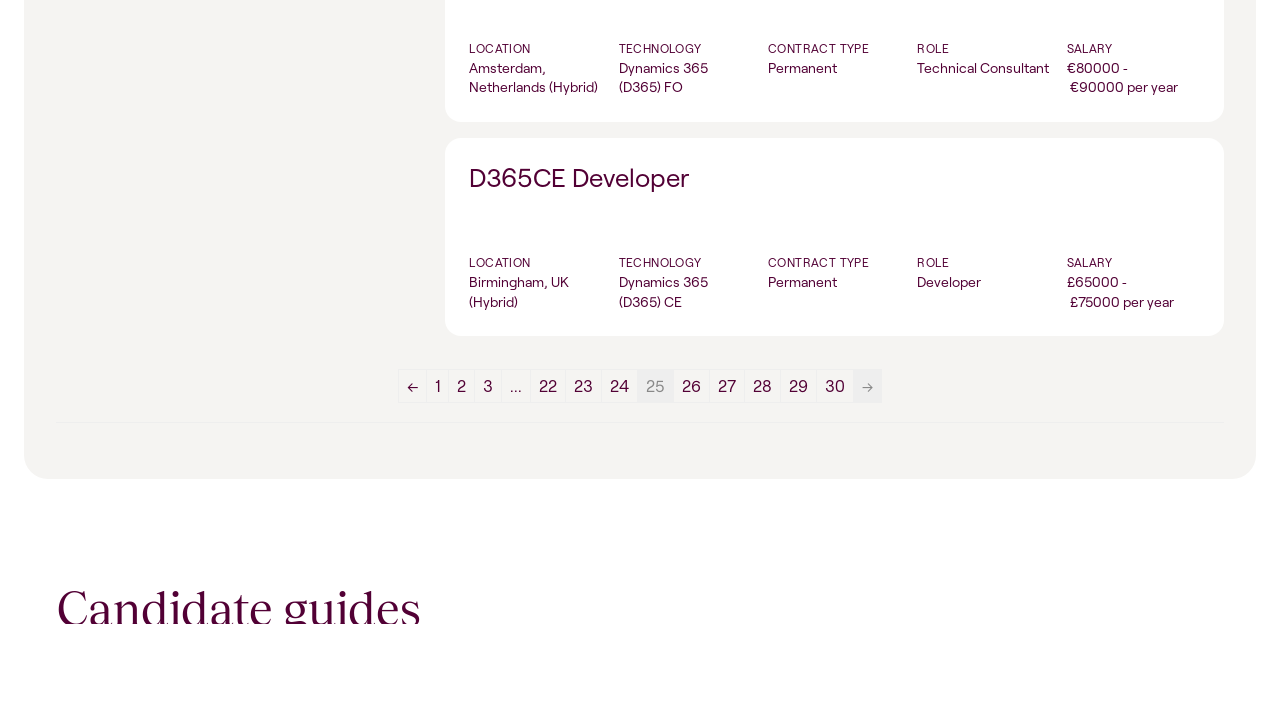

Waited for jobs filter results to load on new page
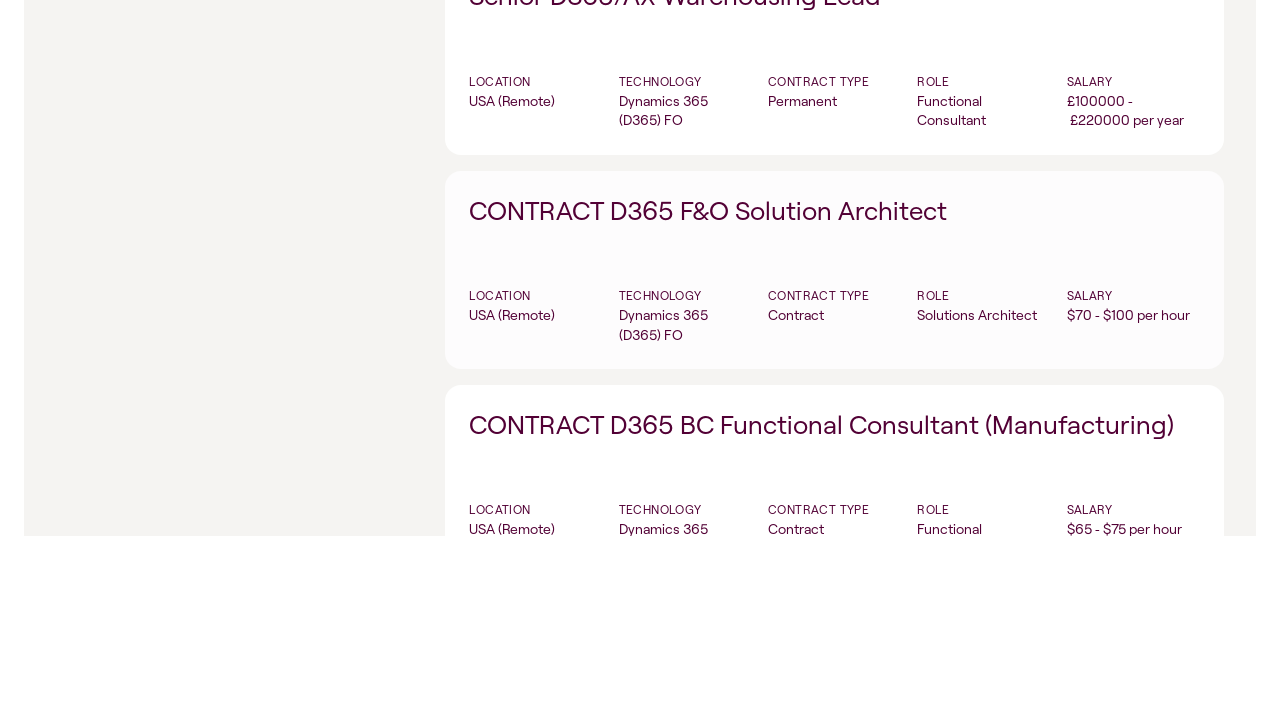

Waited for job items to load on new page
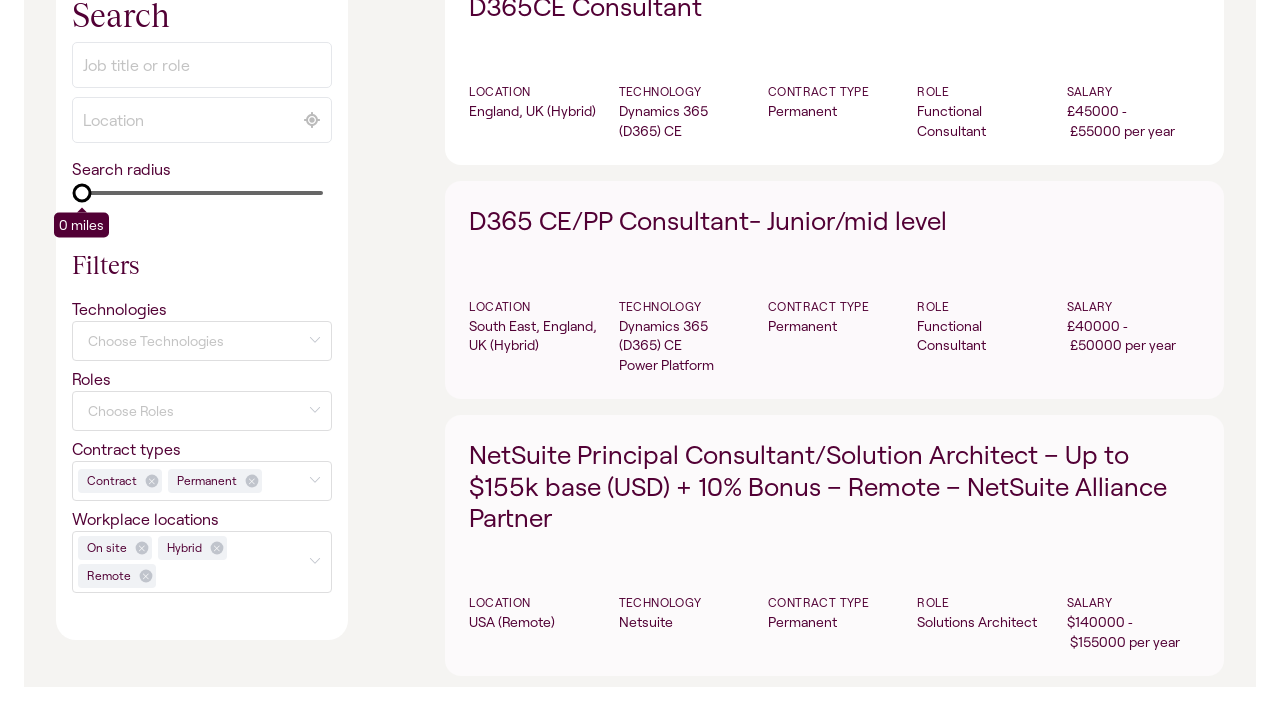

Located pagination navigation element
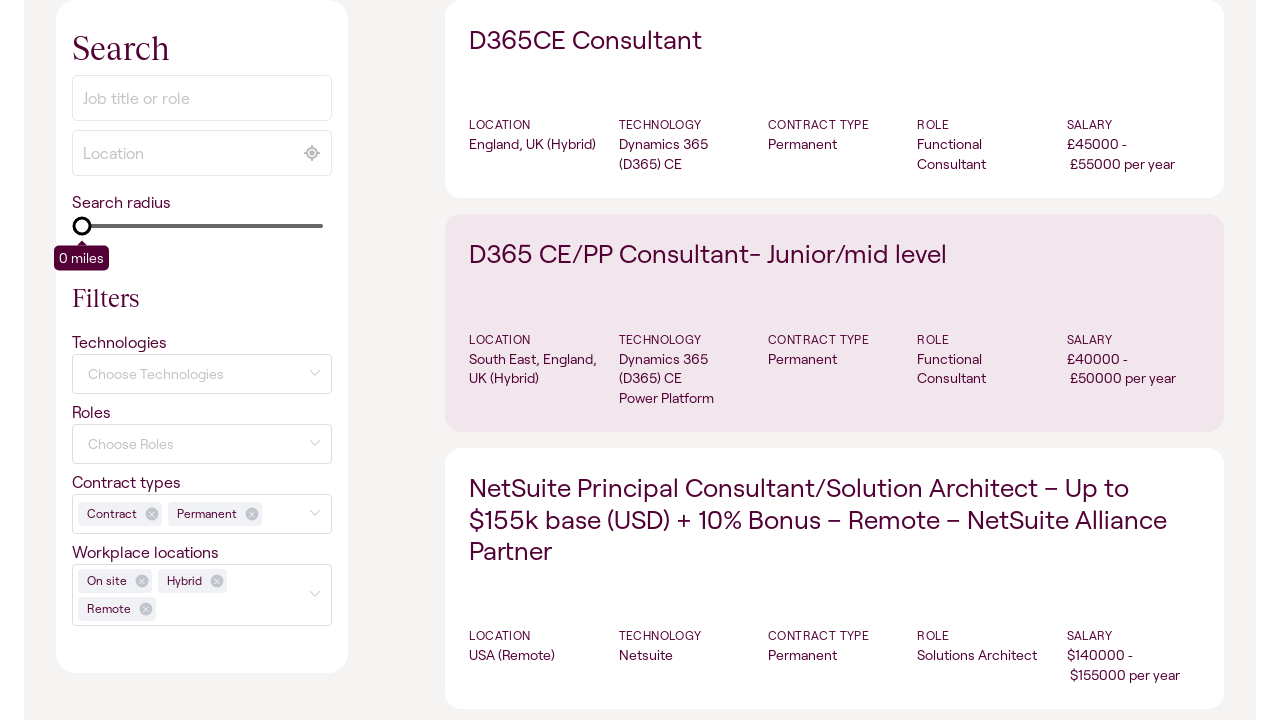

Located next page button
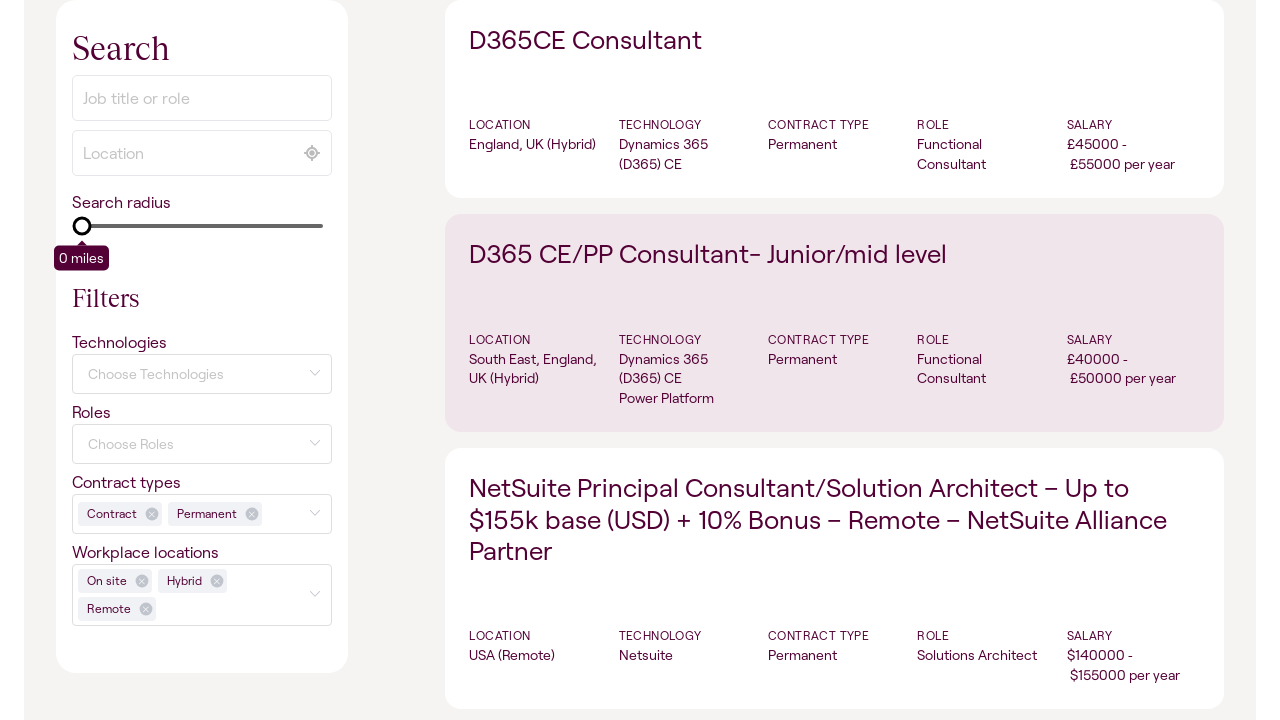

Clicked next page button to navigate to page 27 at (850, 360) on .job-manager-pagination >> xpath=.//a[text()="→"]
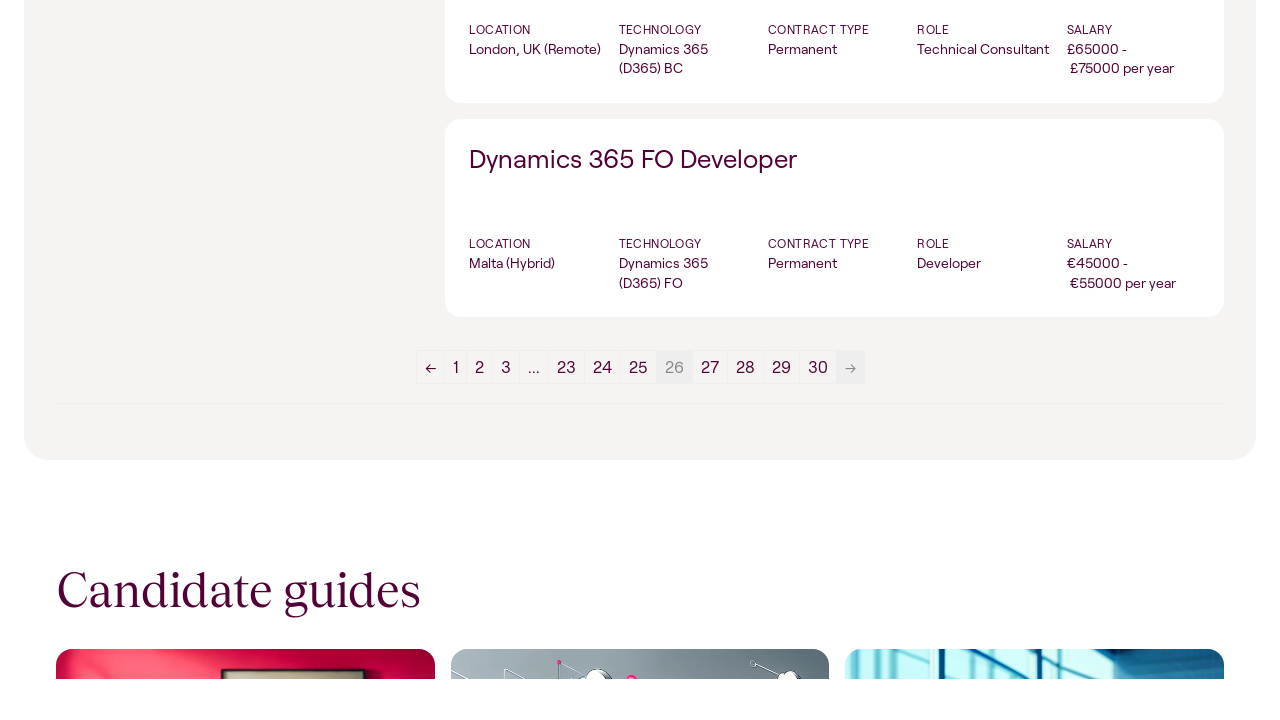

Waited for jobs filter results to load on new page
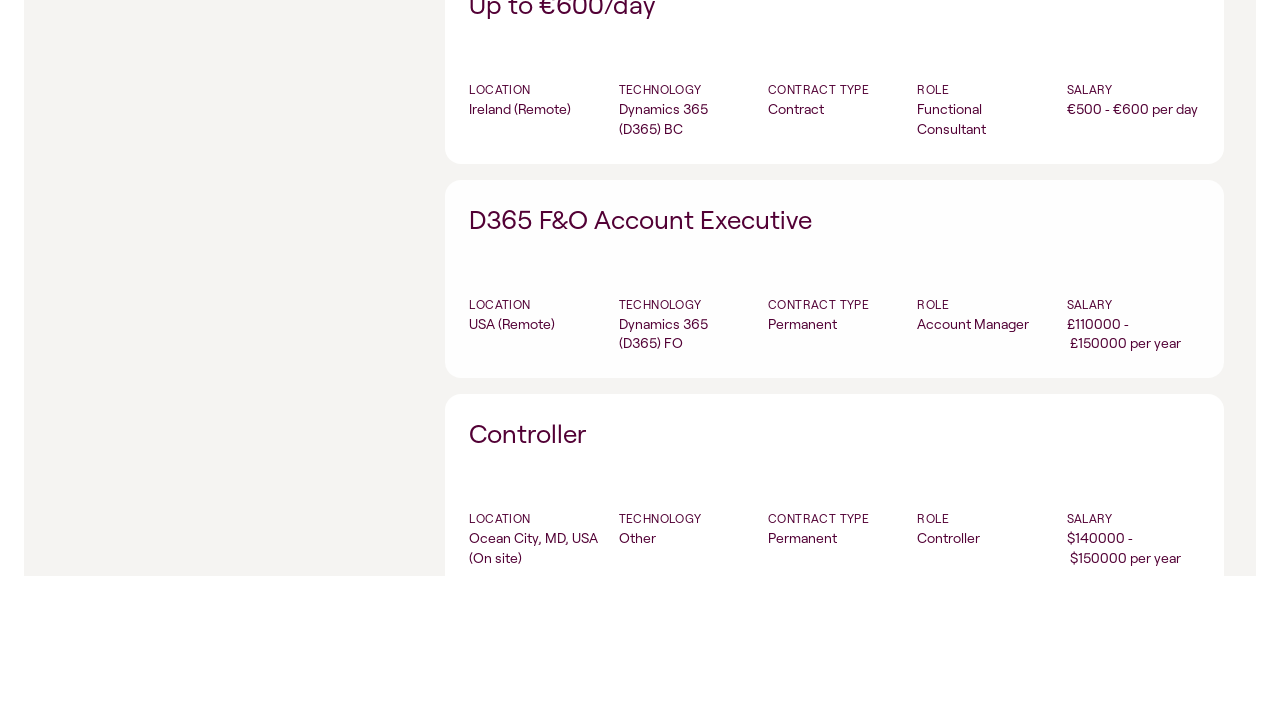

Waited for job items to load on new page
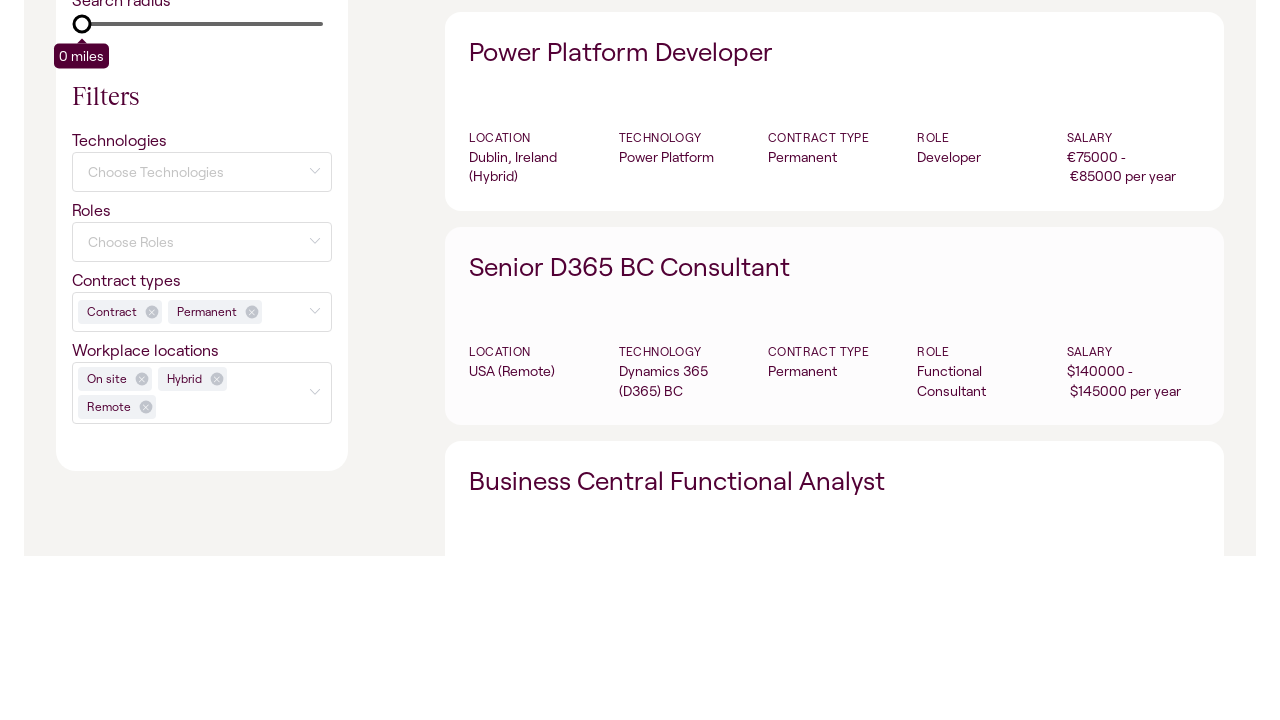

Located pagination navigation element
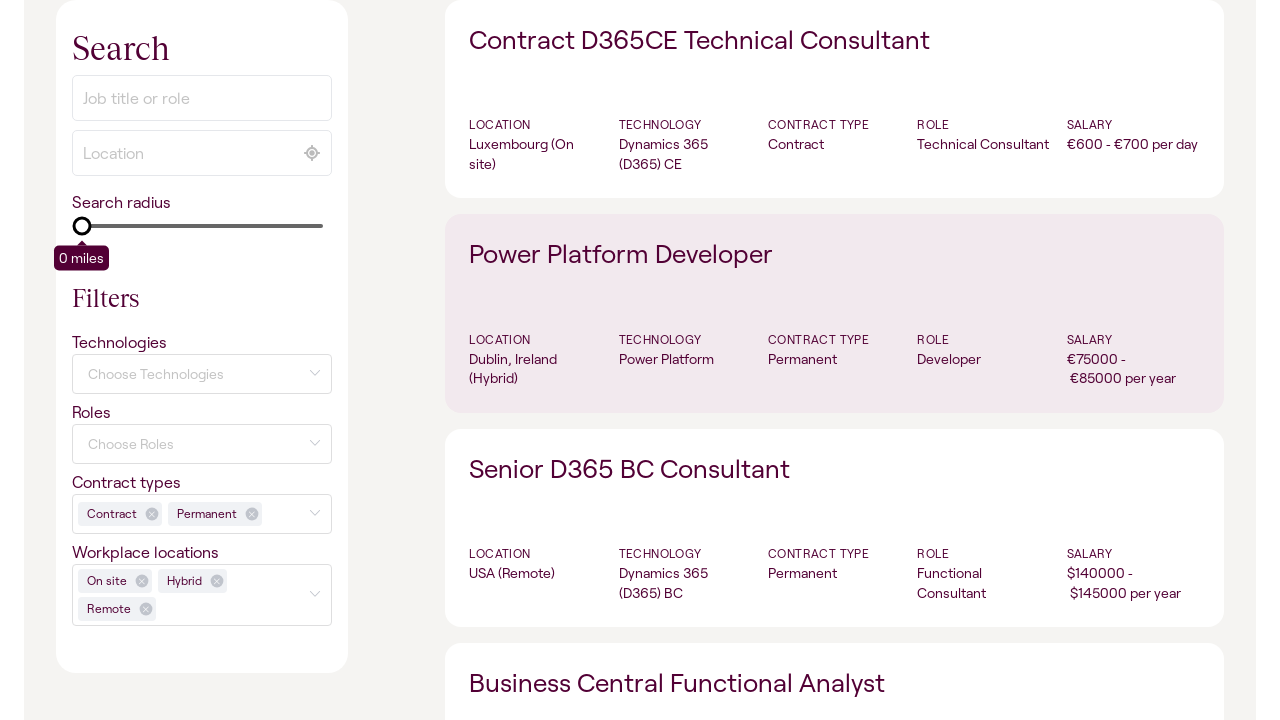

Located next page button
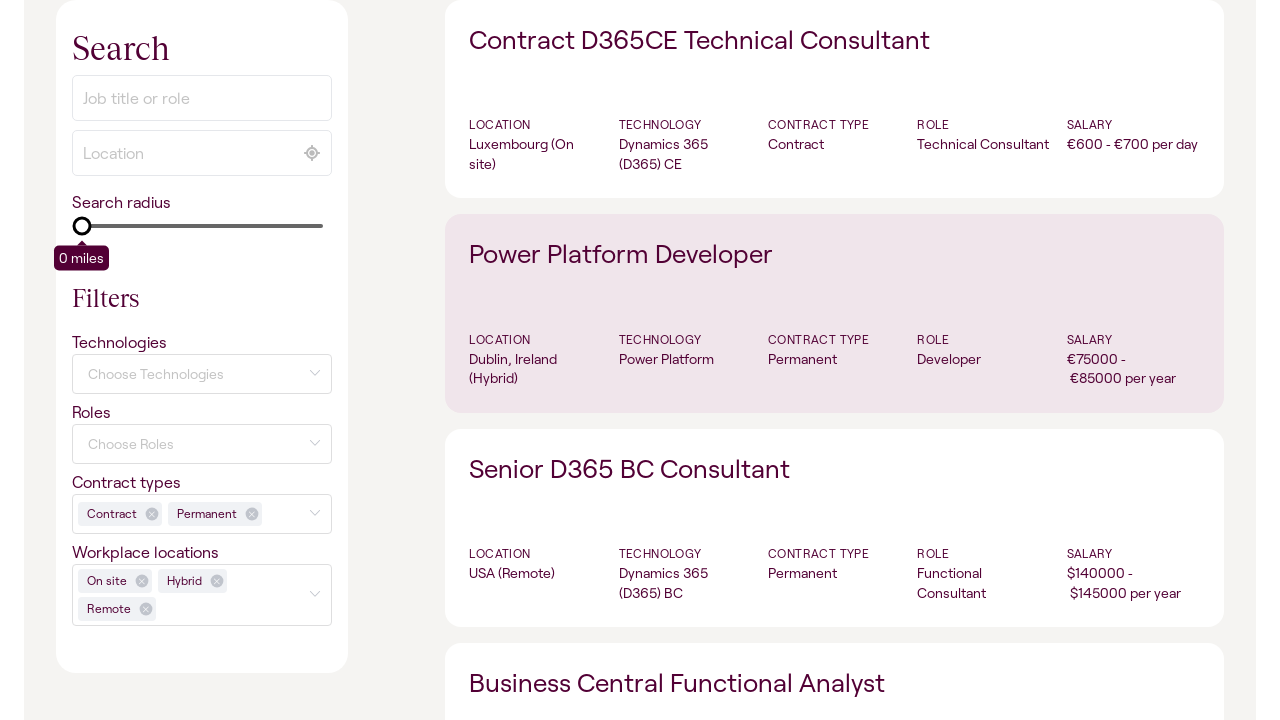

Clicked next page button to navigate to page 28 at (832, 361) on .job-manager-pagination >> xpath=.//a[text()="→"]
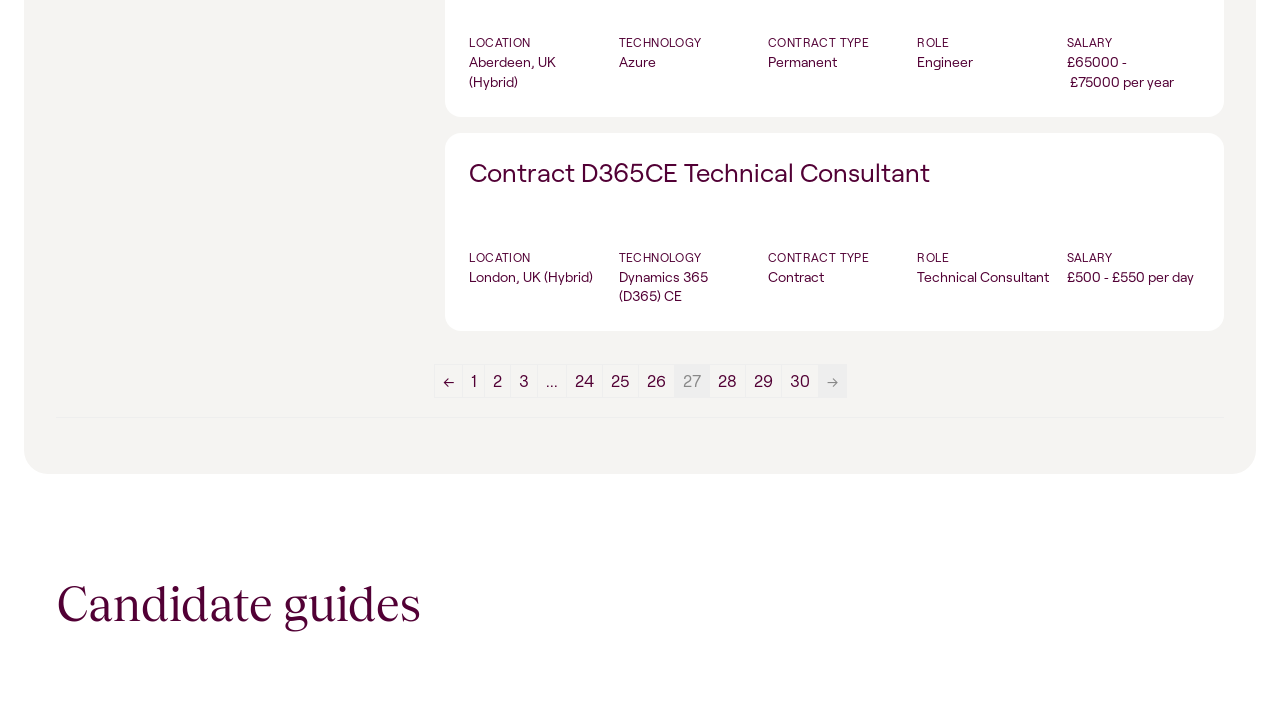

Waited for jobs filter results to load on new page
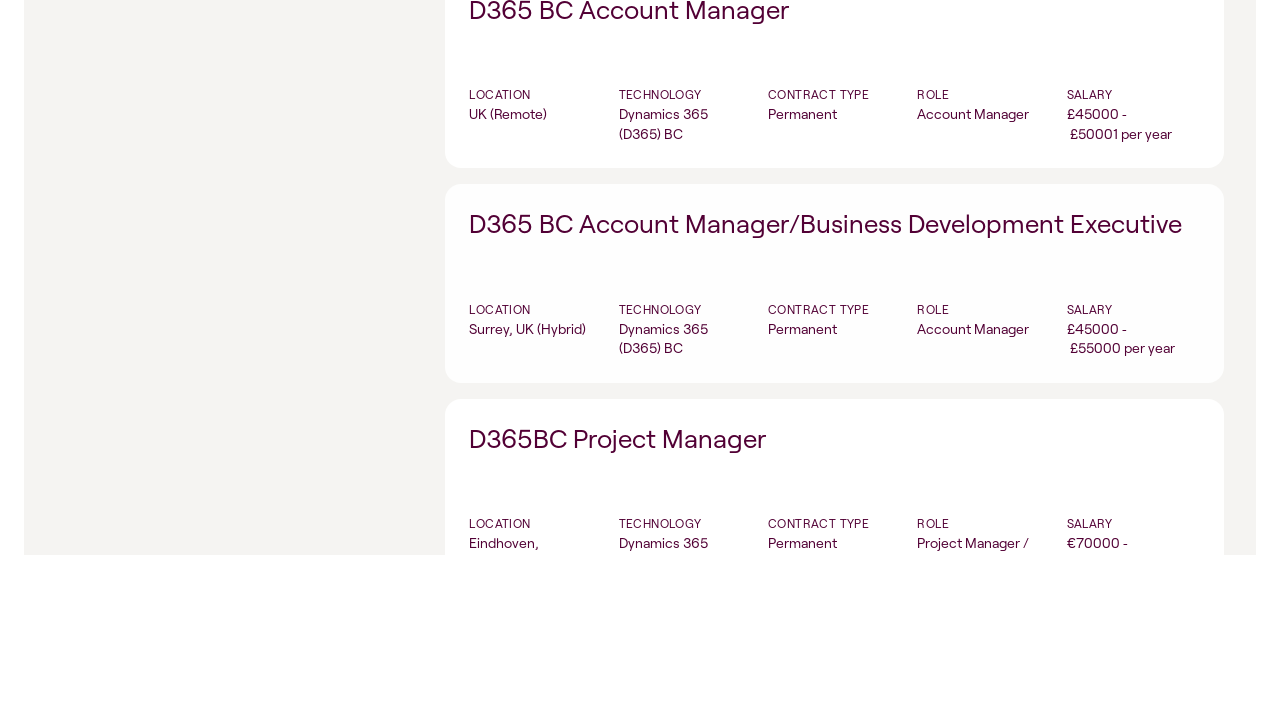

Waited for job items to load on new page
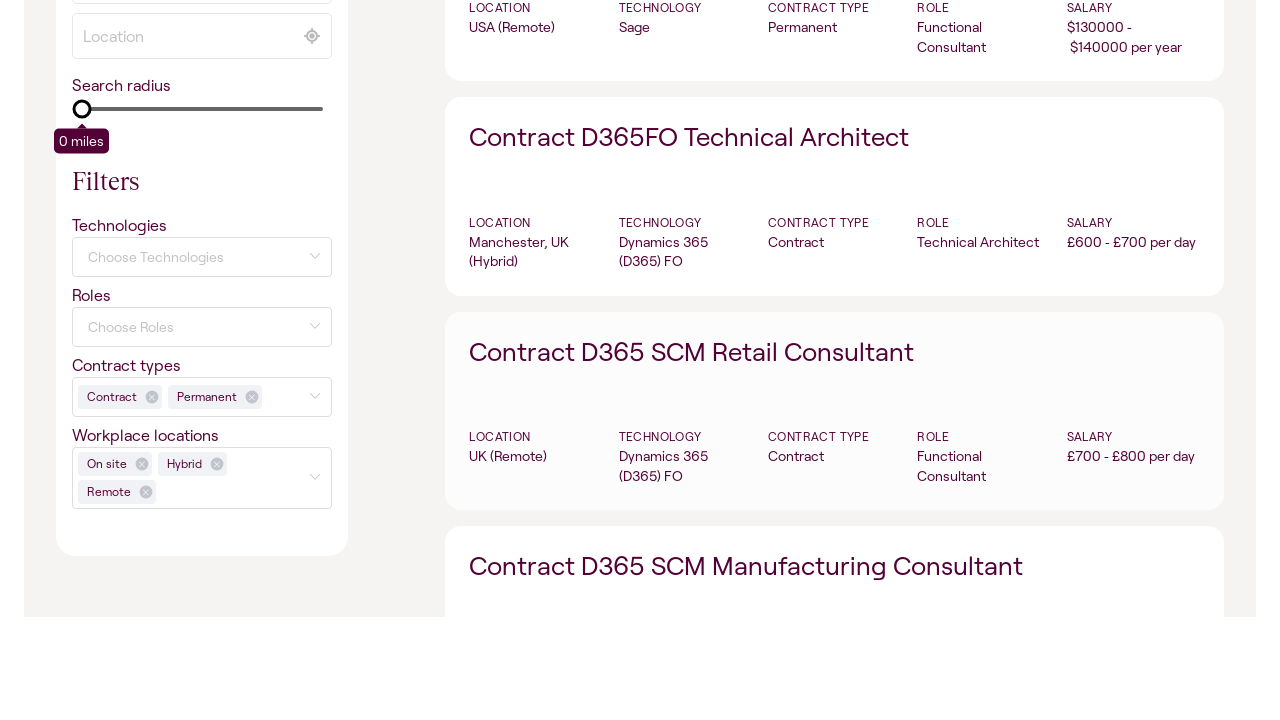

Located pagination navigation element
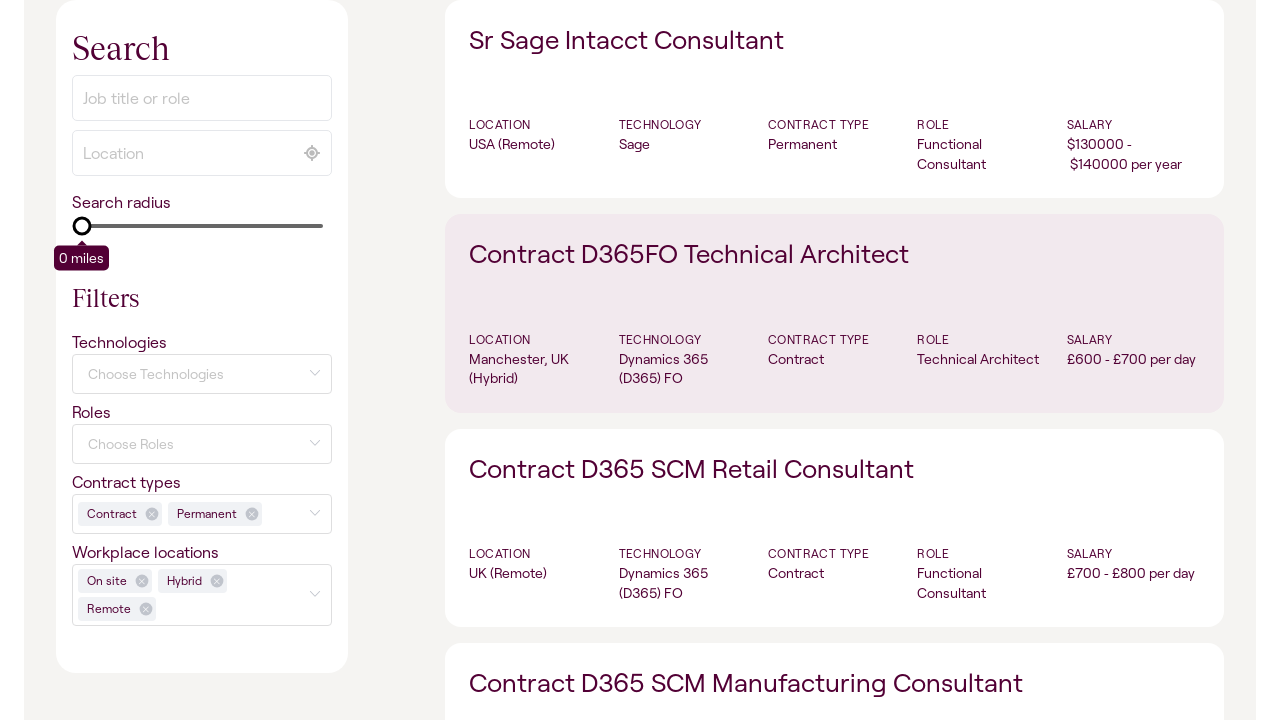

Located next page button
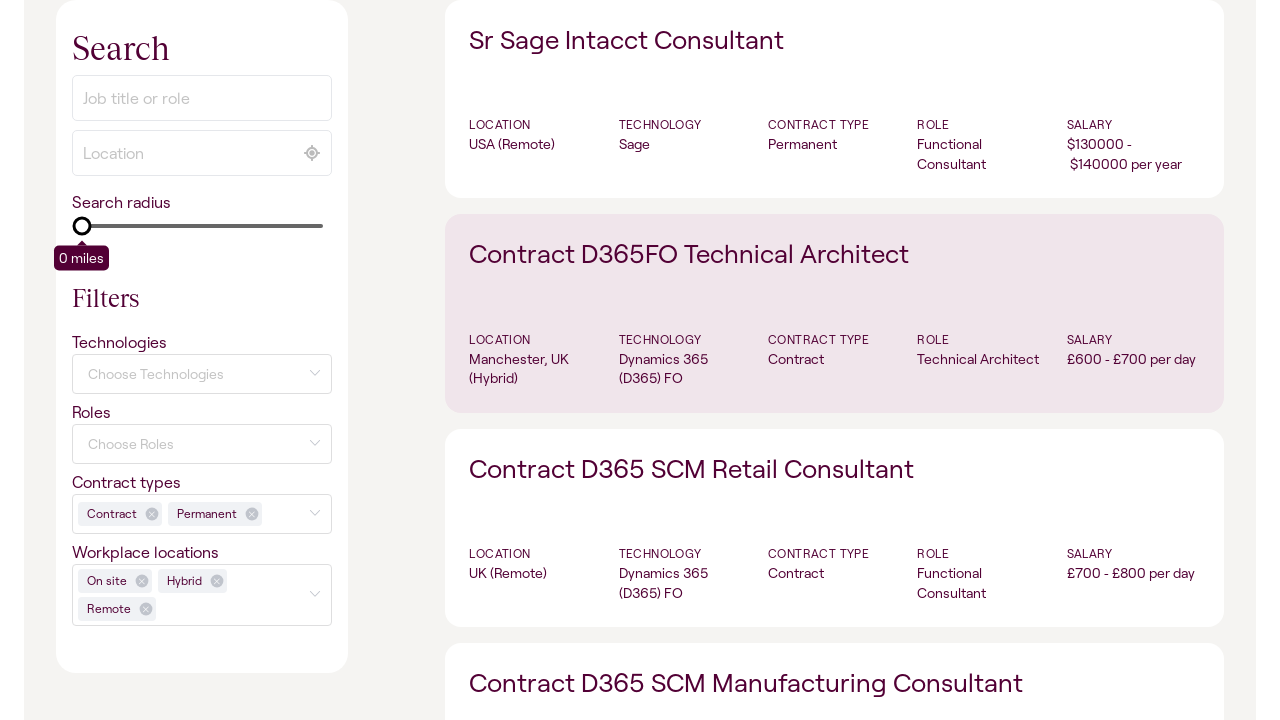

Clicked next page button to navigate to page 29 at (814, 360) on .job-manager-pagination >> xpath=.//a[text()="→"]
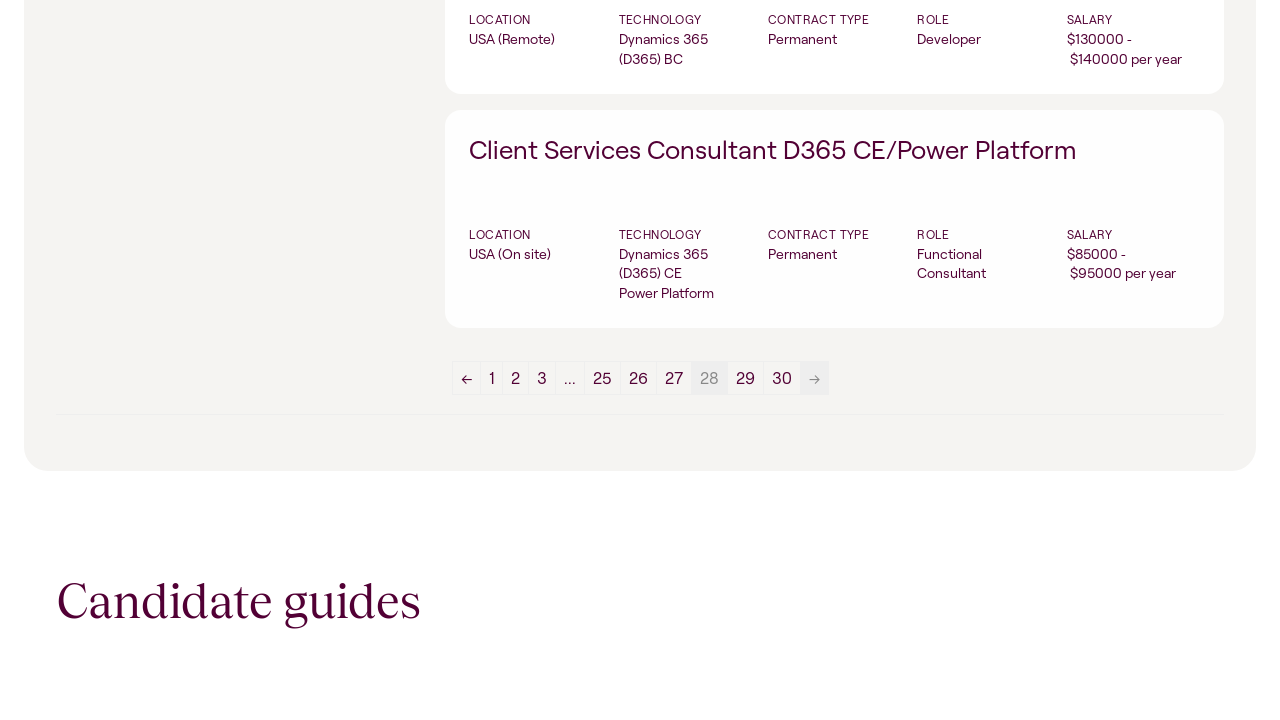

Waited for jobs filter results to load on new page
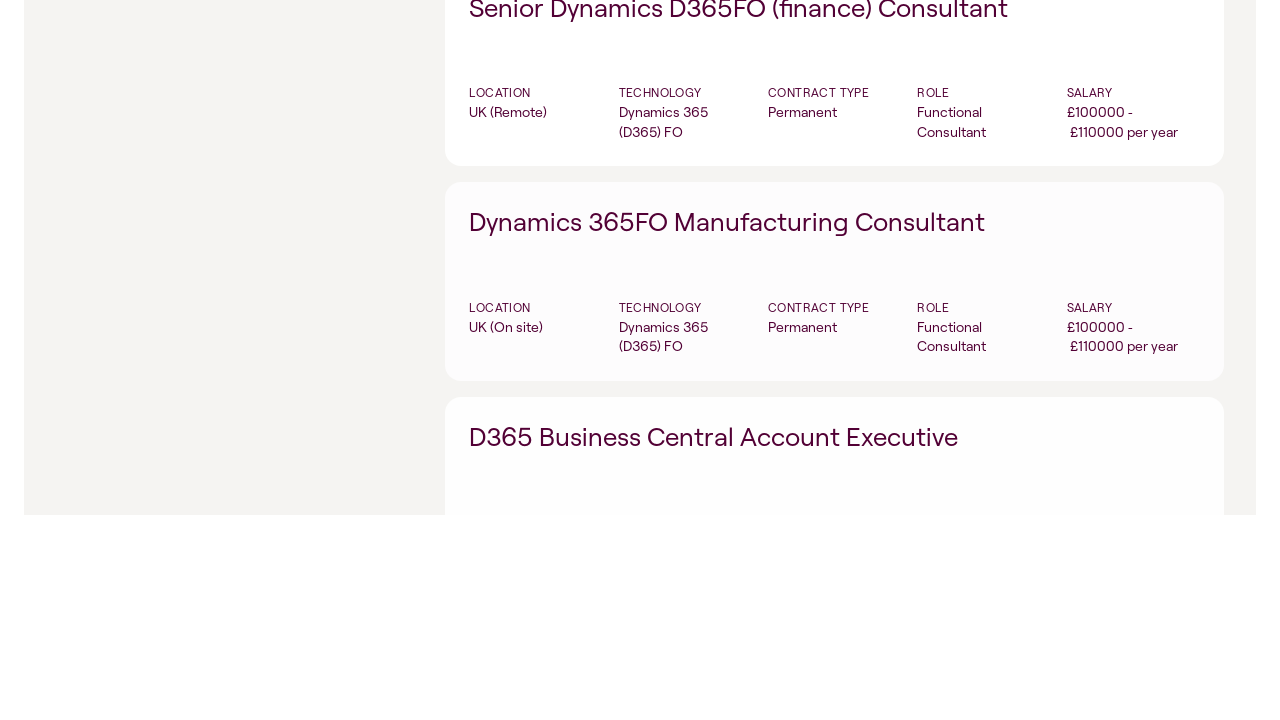

Waited for job items to load on new page
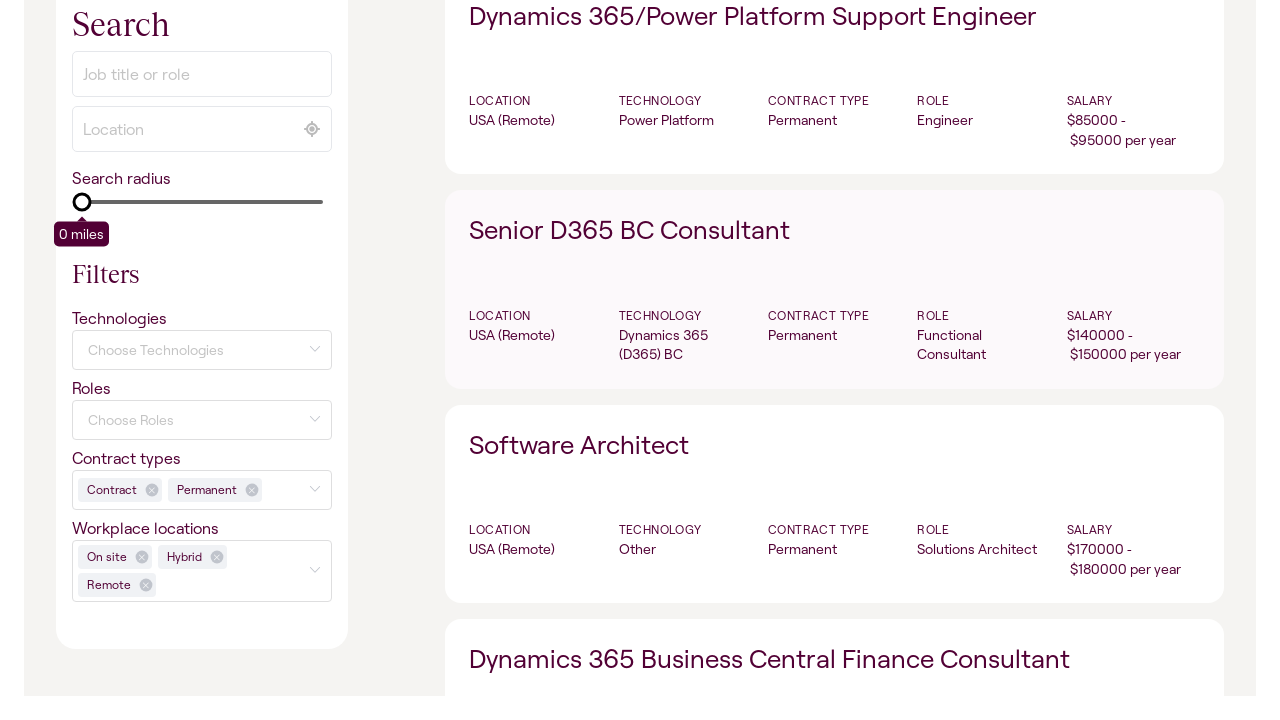

Located pagination navigation element
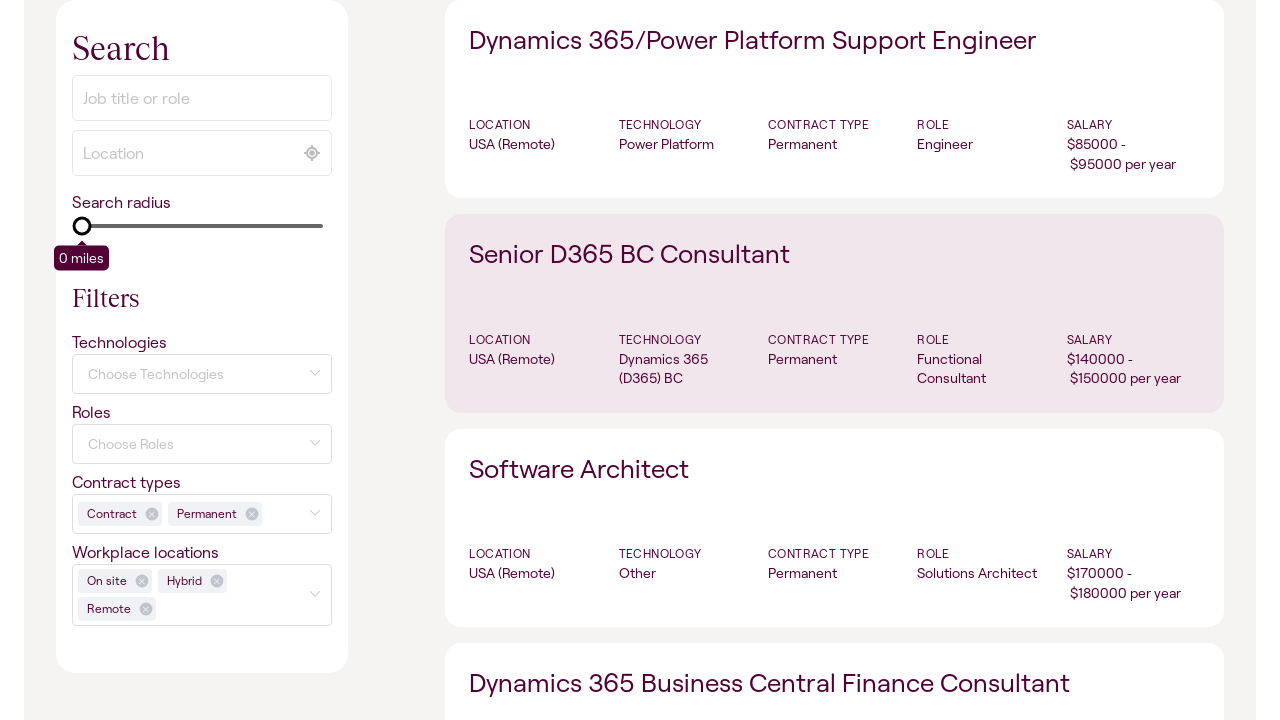

Located next page button
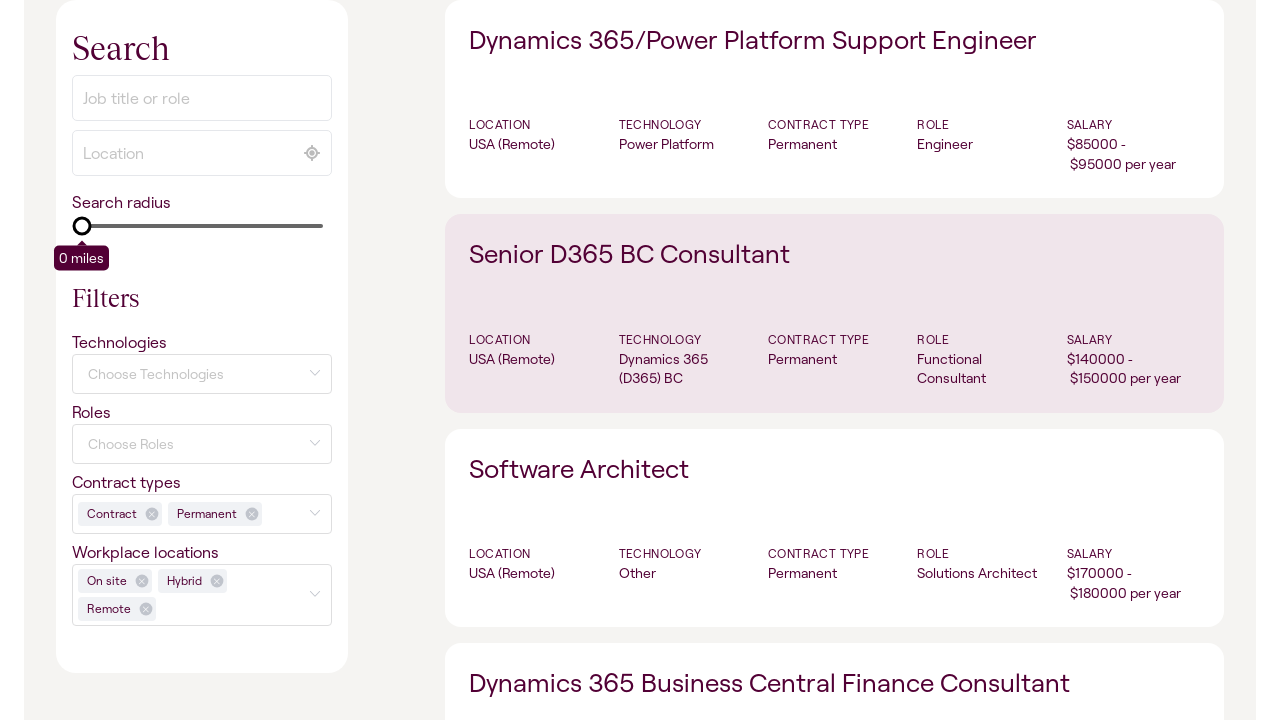

Clicked next page button to navigate to page 30 at (796, 360) on .job-manager-pagination >> xpath=.//a[text()="→"]
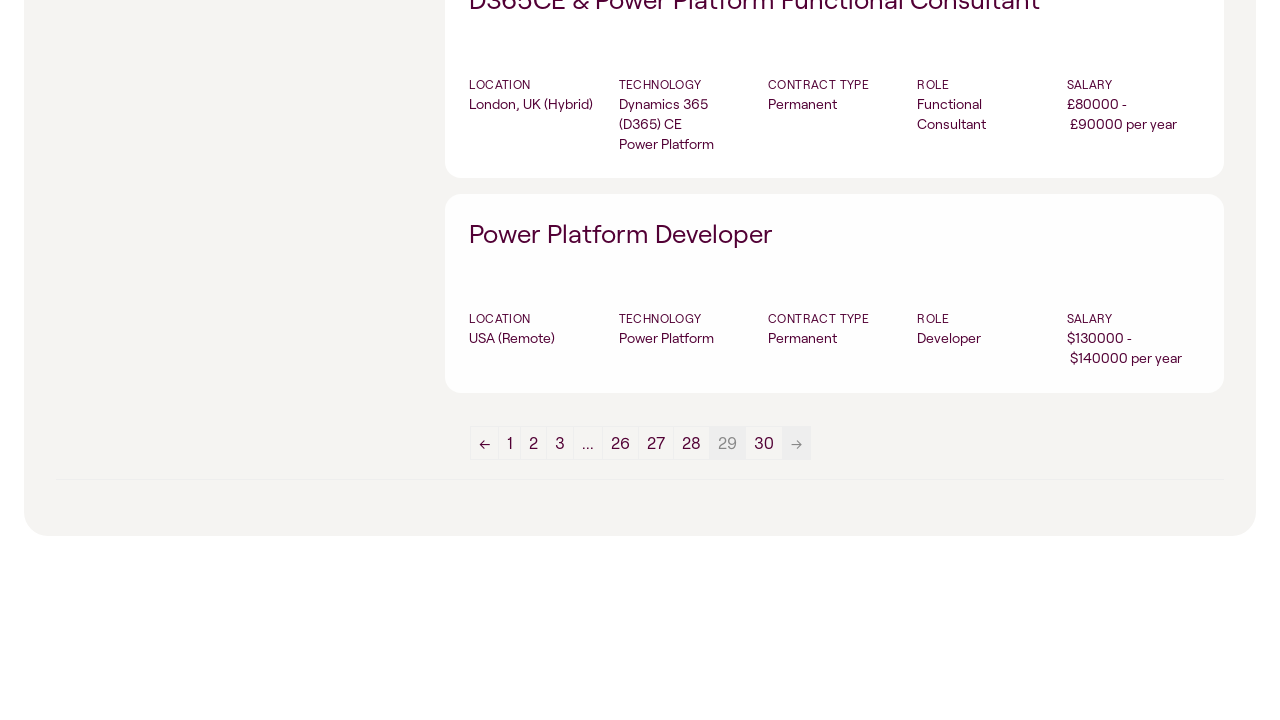

Waited for jobs filter results to load on new page
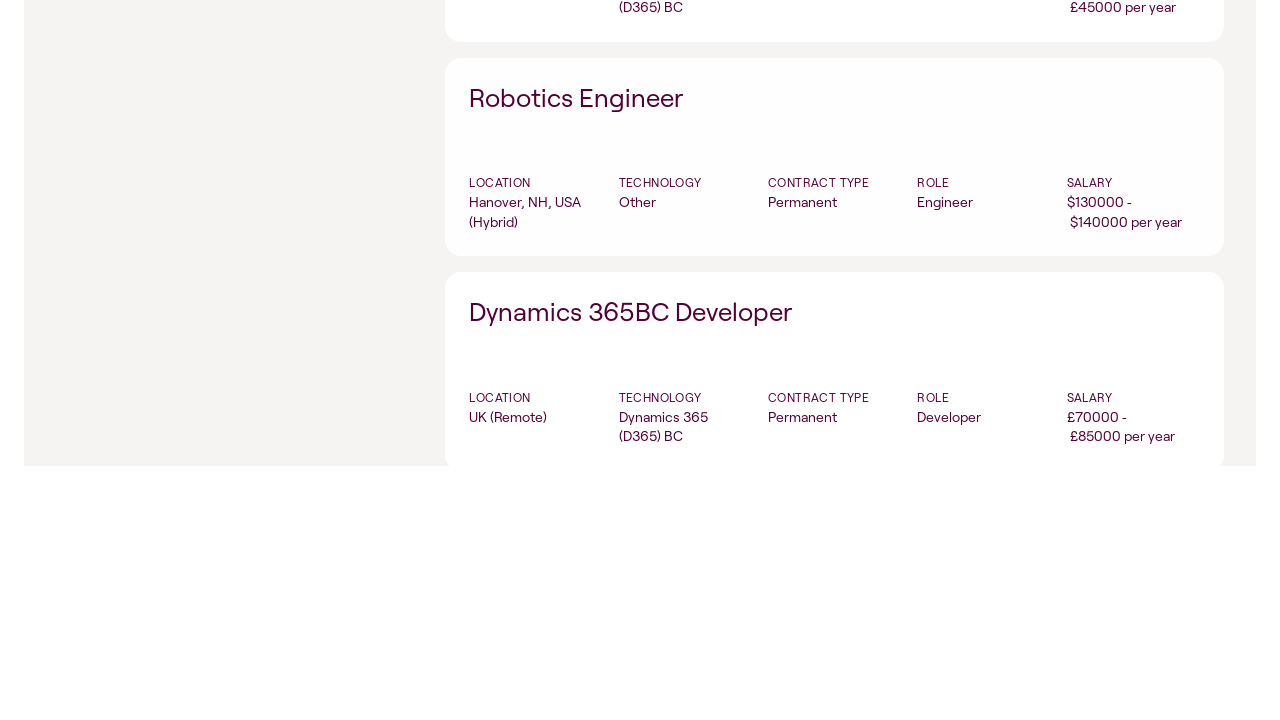

Waited for job items to load on new page
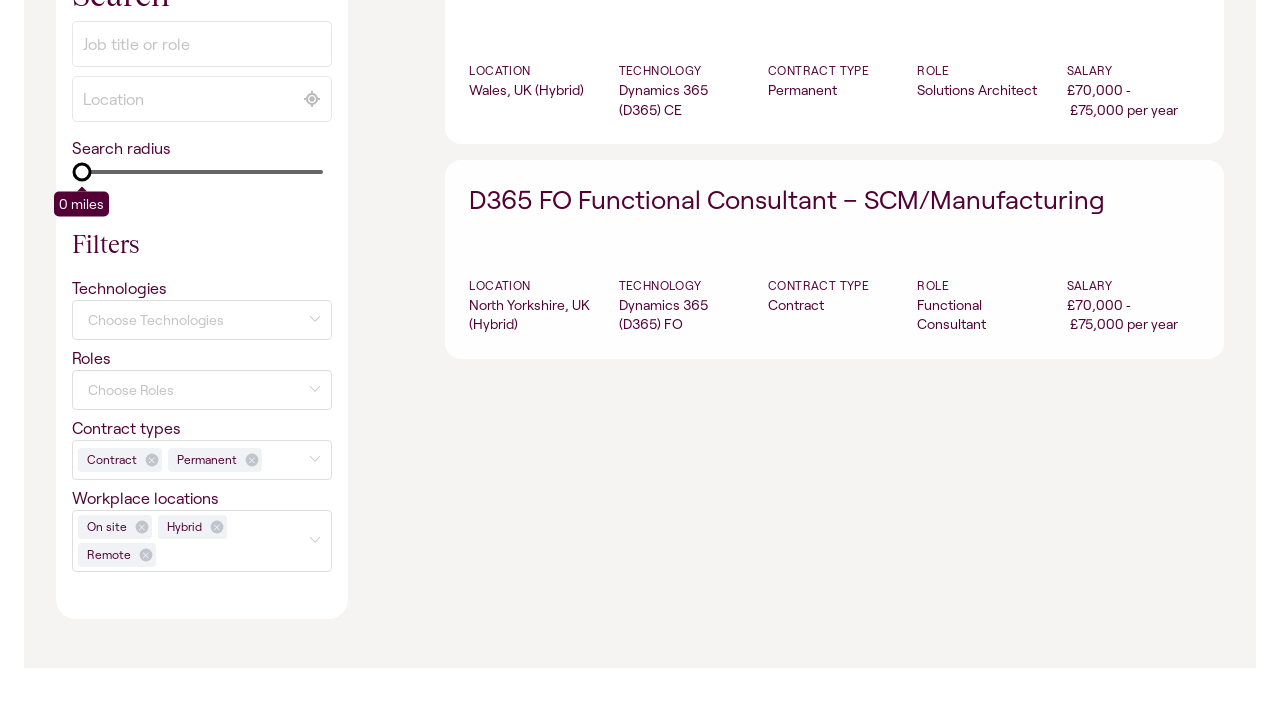

Located pagination navigation element
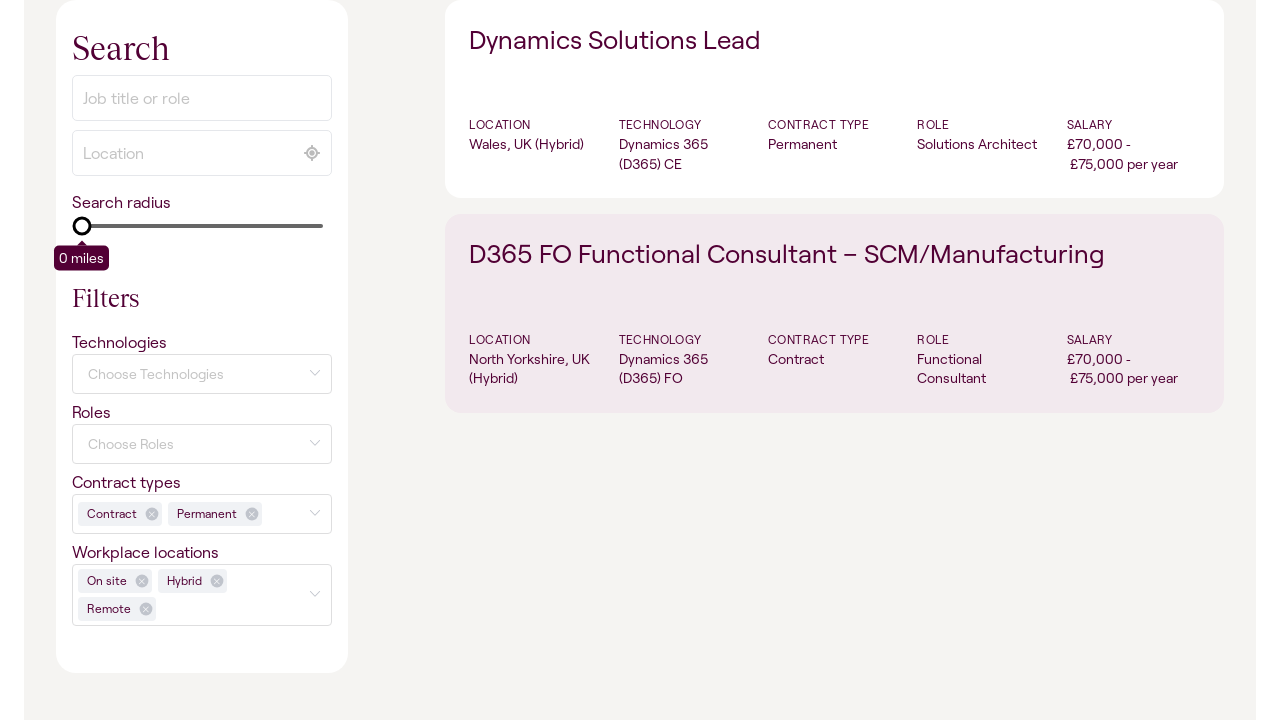

Located next page button
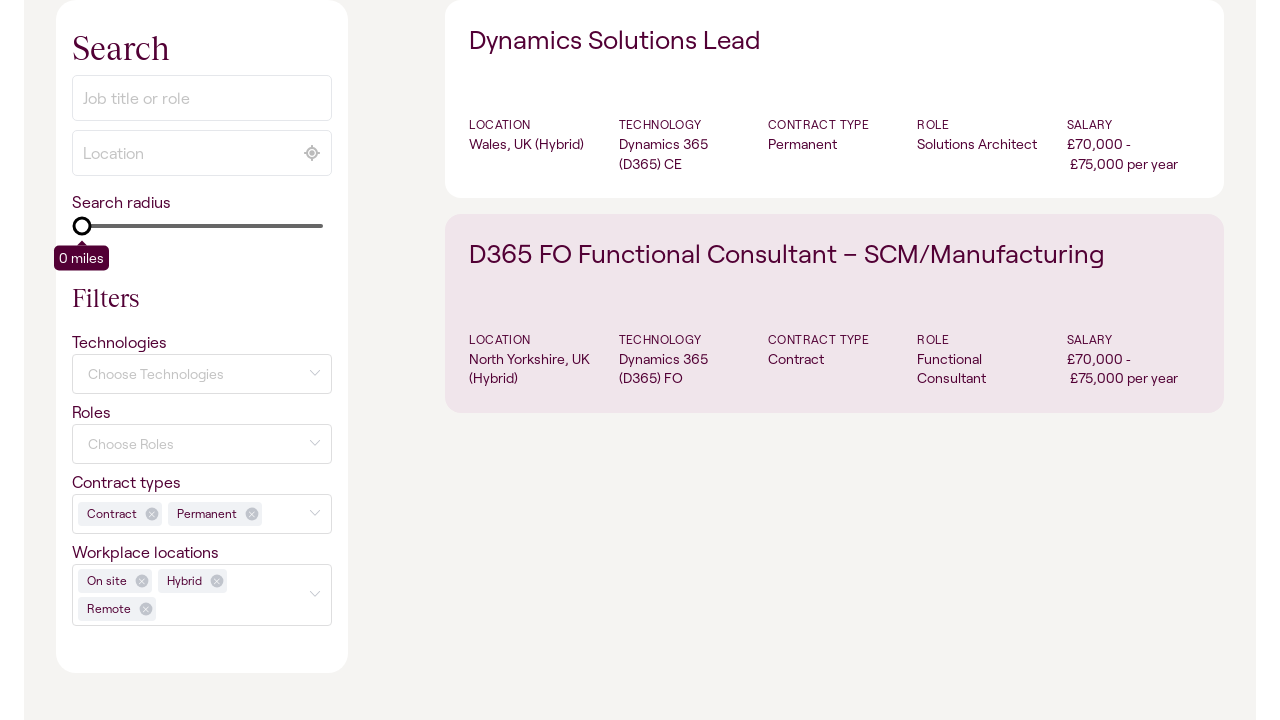

Reached last page of job listings (page 30)
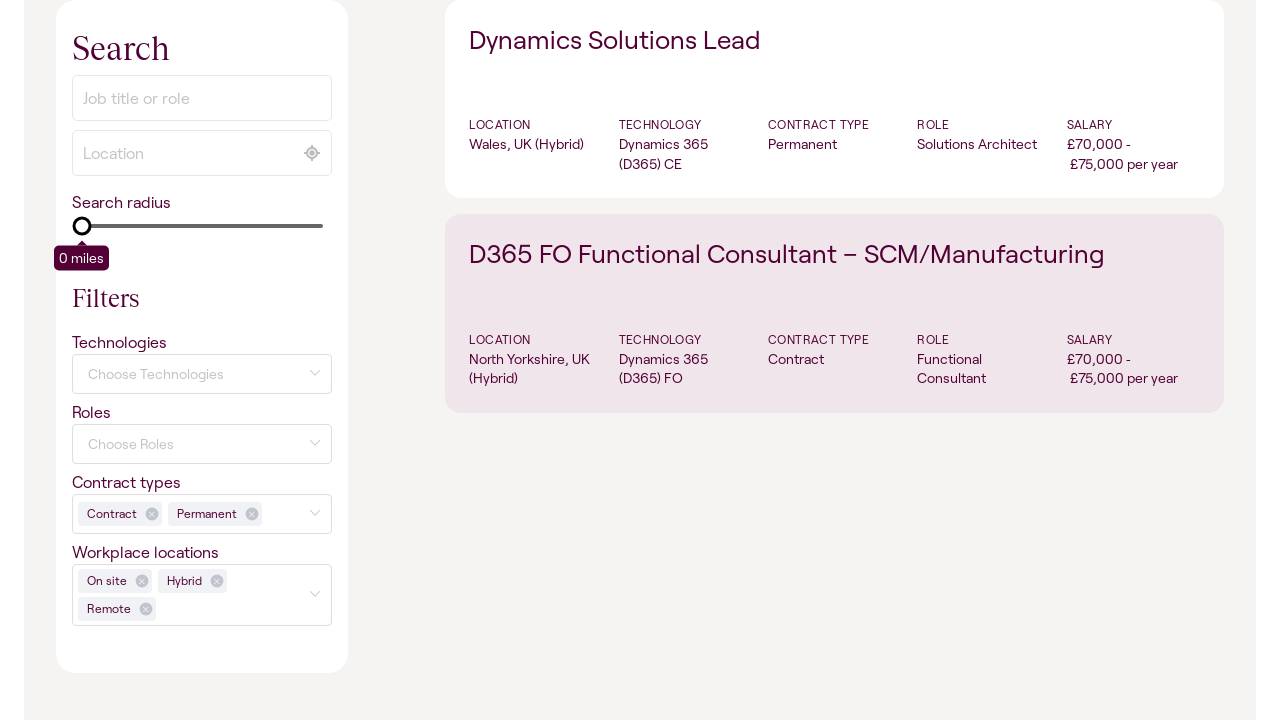

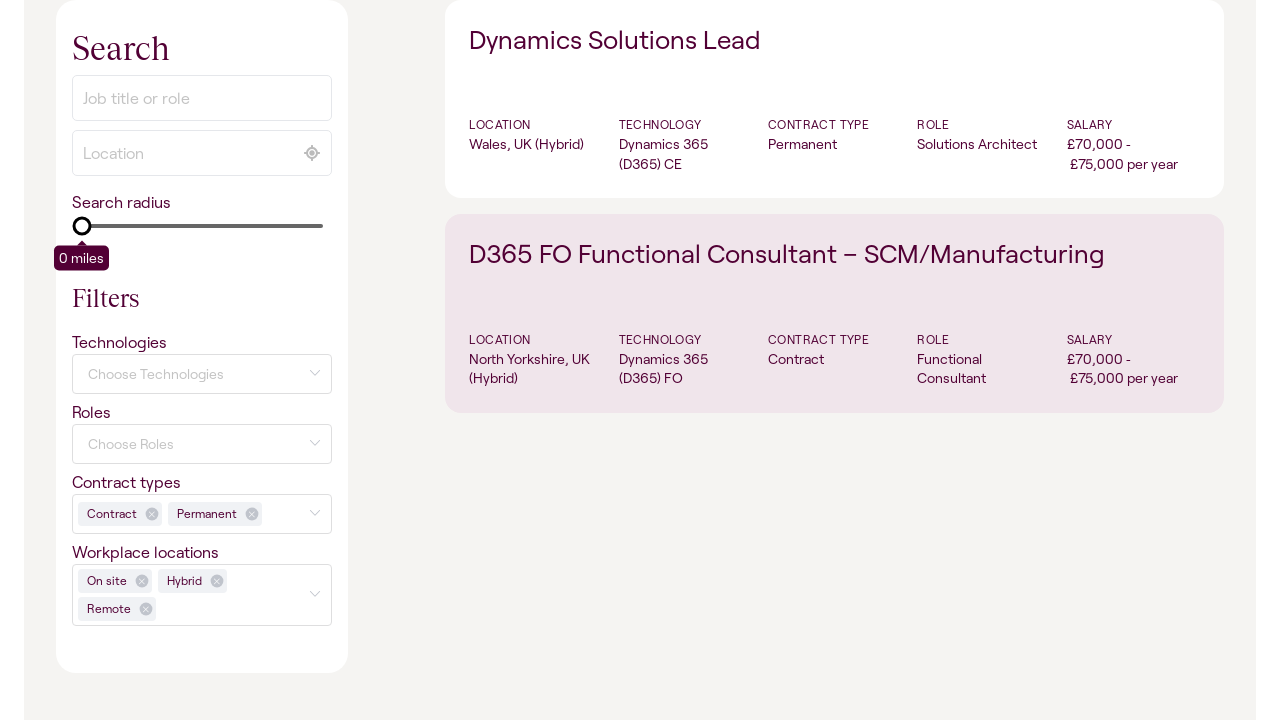